Automates playing the "1 to 50" game by finding and clicking buttons containing numbers 1 through 50 in sequential order

Starting URL: http://zzzscore.com/1to50

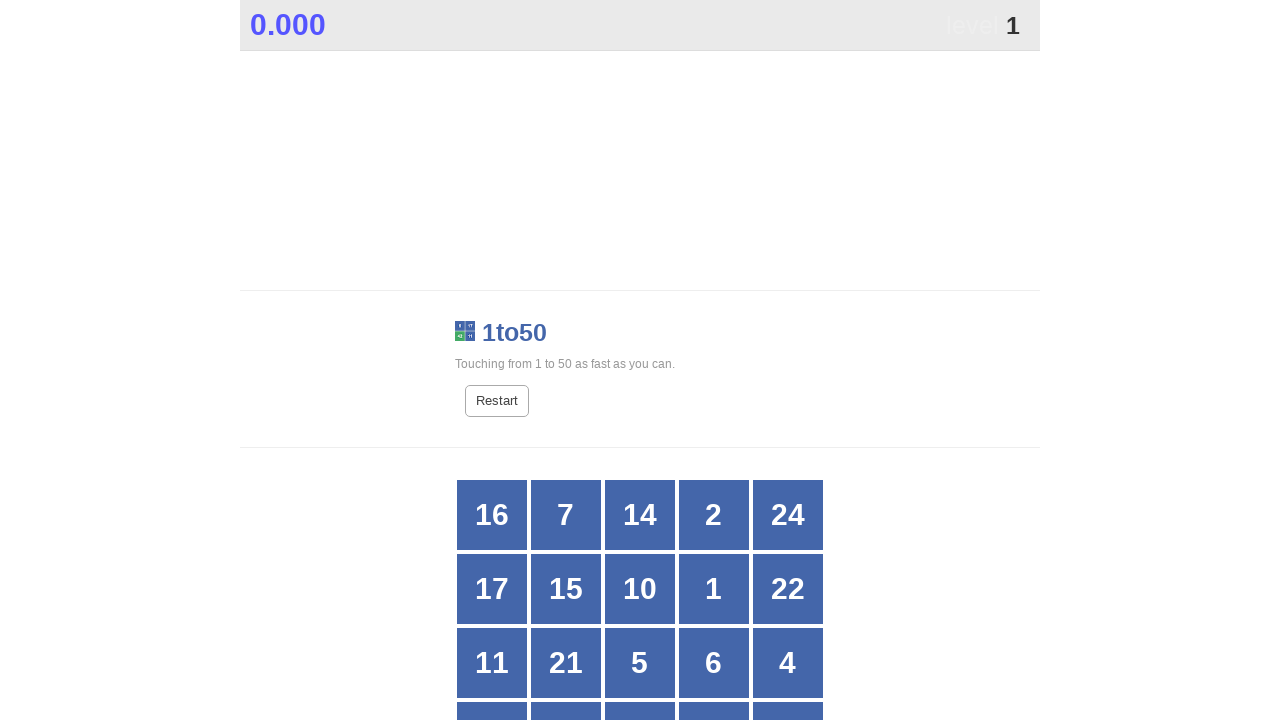

Waited for game grid to load
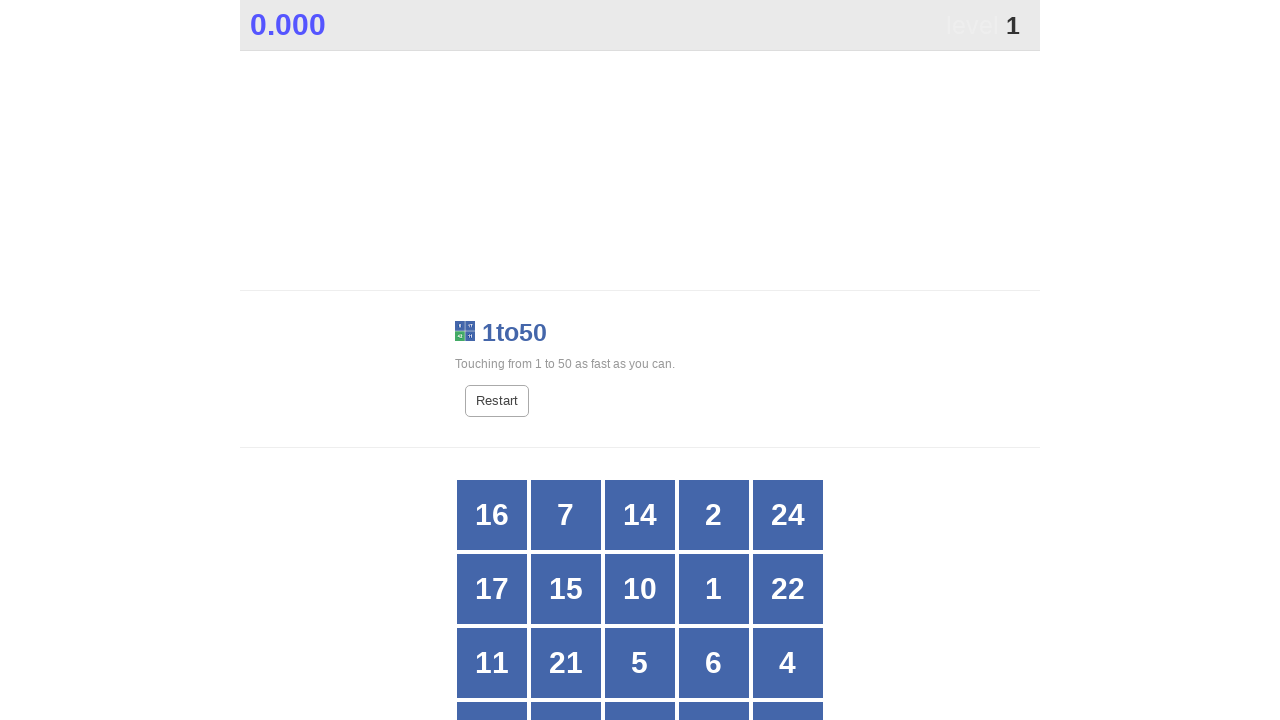

Located all grid buttons for number 1
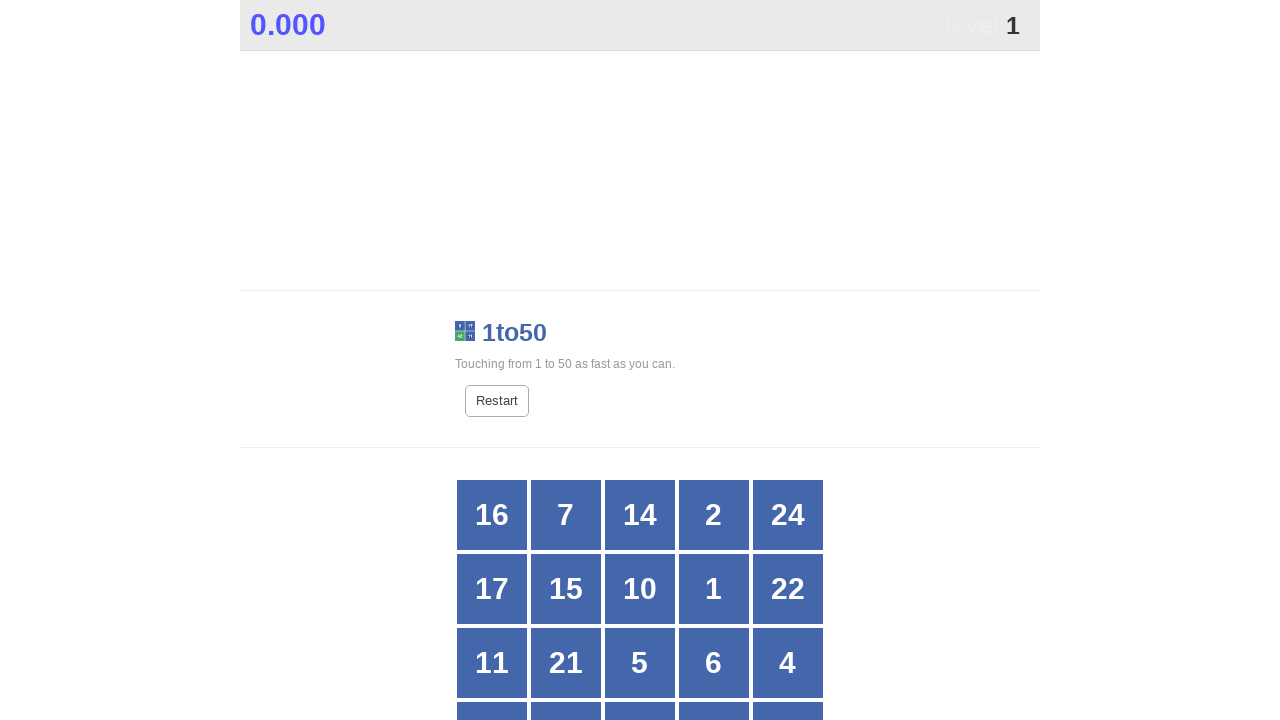

Clicked button containing number 1 at (714, 589) on xpath=//*[@id="grid"]/div >> nth=8
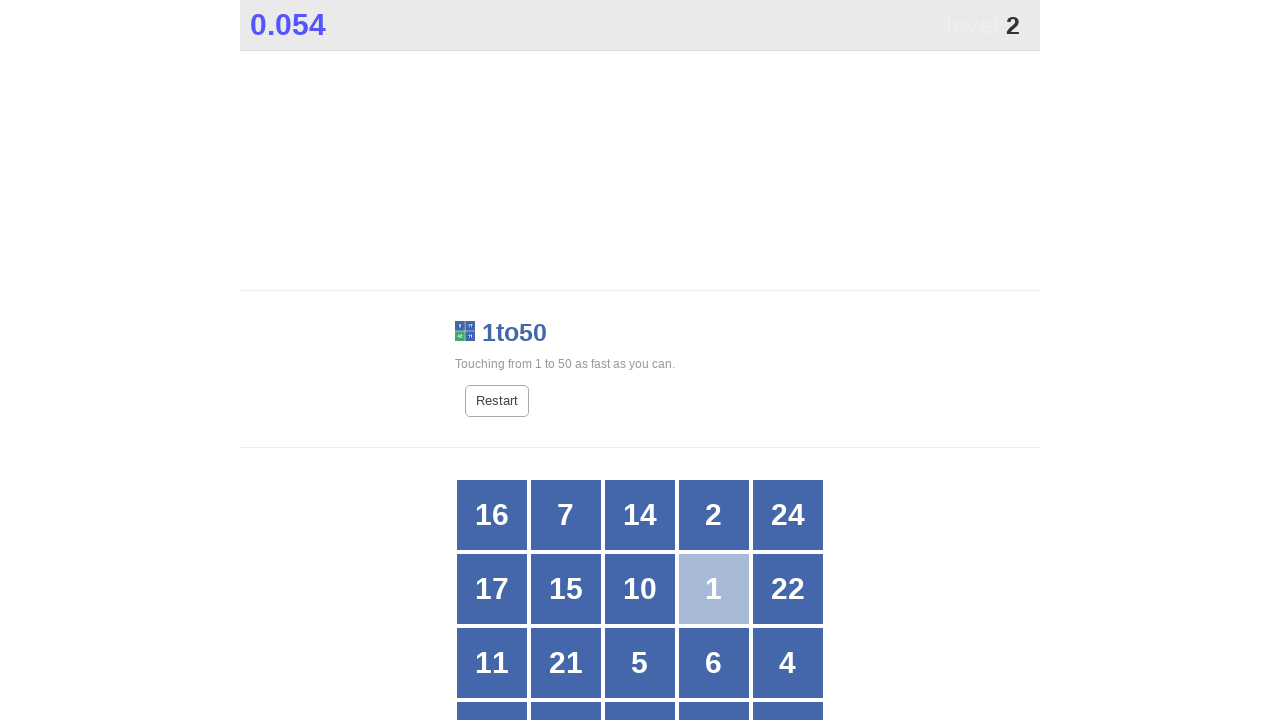

Located all grid buttons for number 2
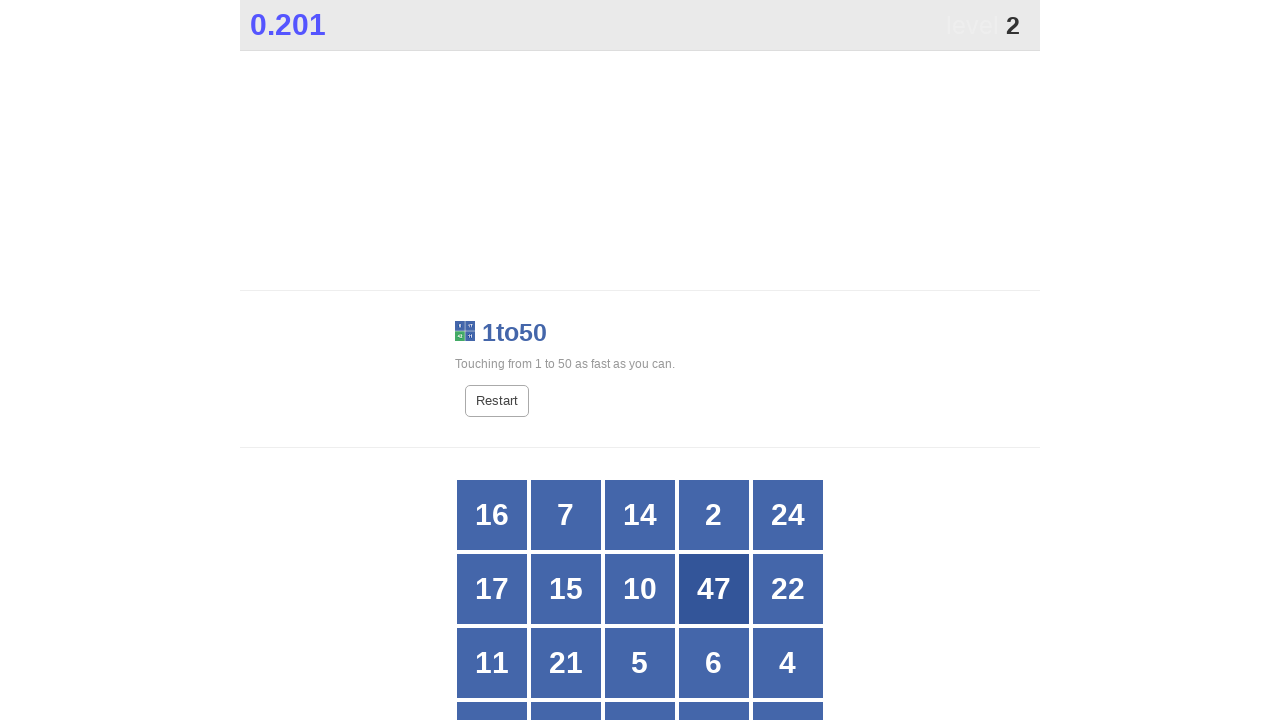

Clicked button containing number 2 at (714, 515) on xpath=//*[@id="grid"]/div >> nth=3
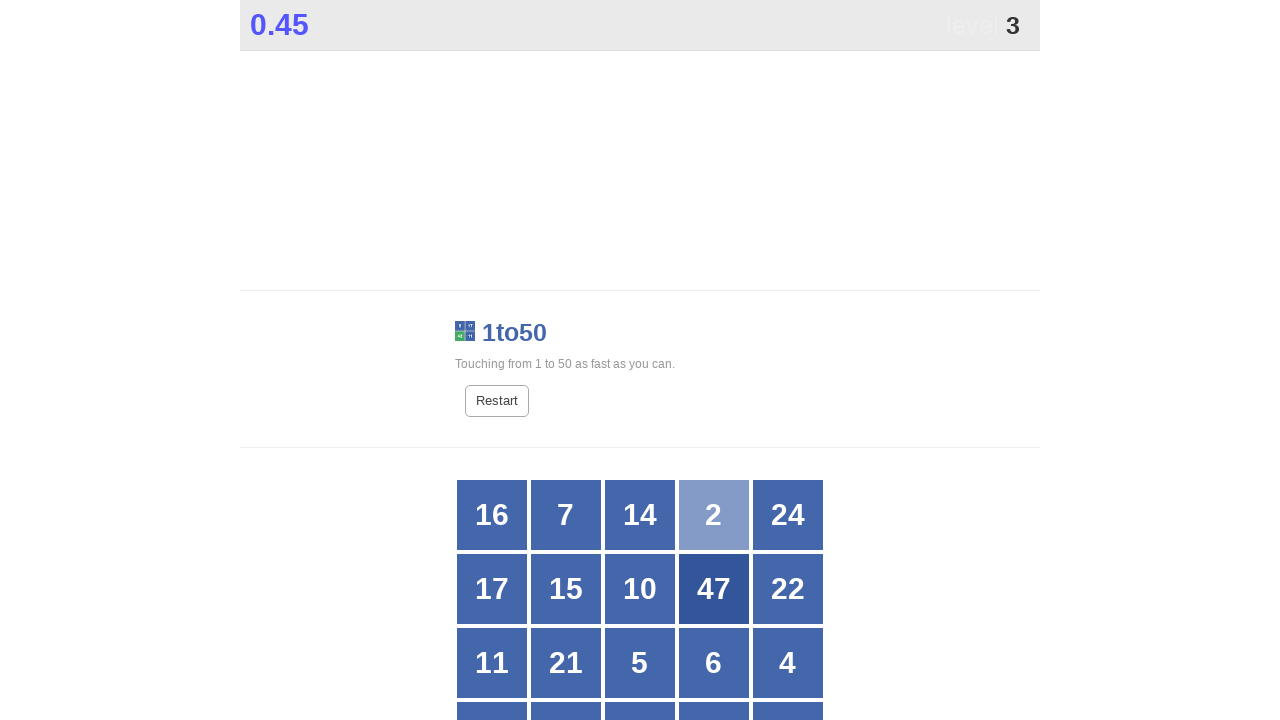

Located all grid buttons for number 3
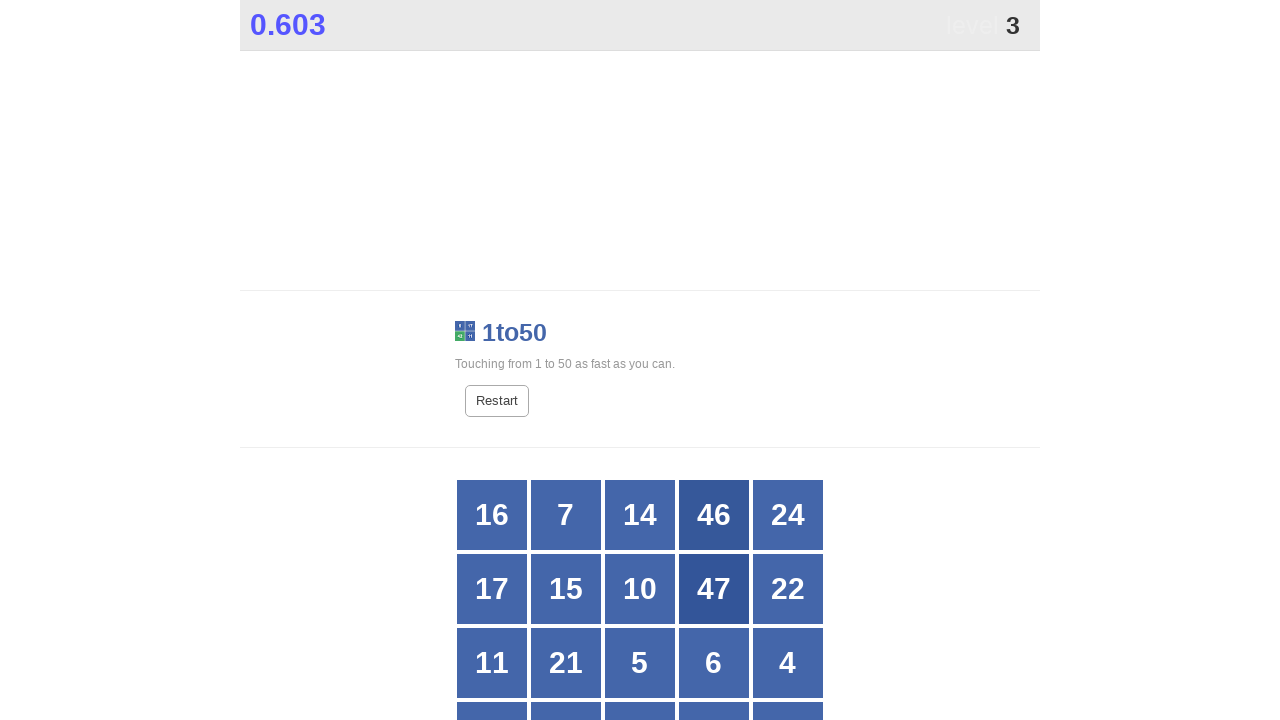

Clicked button containing number 3 at (566, 685) on xpath=//*[@id="grid"]/div >> nth=16
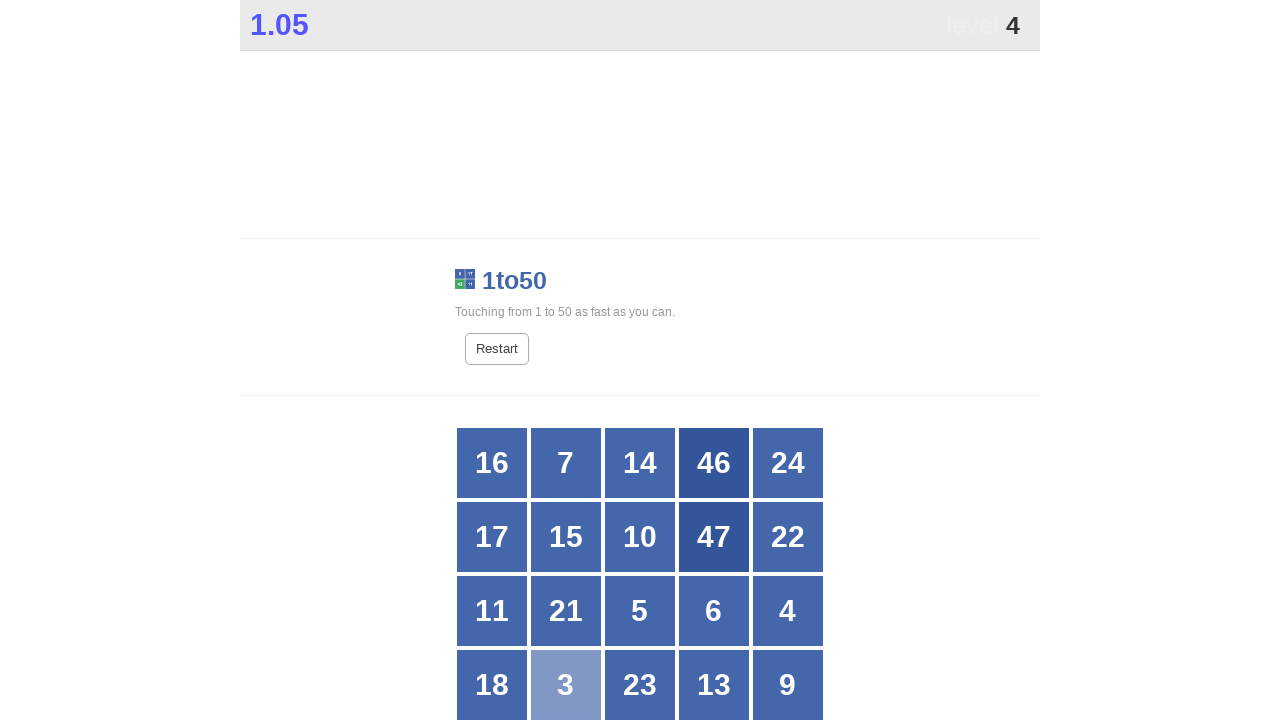

Located all grid buttons for number 4
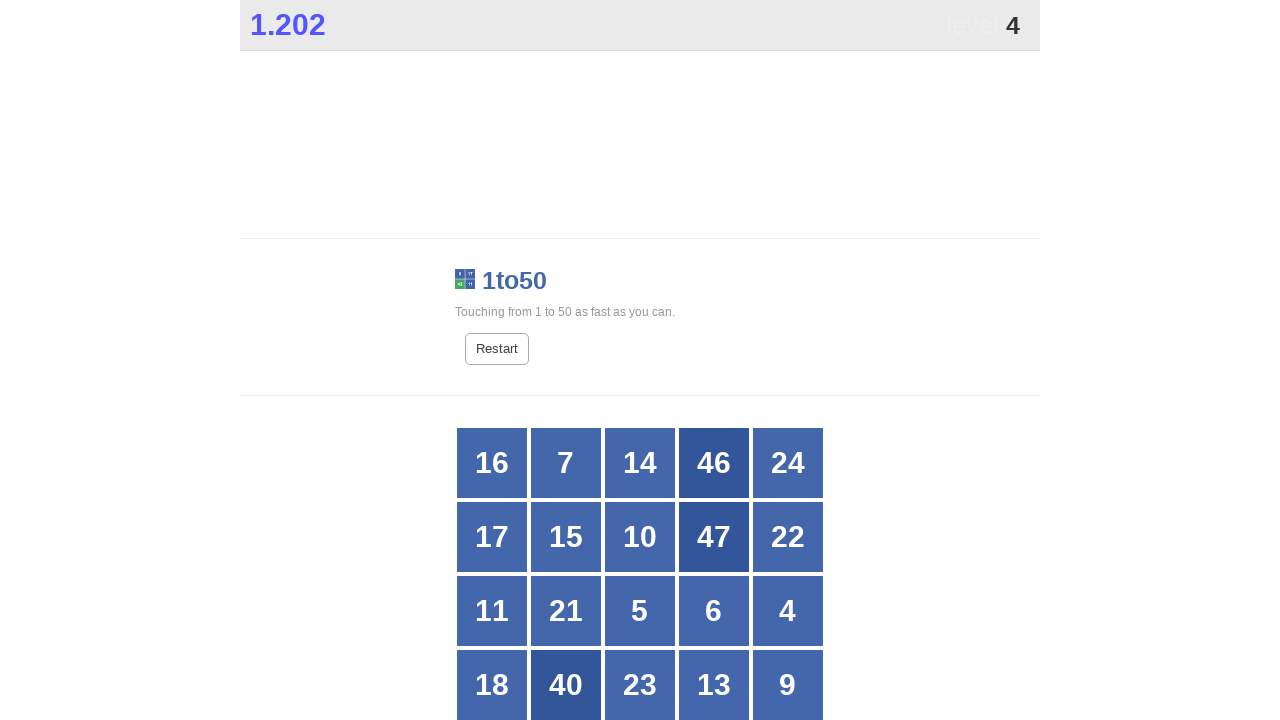

Clicked button containing number 4 at (788, 611) on xpath=//*[@id="grid"]/div >> nth=14
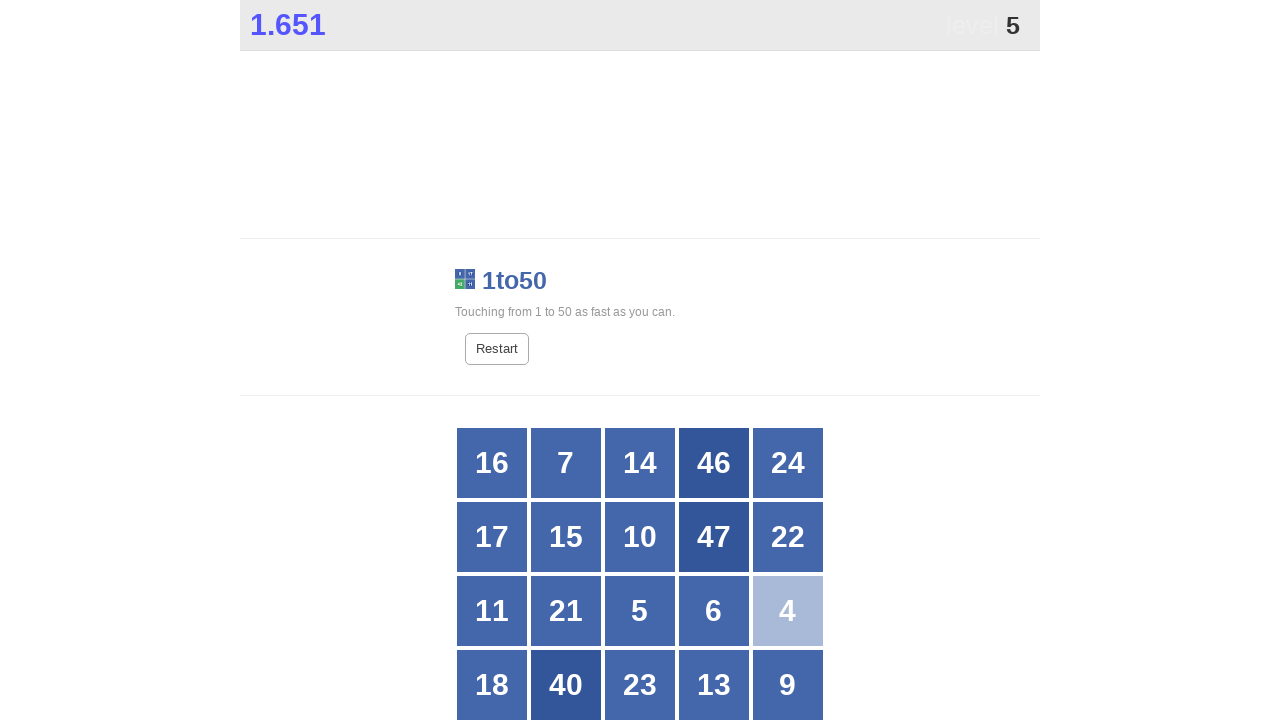

Located all grid buttons for number 5
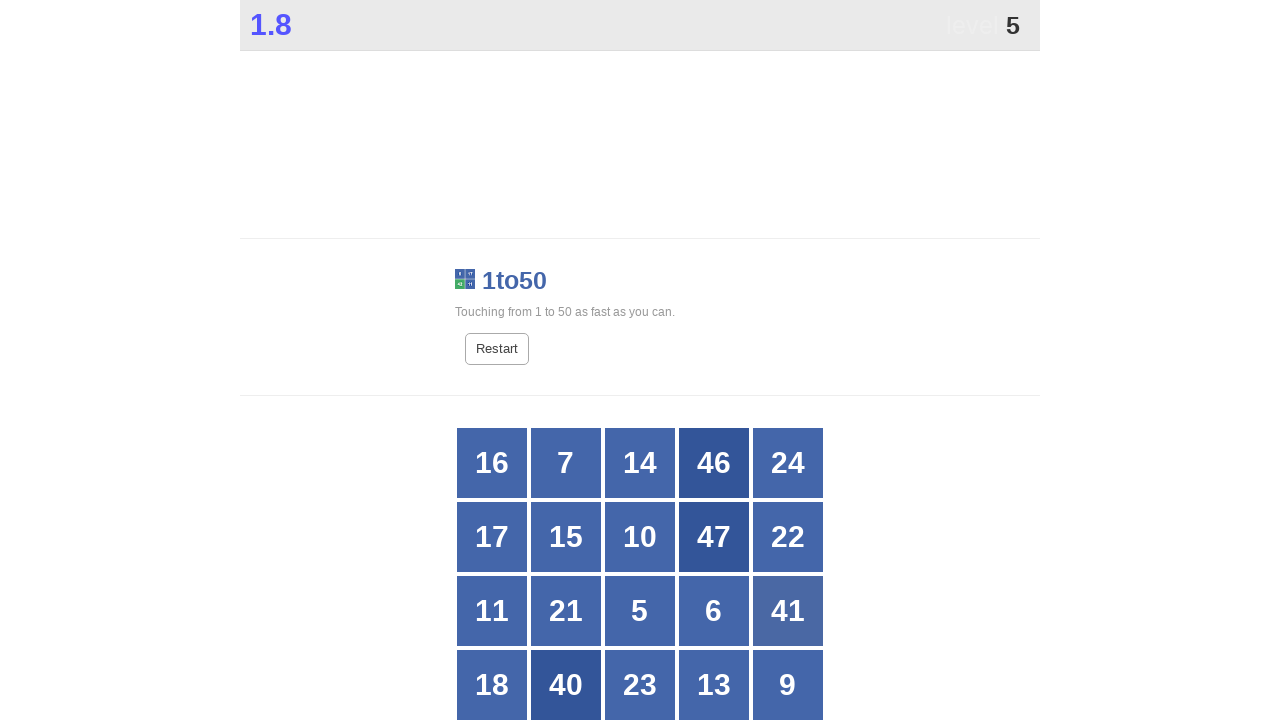

Clicked button containing number 5 at (640, 611) on xpath=//*[@id="grid"]/div >> nth=12
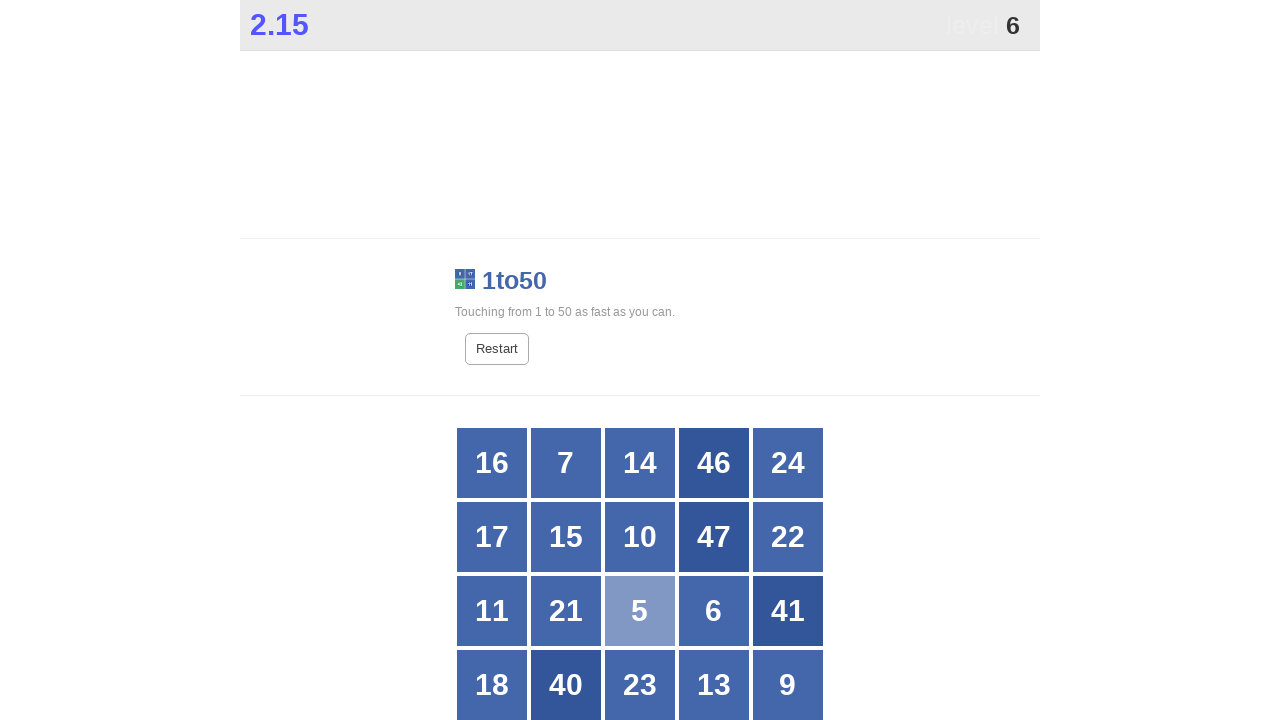

Located all grid buttons for number 6
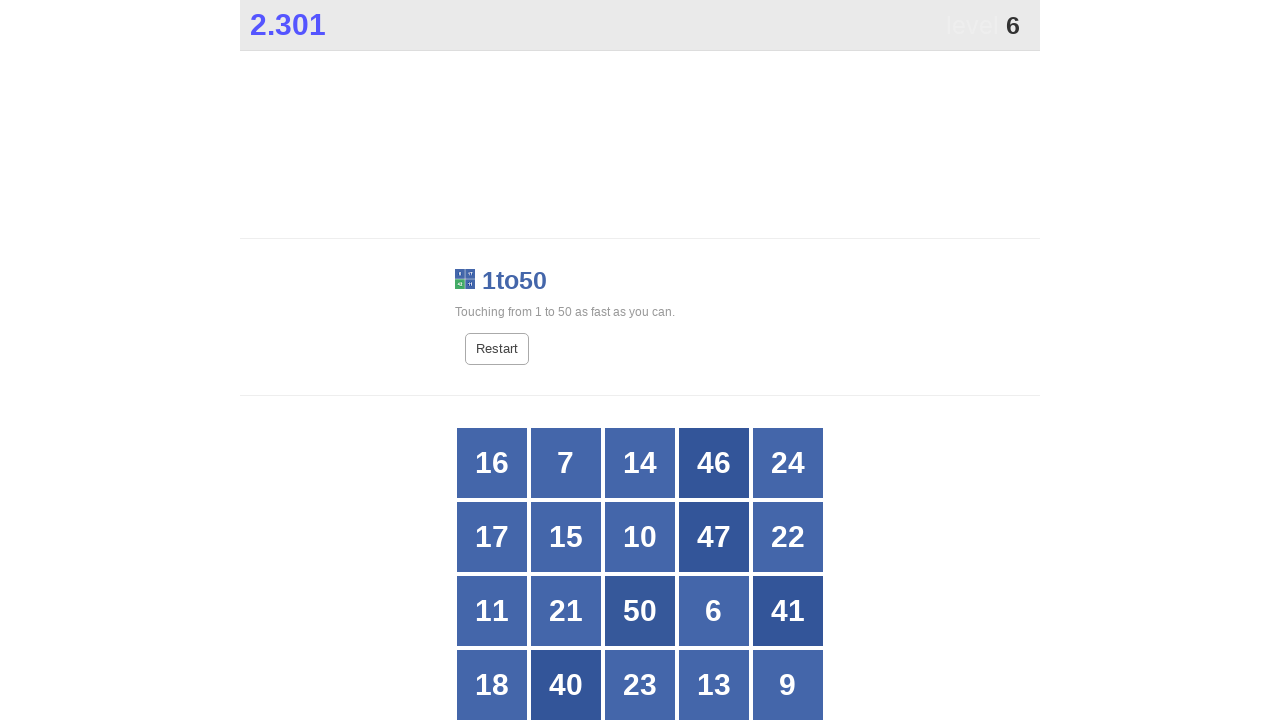

Clicked button containing number 6 at (714, 611) on xpath=//*[@id="grid"]/div >> nth=13
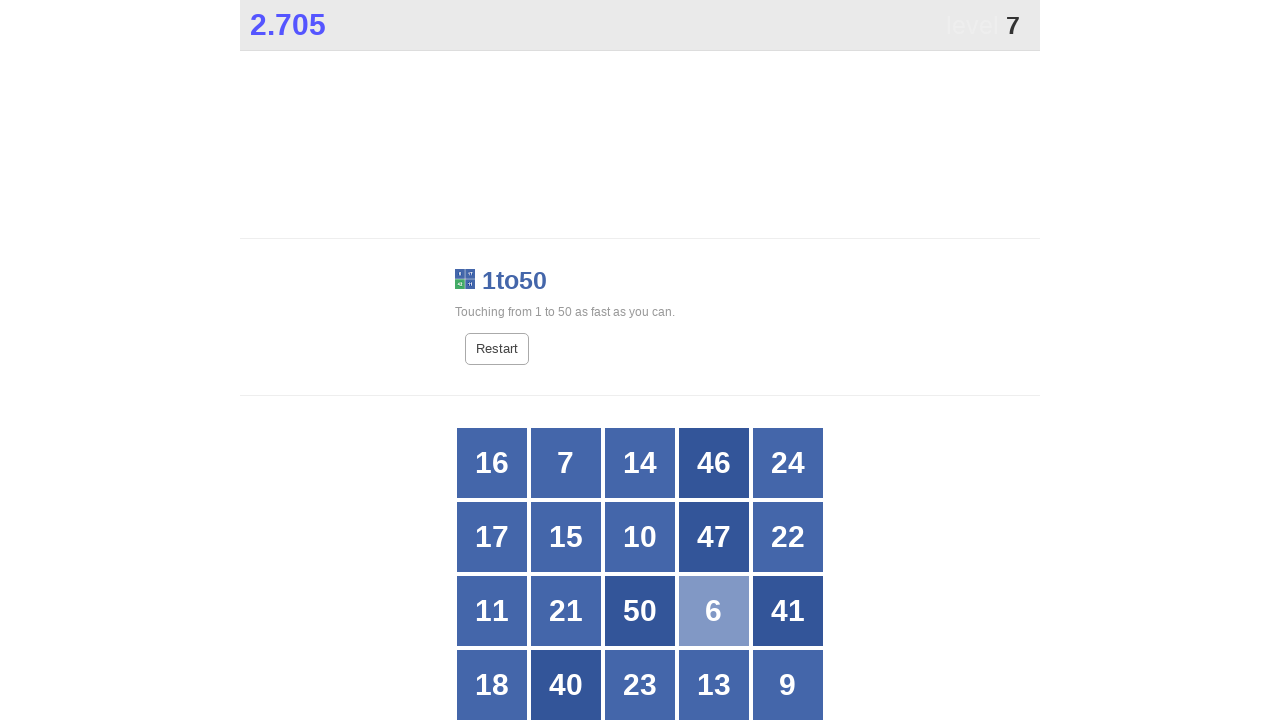

Located all grid buttons for number 7
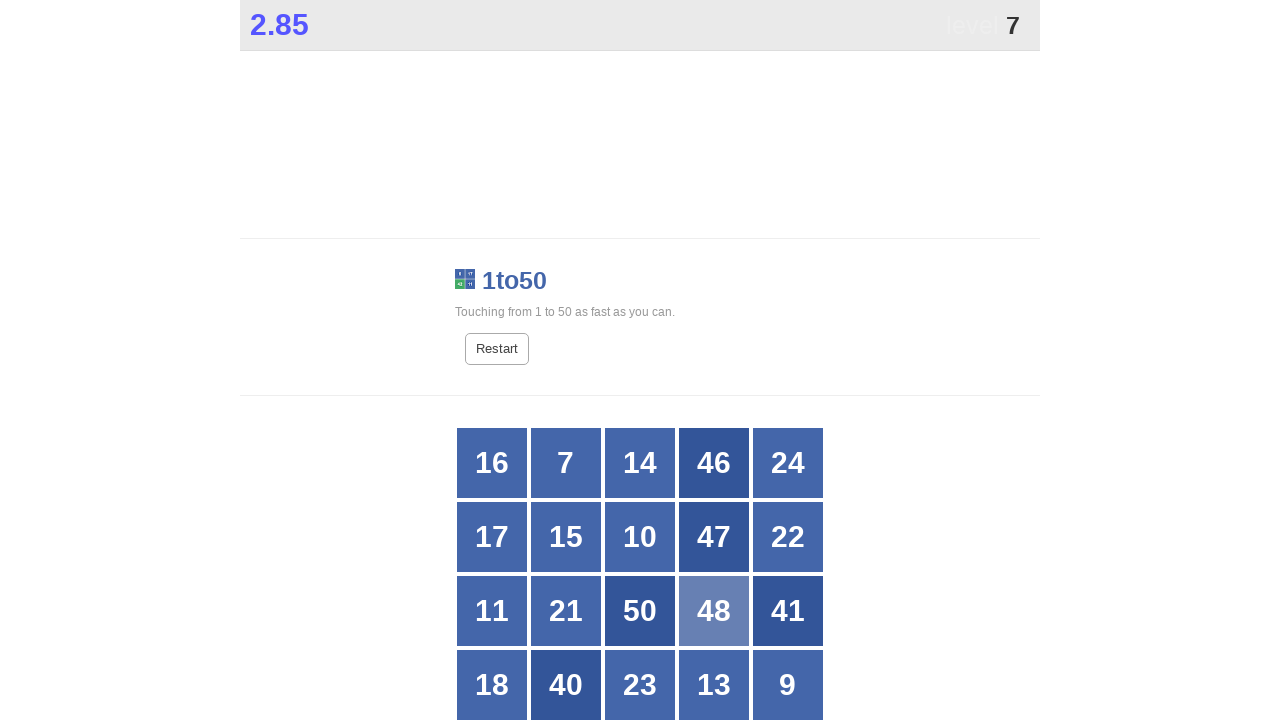

Clicked button containing number 7 at (566, 463) on xpath=//*[@id="grid"]/div >> nth=1
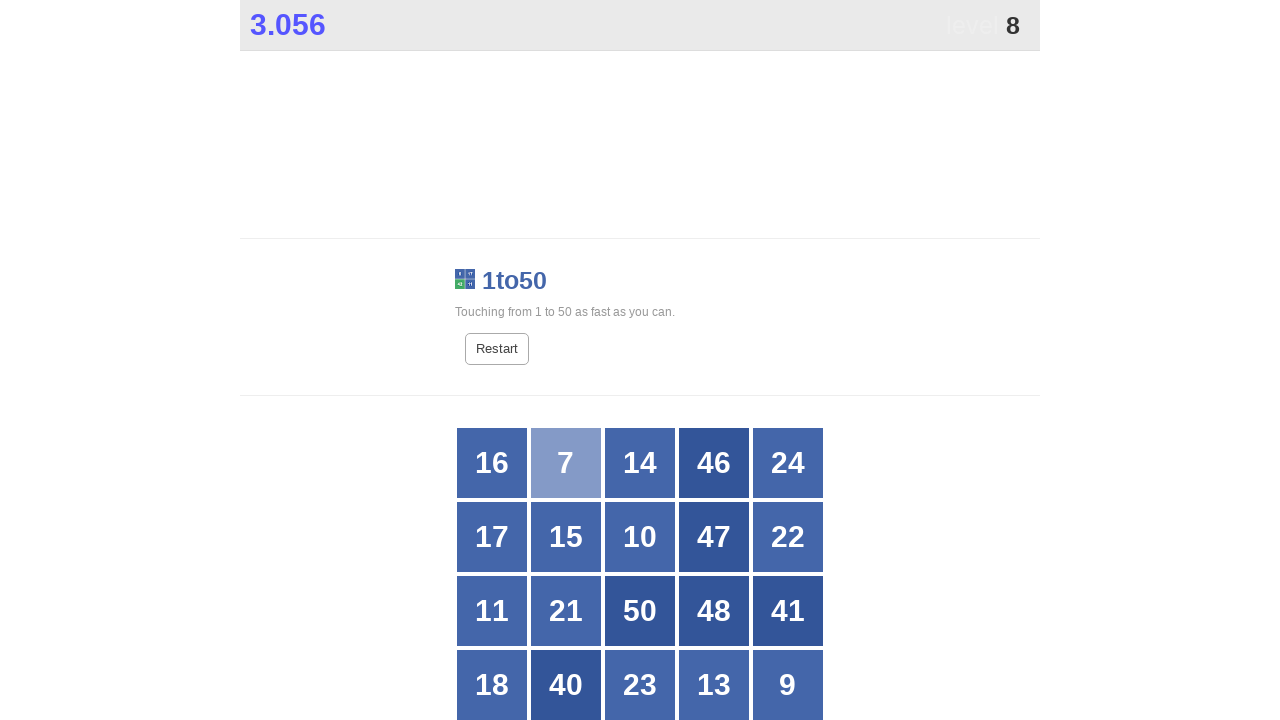

Located all grid buttons for number 8
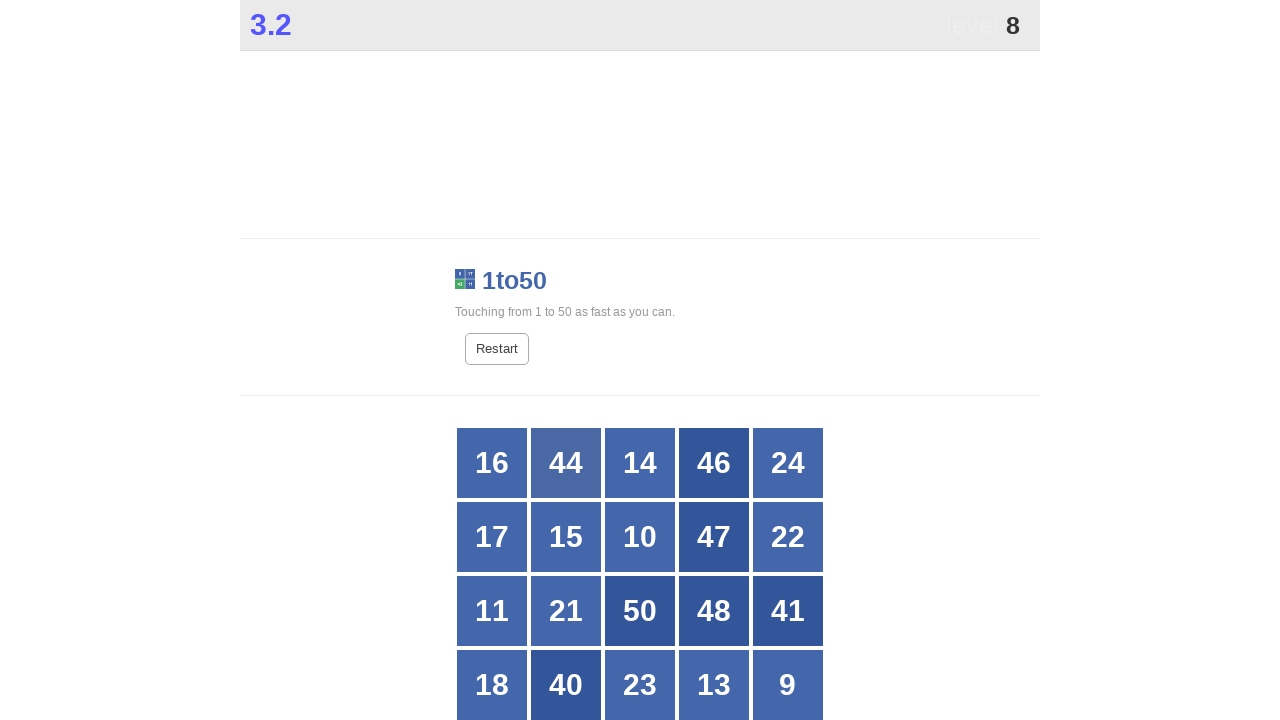

Clicked button containing number 8 at (714, 361) on xpath=//*[@id="grid"]/div >> nth=23
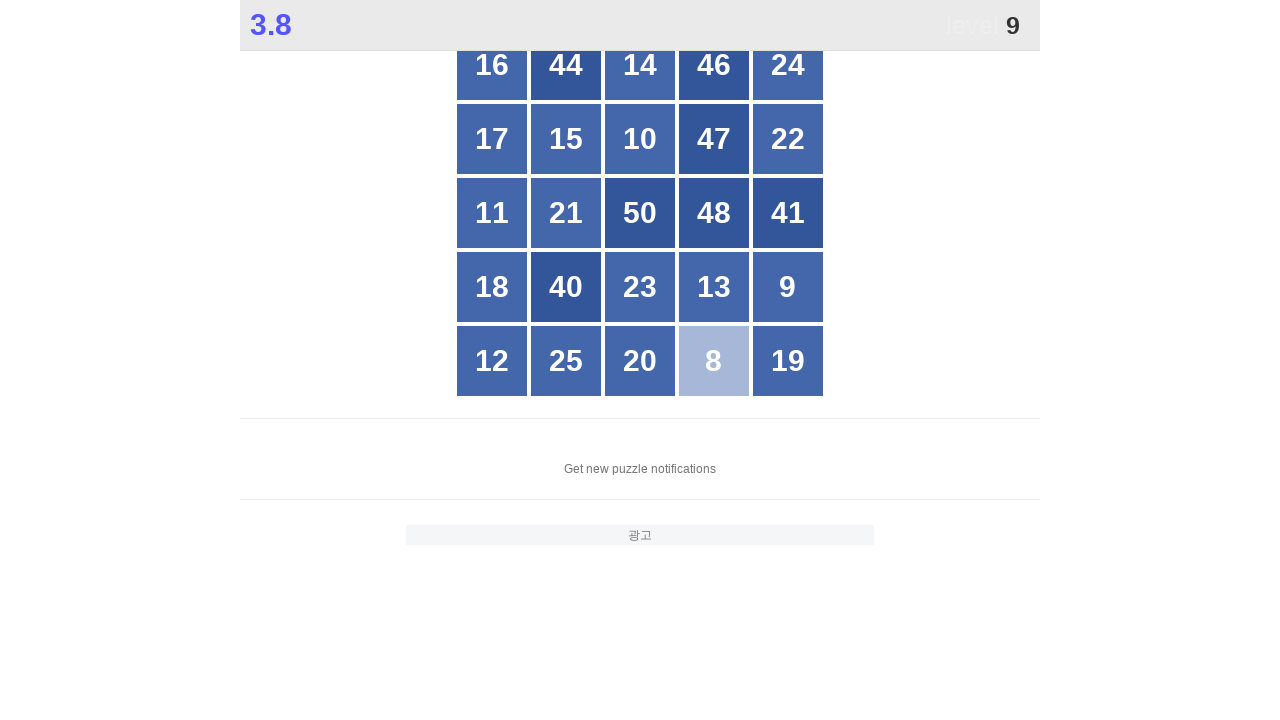

Located all grid buttons for number 9
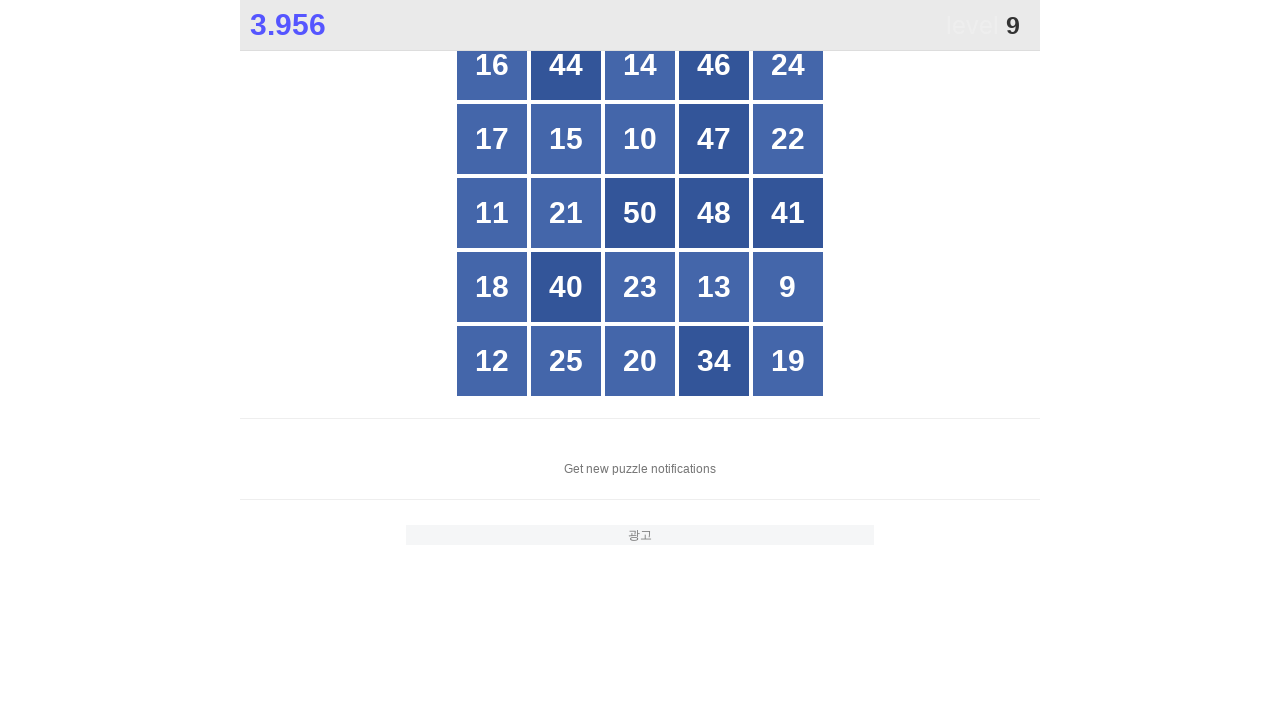

Clicked button containing number 9 at (788, 287) on xpath=//*[@id="grid"]/div >> nth=19
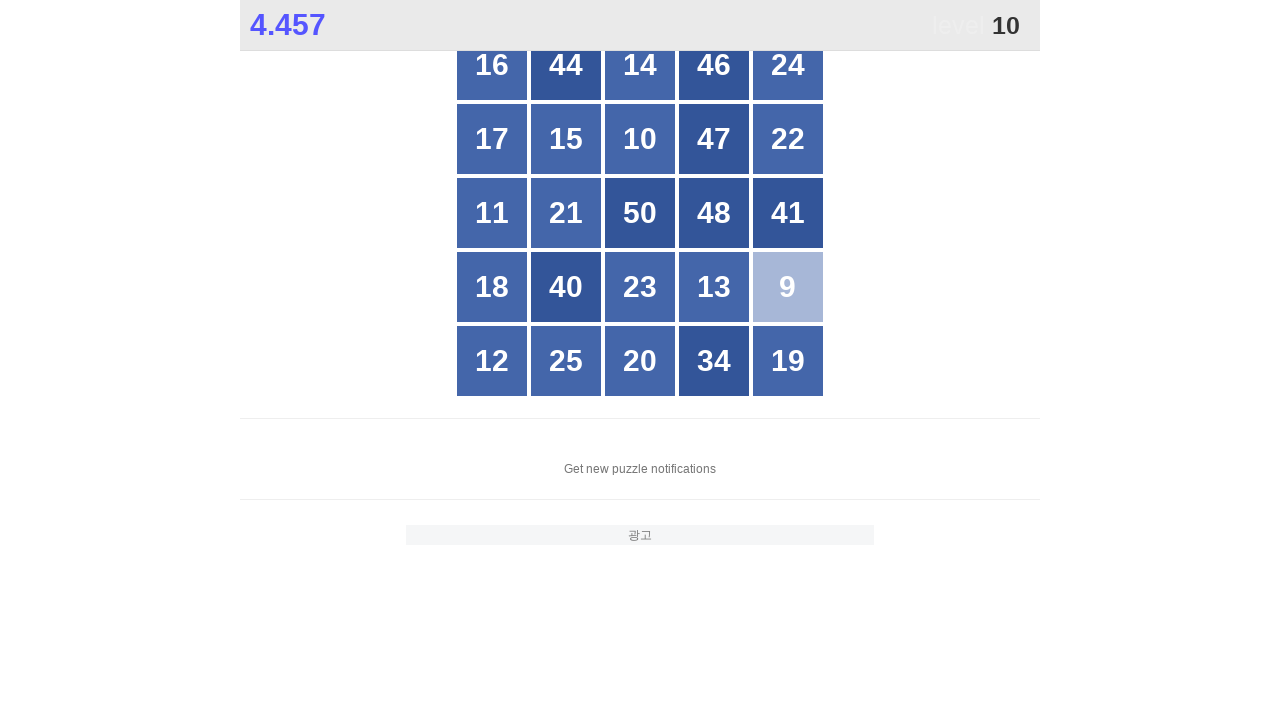

Located all grid buttons for number 10
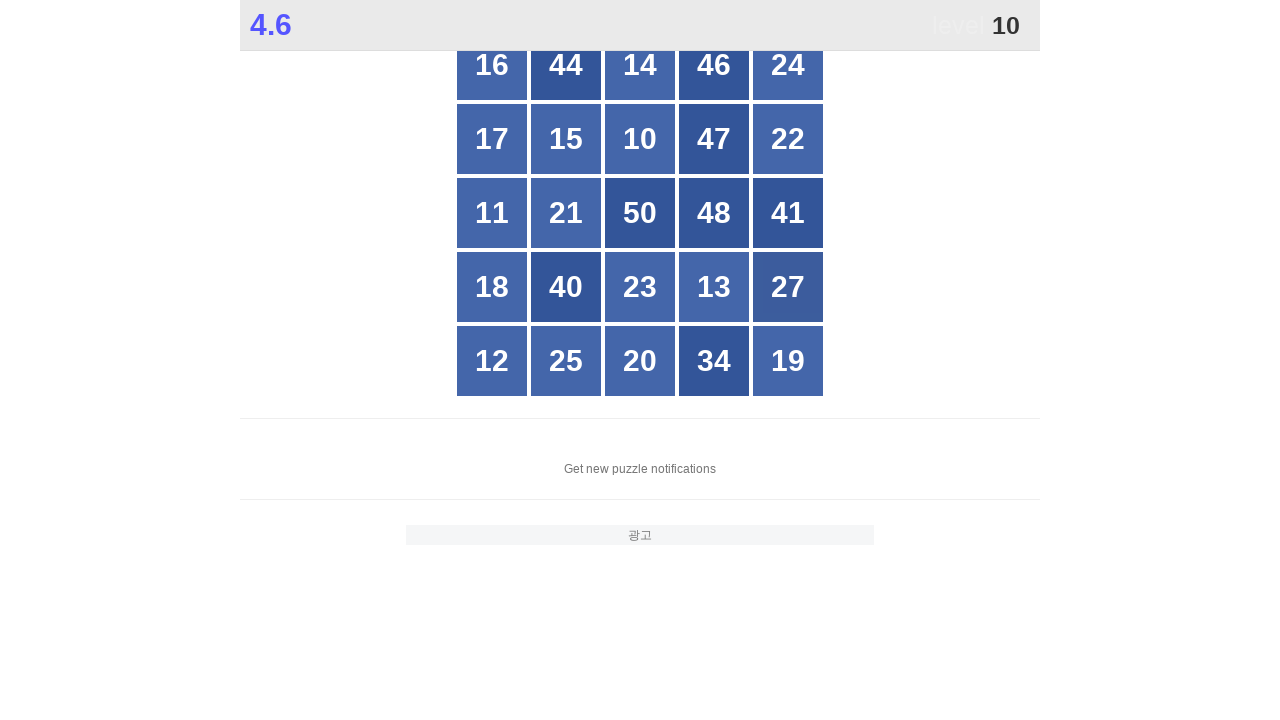

Clicked button containing number 10 at (640, 139) on xpath=//*[@id="grid"]/div >> nth=7
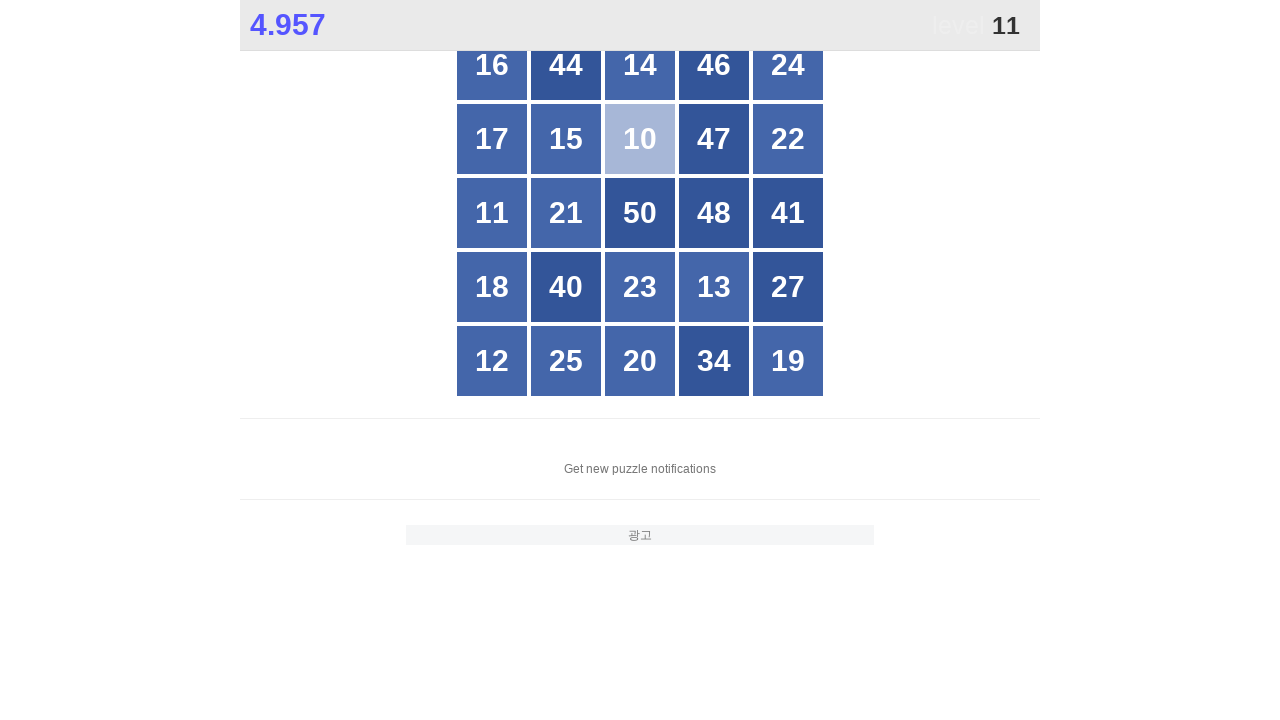

Located all grid buttons for number 11
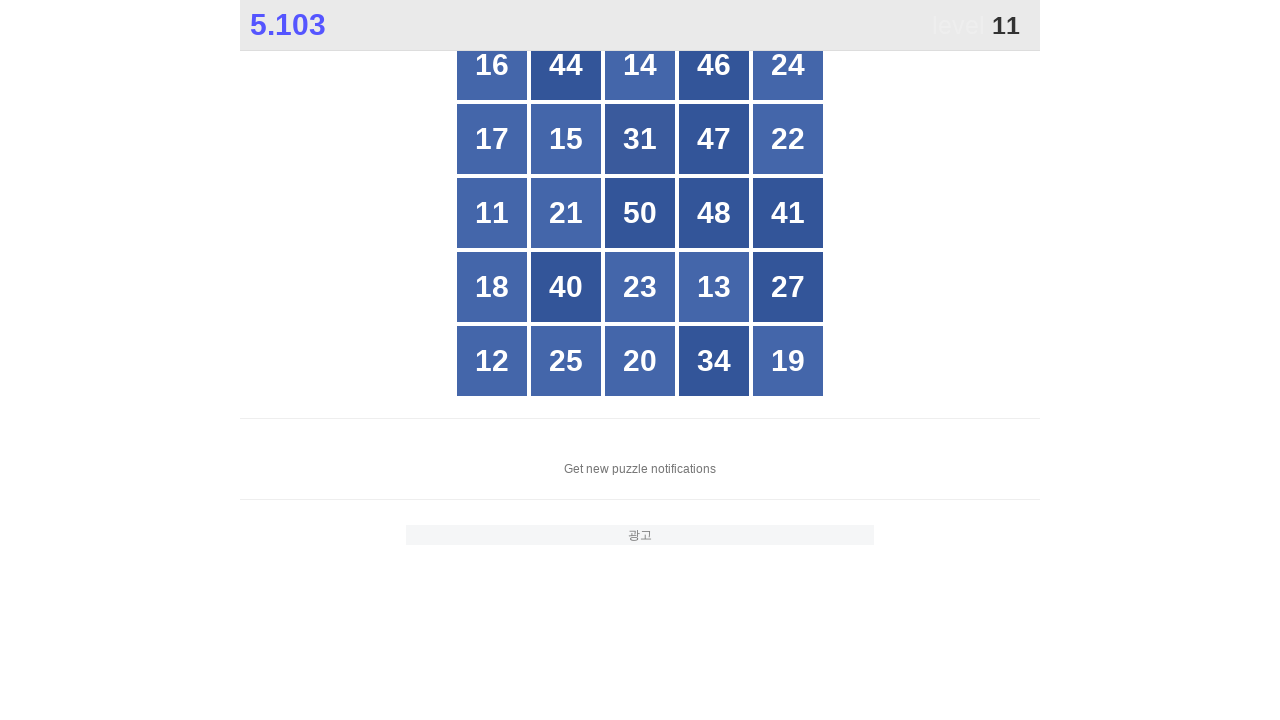

Clicked button containing number 11 at (492, 213) on xpath=//*[@id="grid"]/div >> nth=10
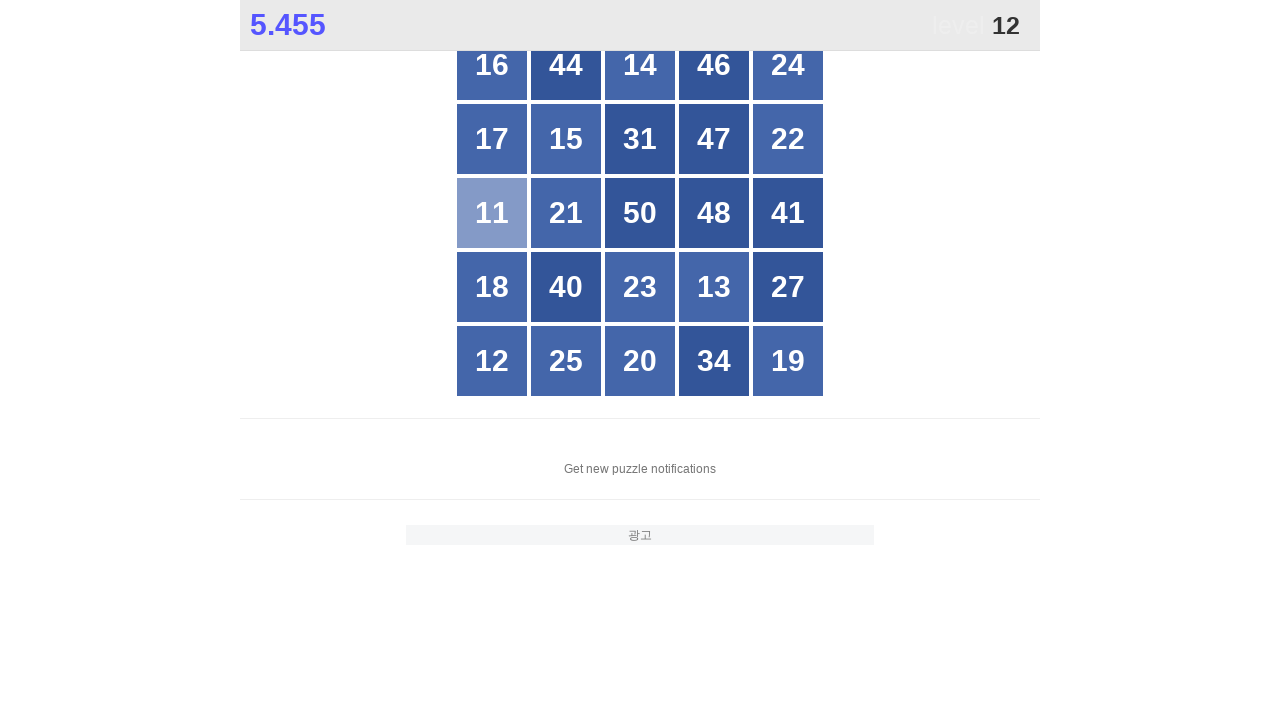

Located all grid buttons for number 12
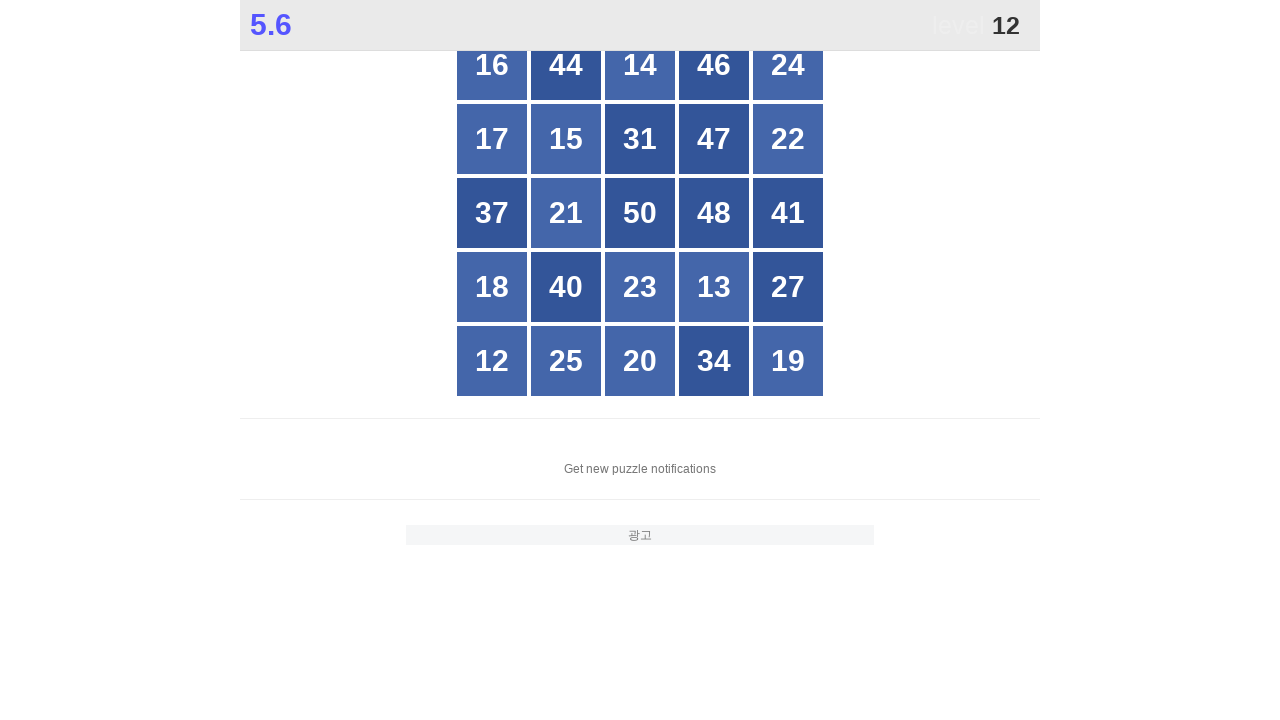

Clicked button containing number 12 at (492, 361) on xpath=//*[@id="grid"]/div >> nth=20
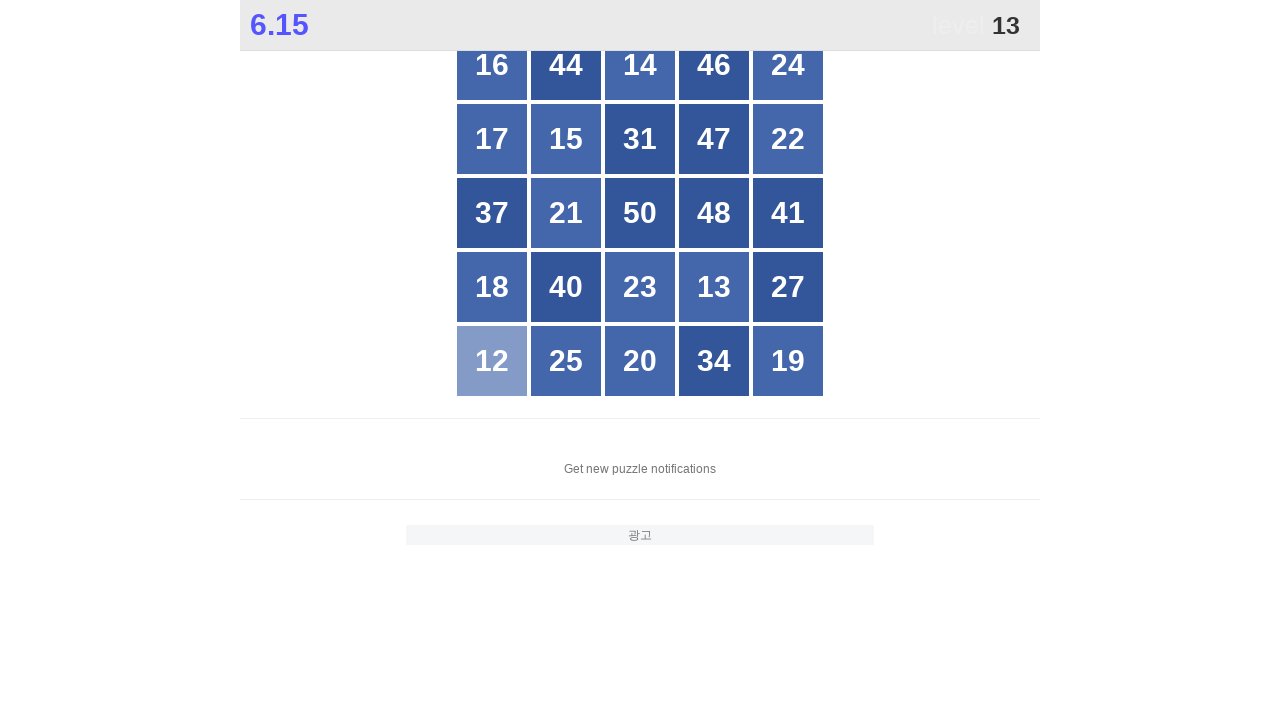

Located all grid buttons for number 13
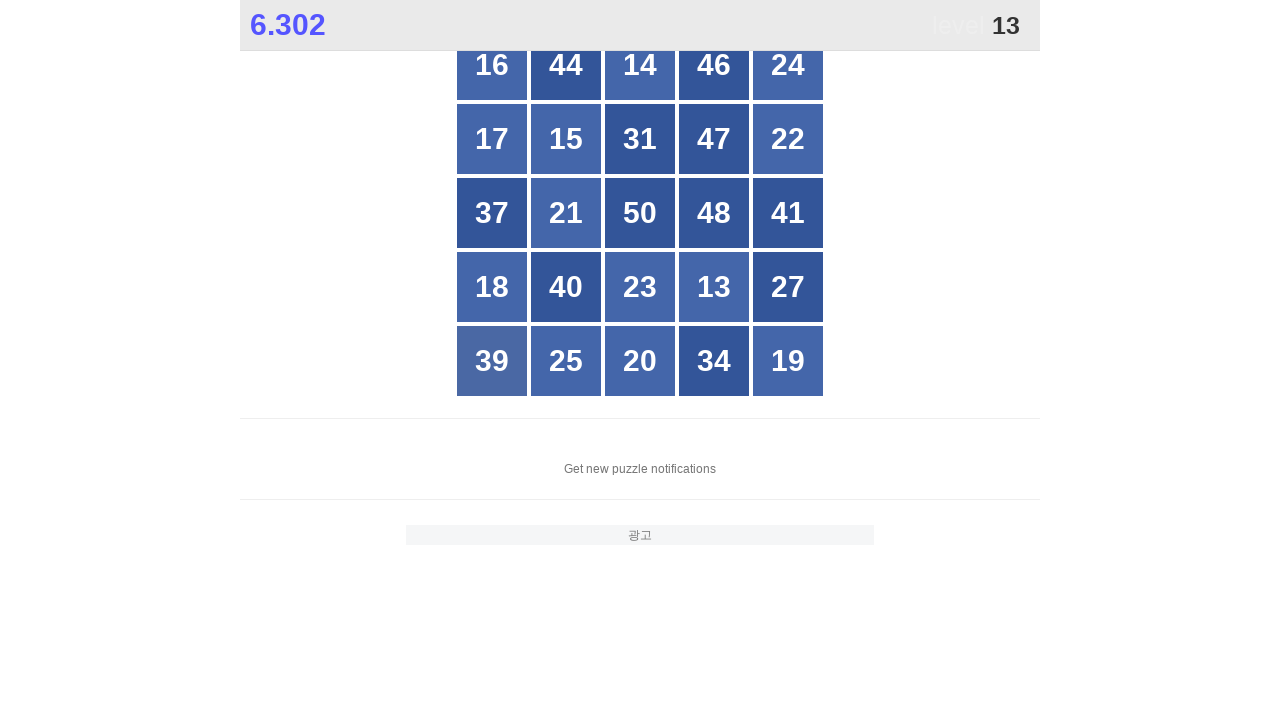

Clicked button containing number 13 at (714, 287) on xpath=//*[@id="grid"]/div >> nth=18
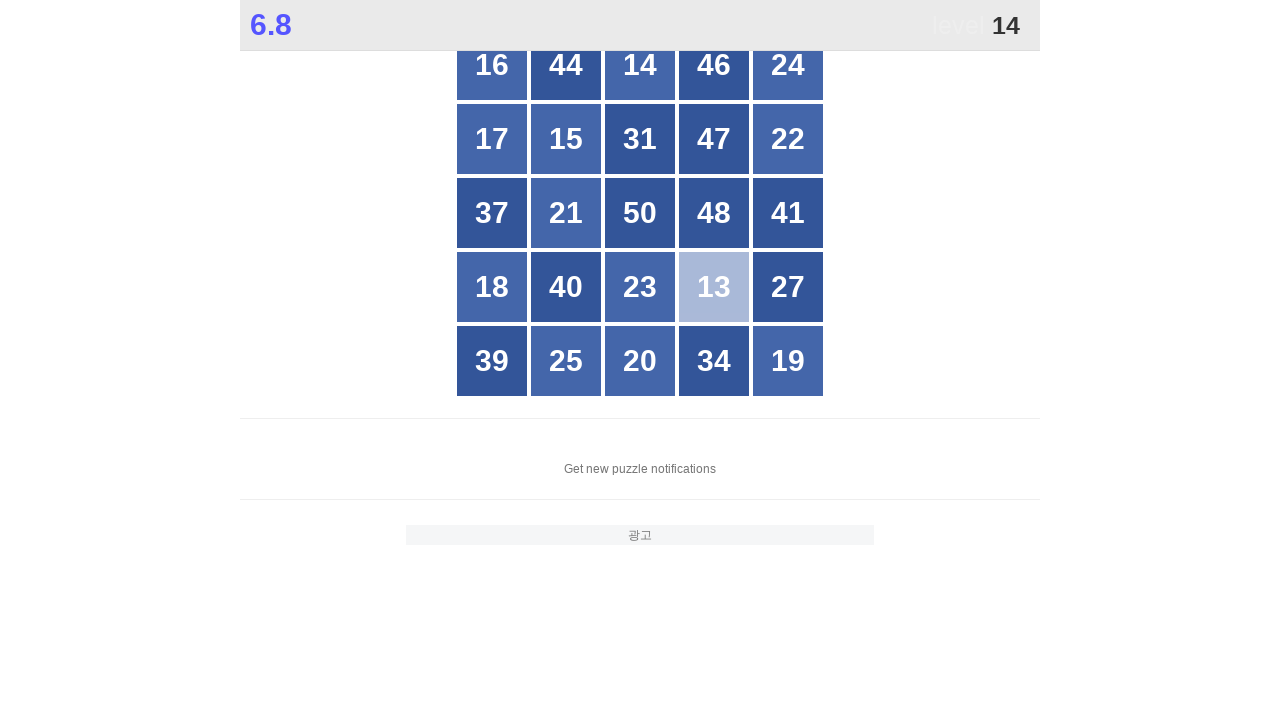

Located all grid buttons for number 14
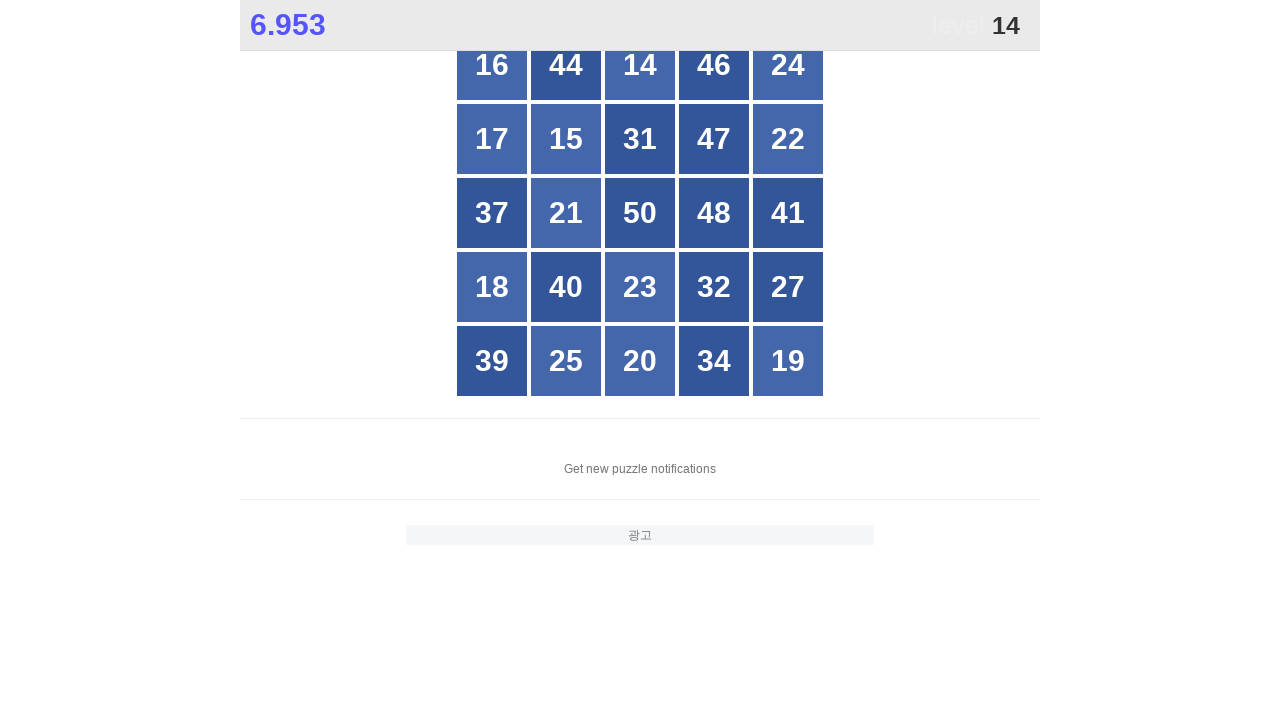

Clicked button containing number 14 at (640, 65) on xpath=//*[@id="grid"]/div >> nth=2
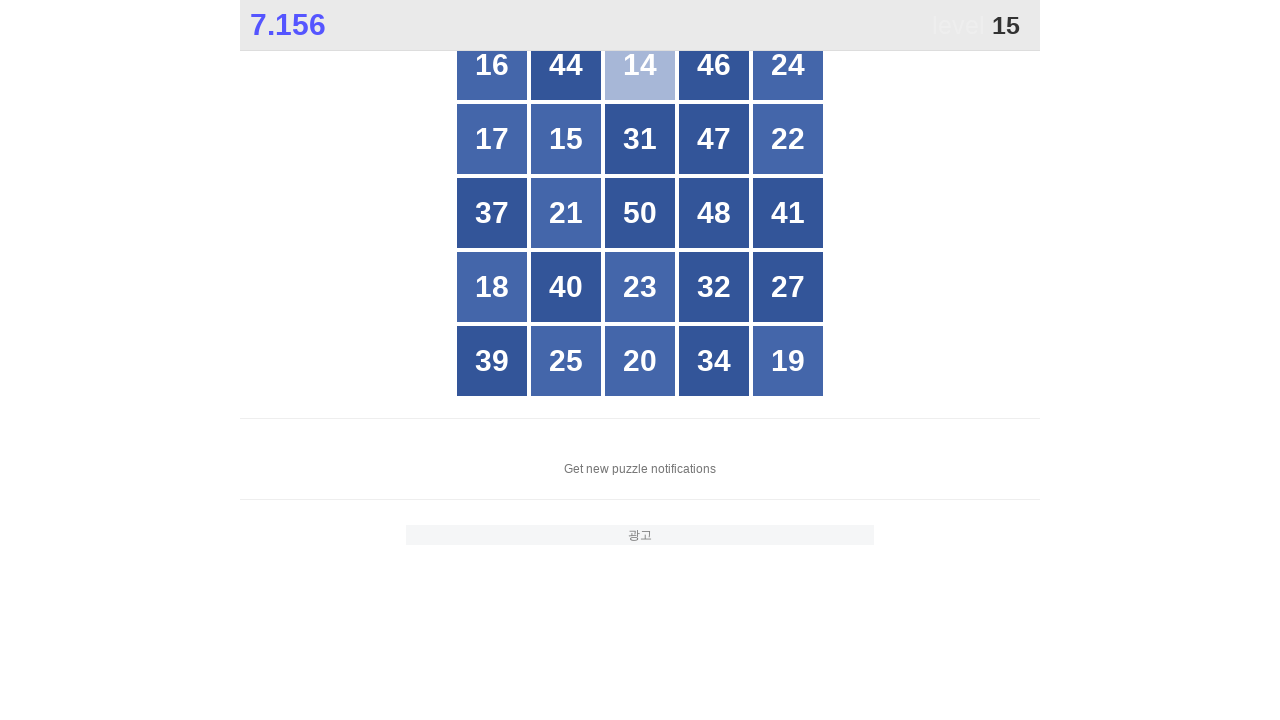

Located all grid buttons for number 15
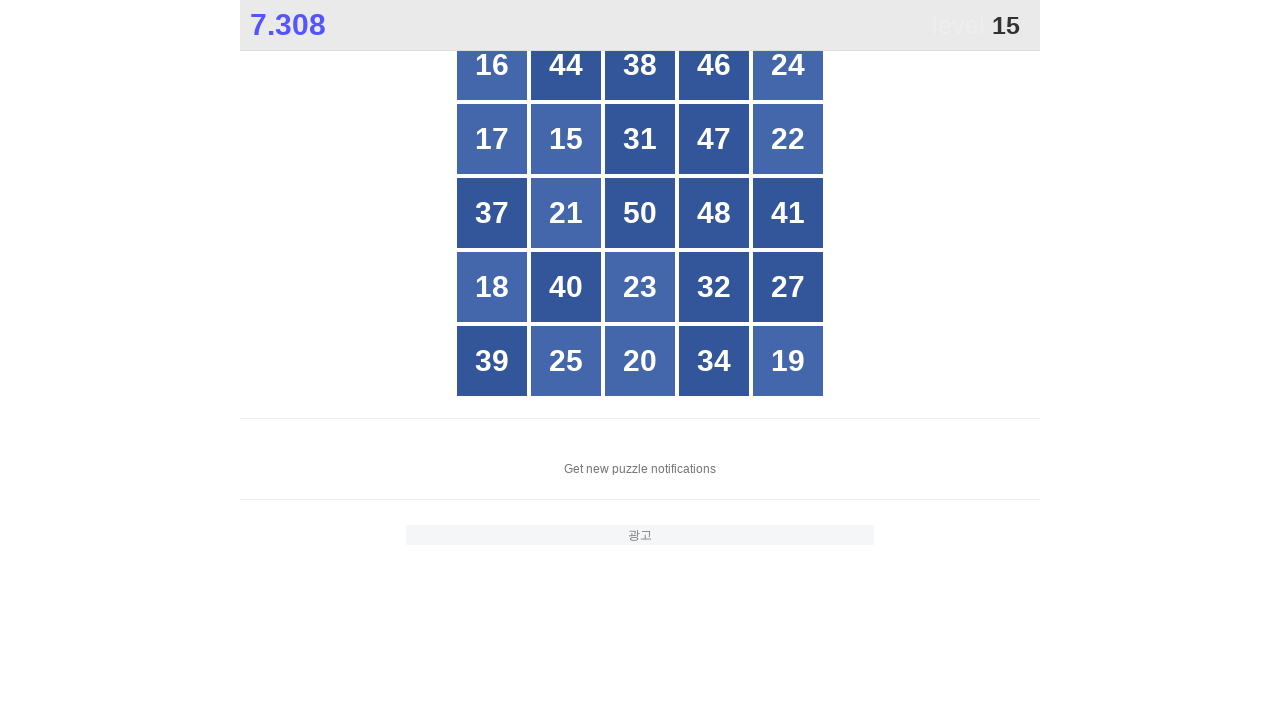

Clicked button containing number 15 at (566, 139) on xpath=//*[@id="grid"]/div >> nth=6
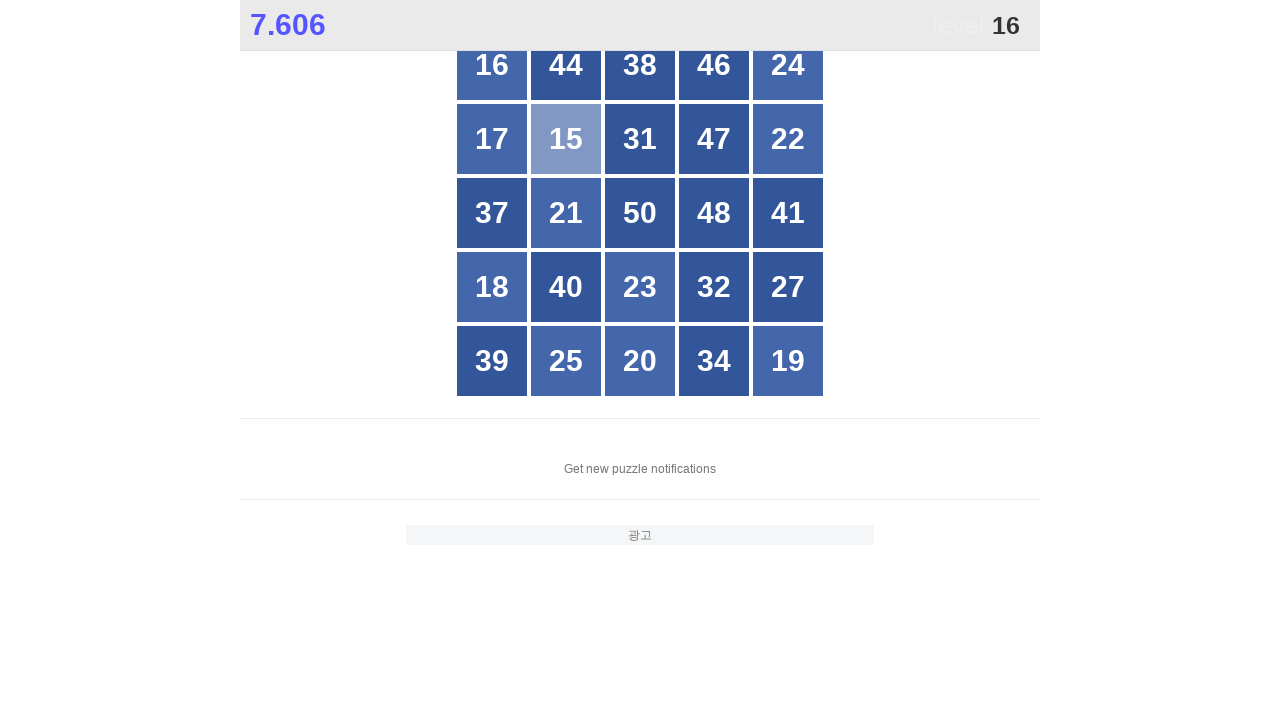

Located all grid buttons for number 16
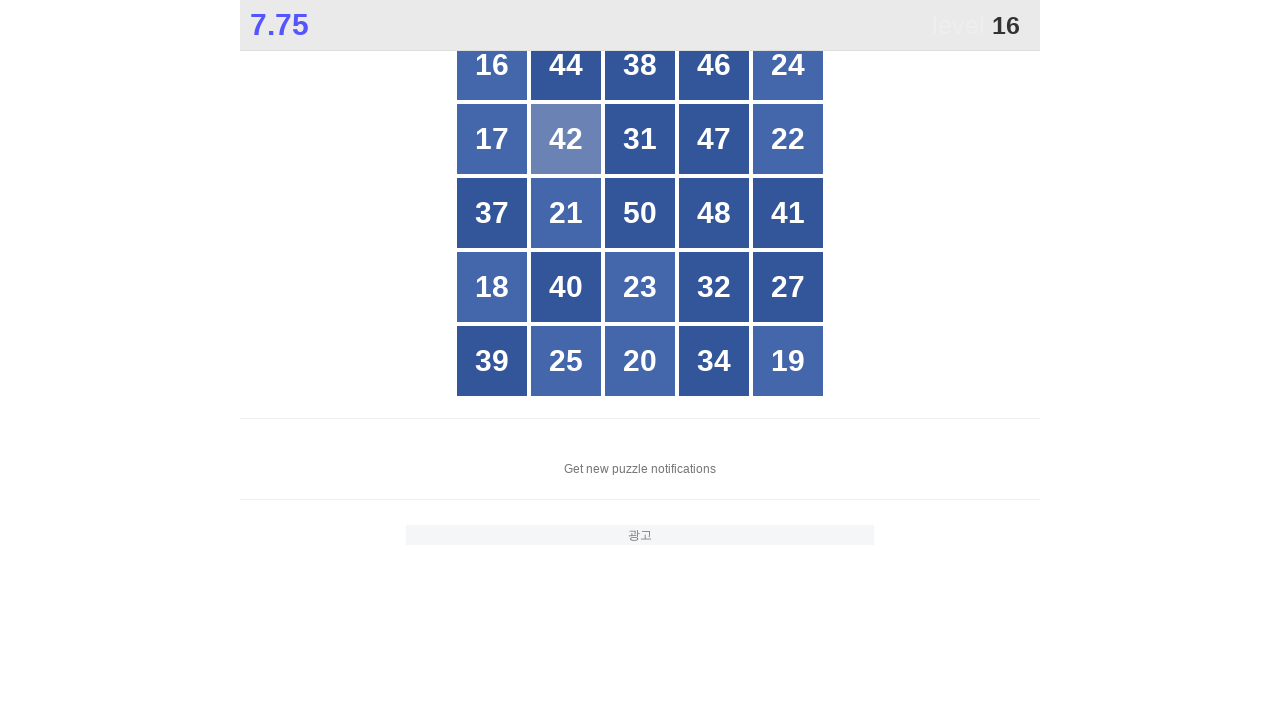

Clicked button containing number 16 at (492, 65) on xpath=//*[@id="grid"]/div >> nth=0
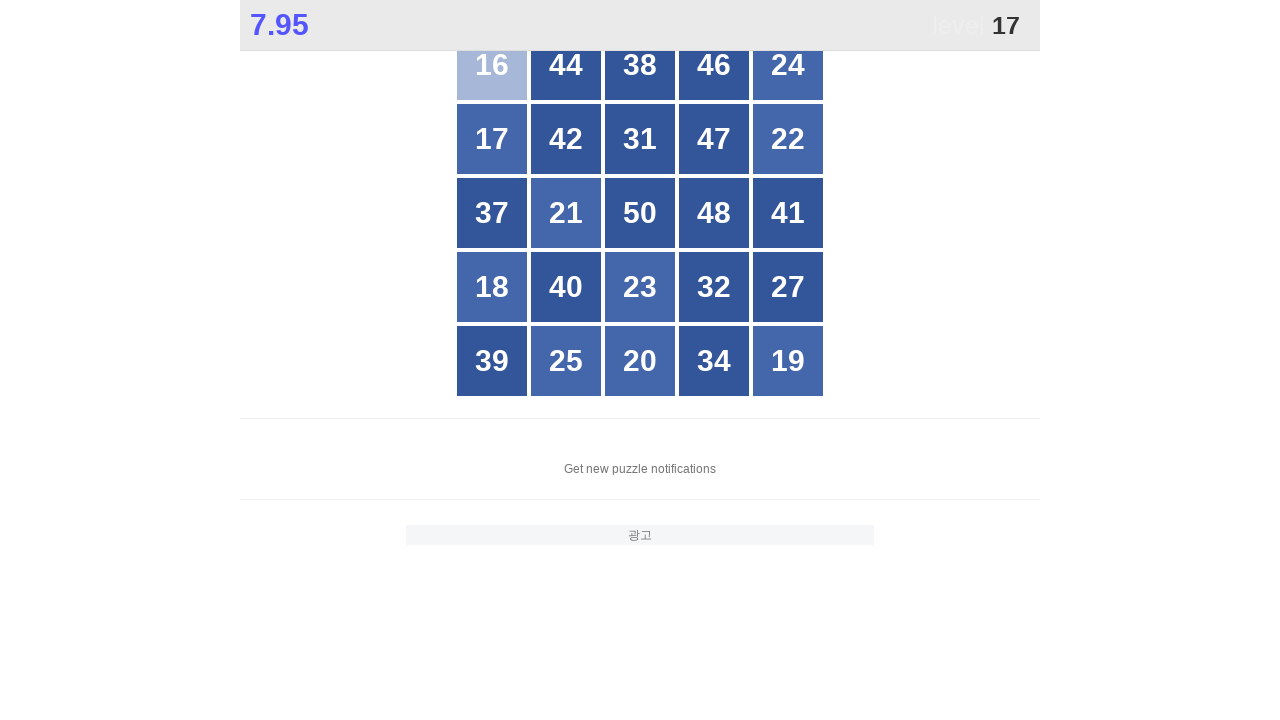

Located all grid buttons for number 17
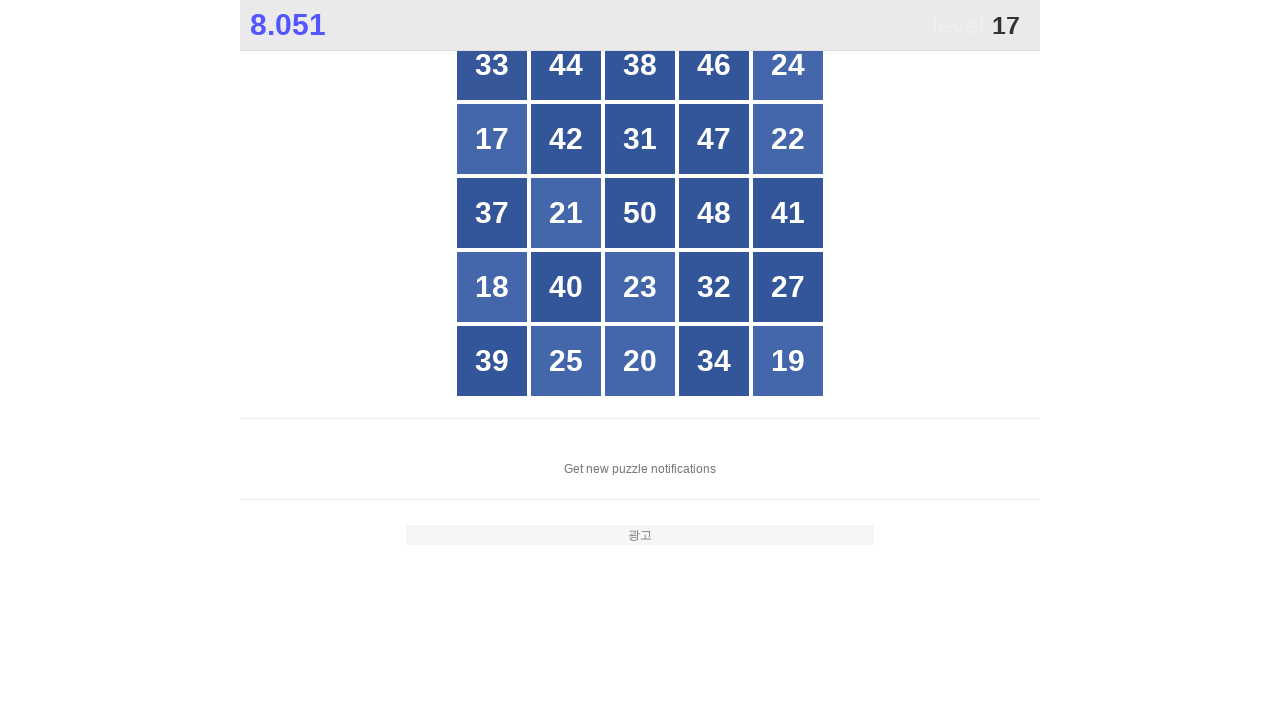

Clicked button containing number 17 at (492, 139) on xpath=//*[@id="grid"]/div >> nth=5
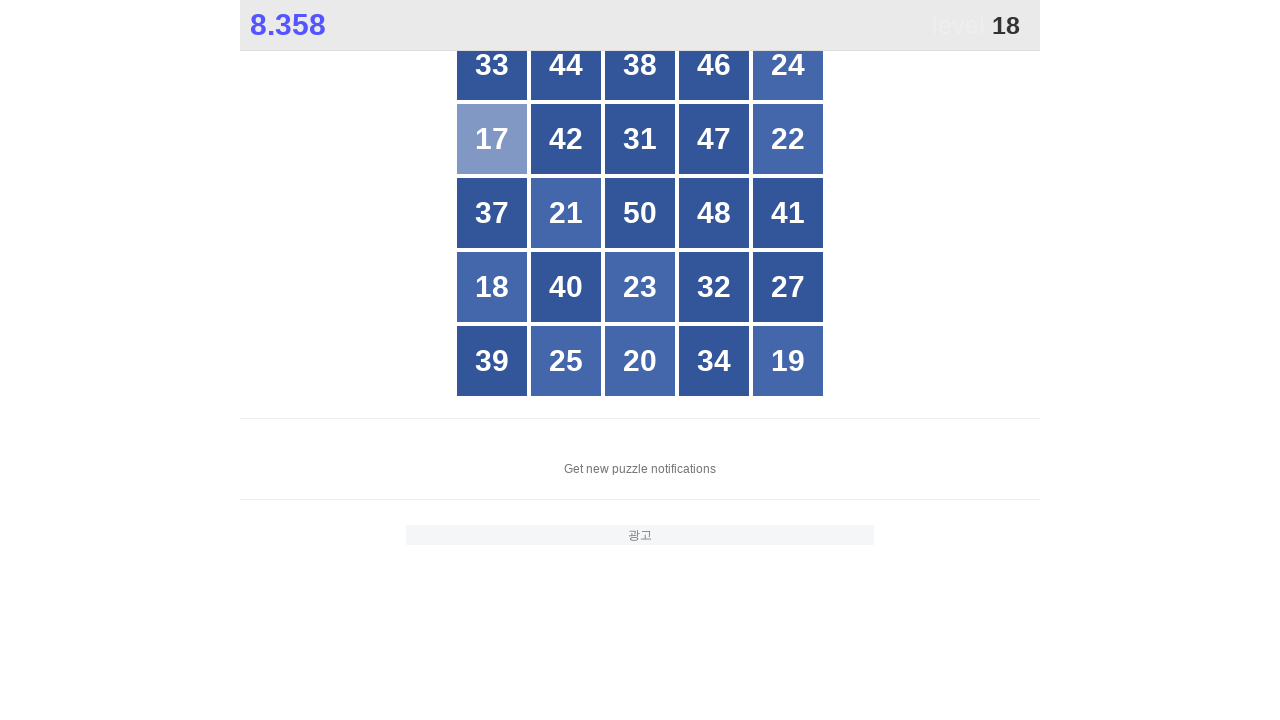

Located all grid buttons for number 18
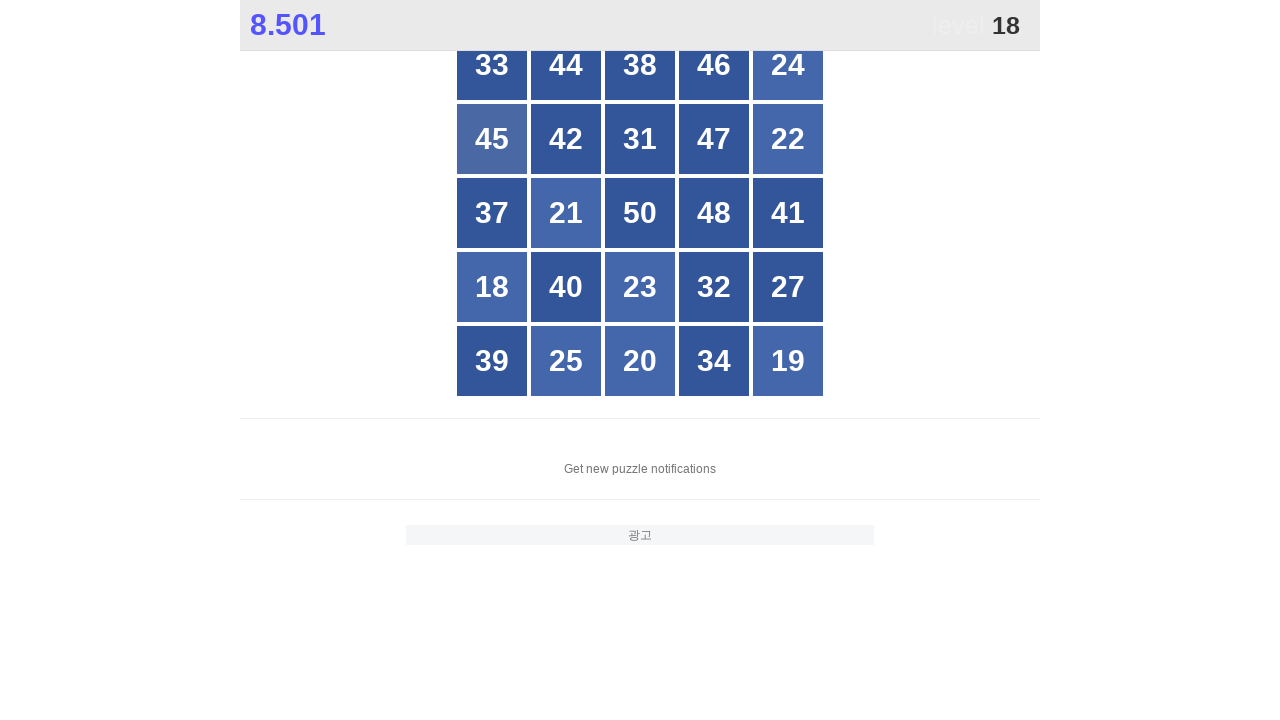

Clicked button containing number 18 at (492, 287) on xpath=//*[@id="grid"]/div >> nth=15
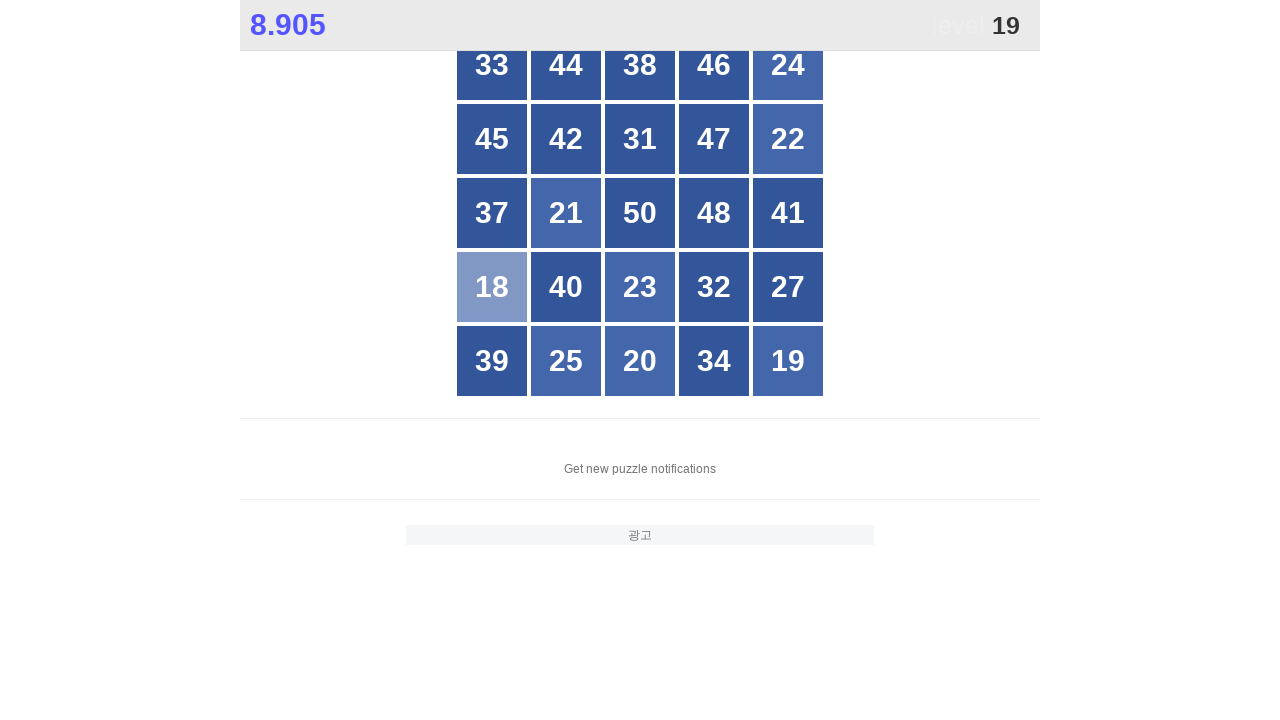

Located all grid buttons for number 19
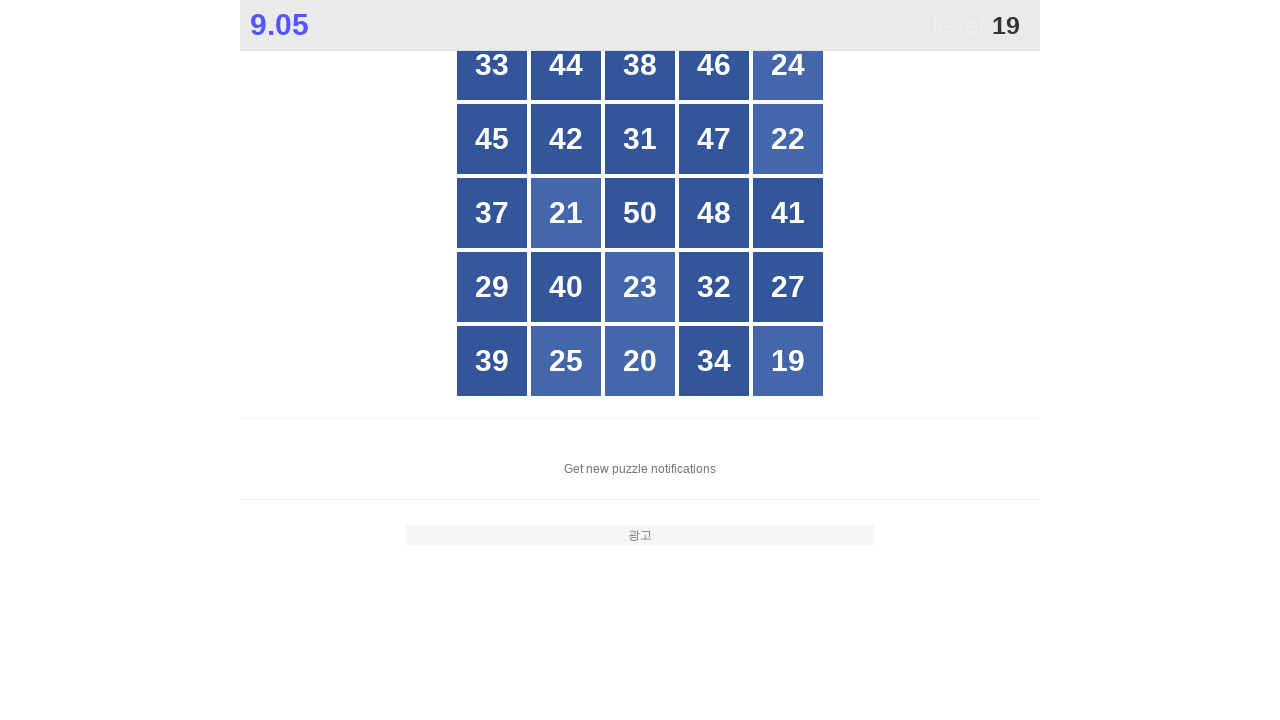

Clicked button containing number 19 at (788, 361) on xpath=//*[@id="grid"]/div >> nth=24
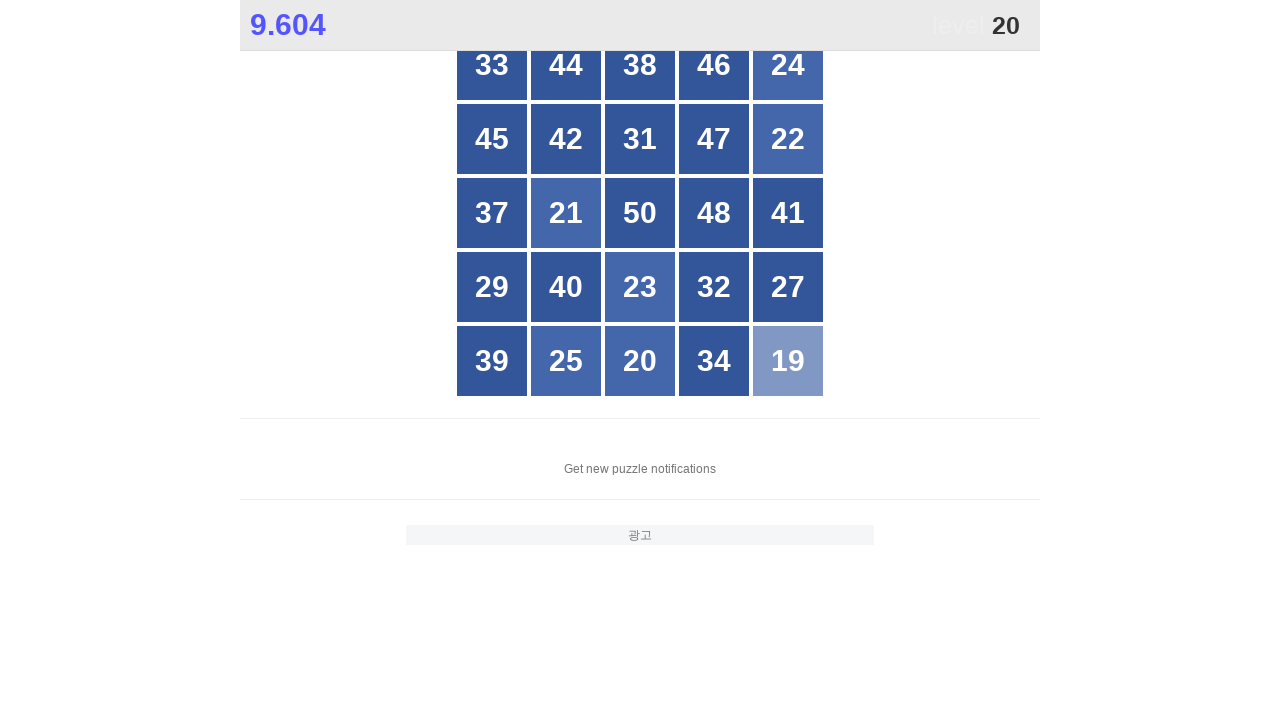

Located all grid buttons for number 20
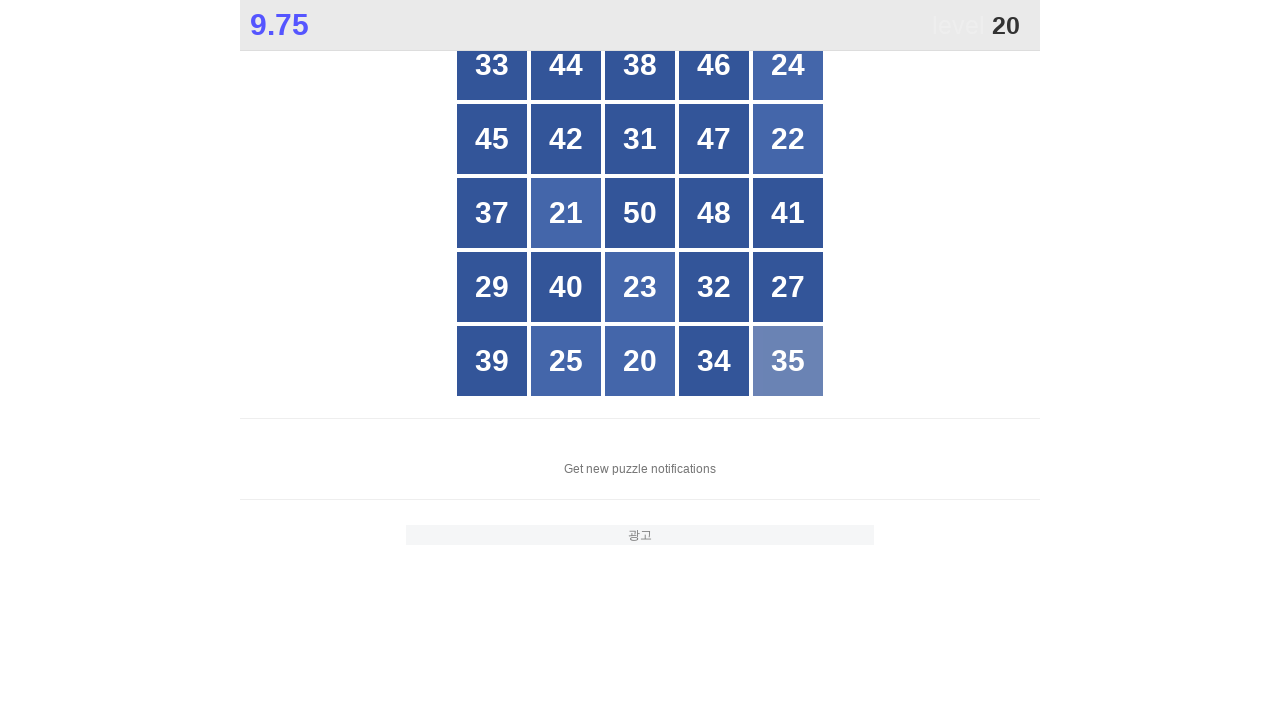

Clicked button containing number 20 at (640, 361) on xpath=//*[@id="grid"]/div >> nth=22
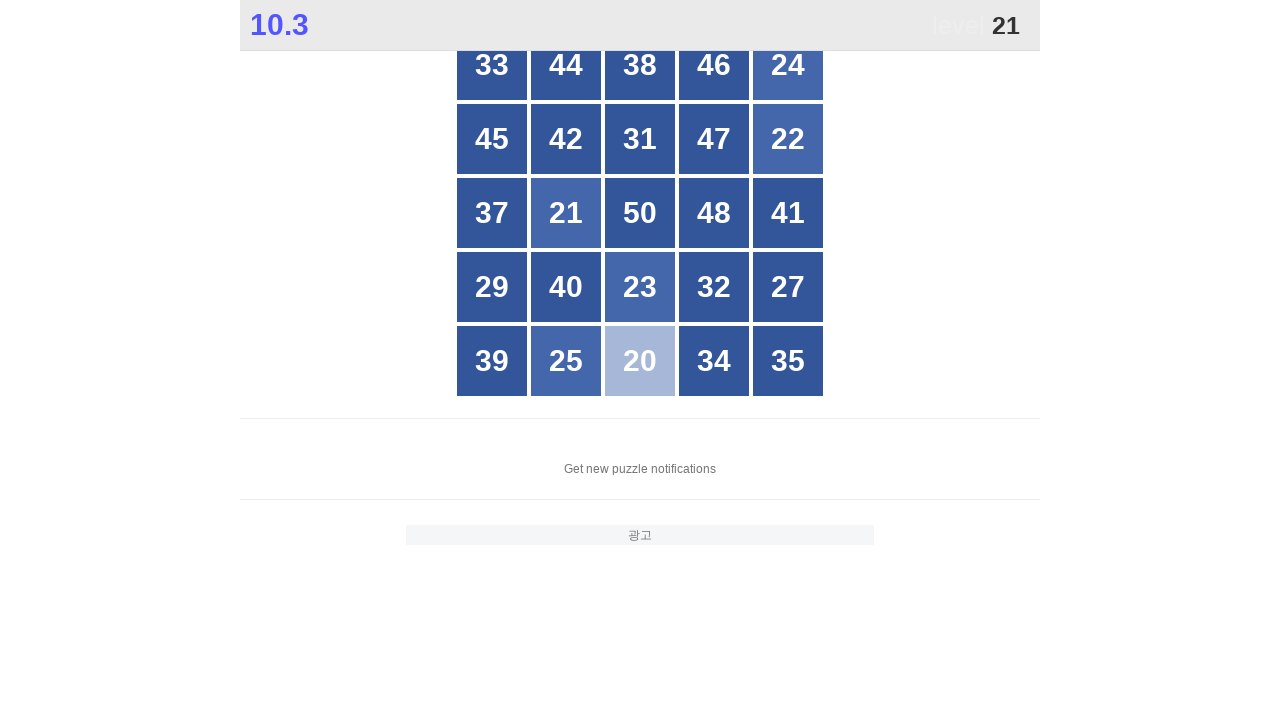

Located all grid buttons for number 21
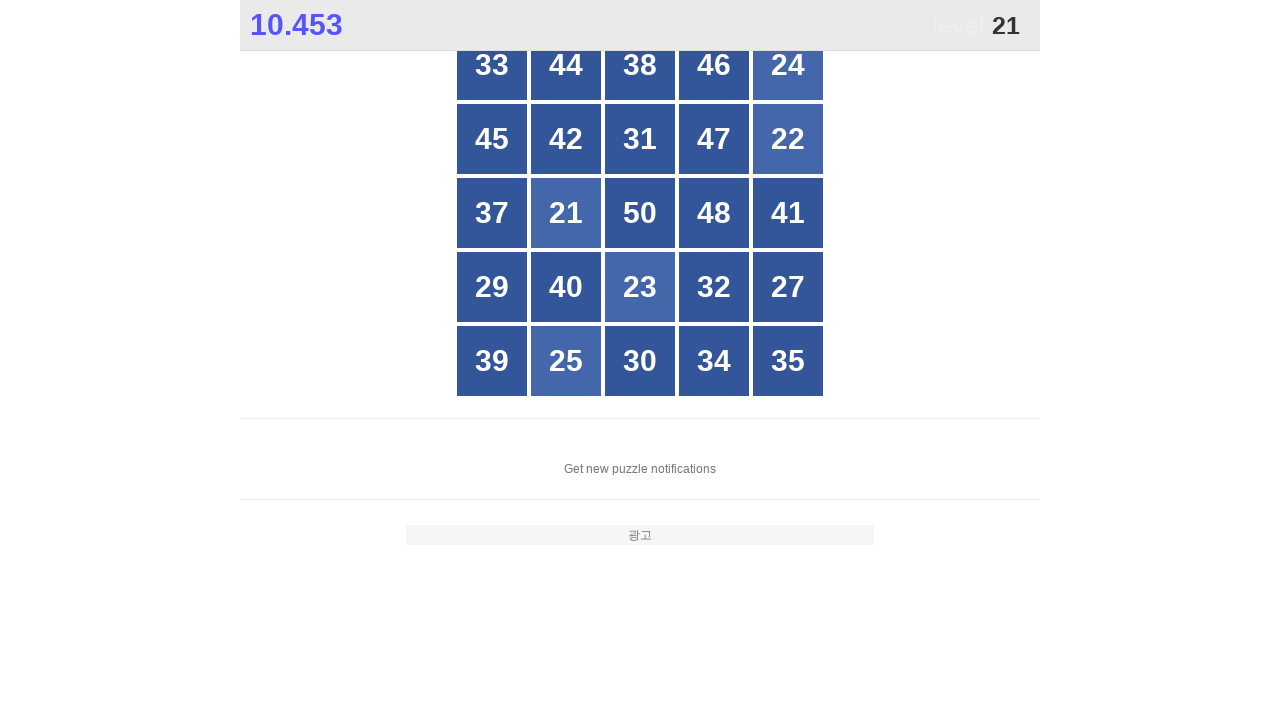

Clicked button containing number 21 at (566, 213) on xpath=//*[@id="grid"]/div >> nth=11
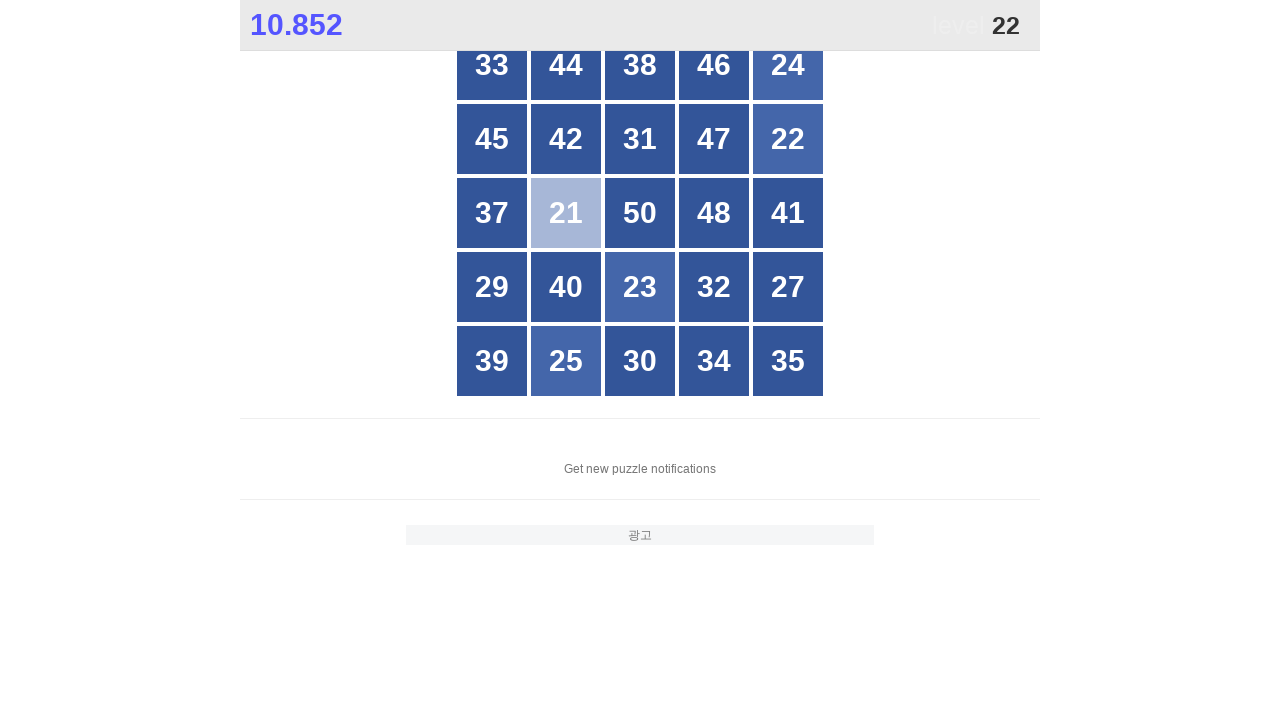

Located all grid buttons for number 22
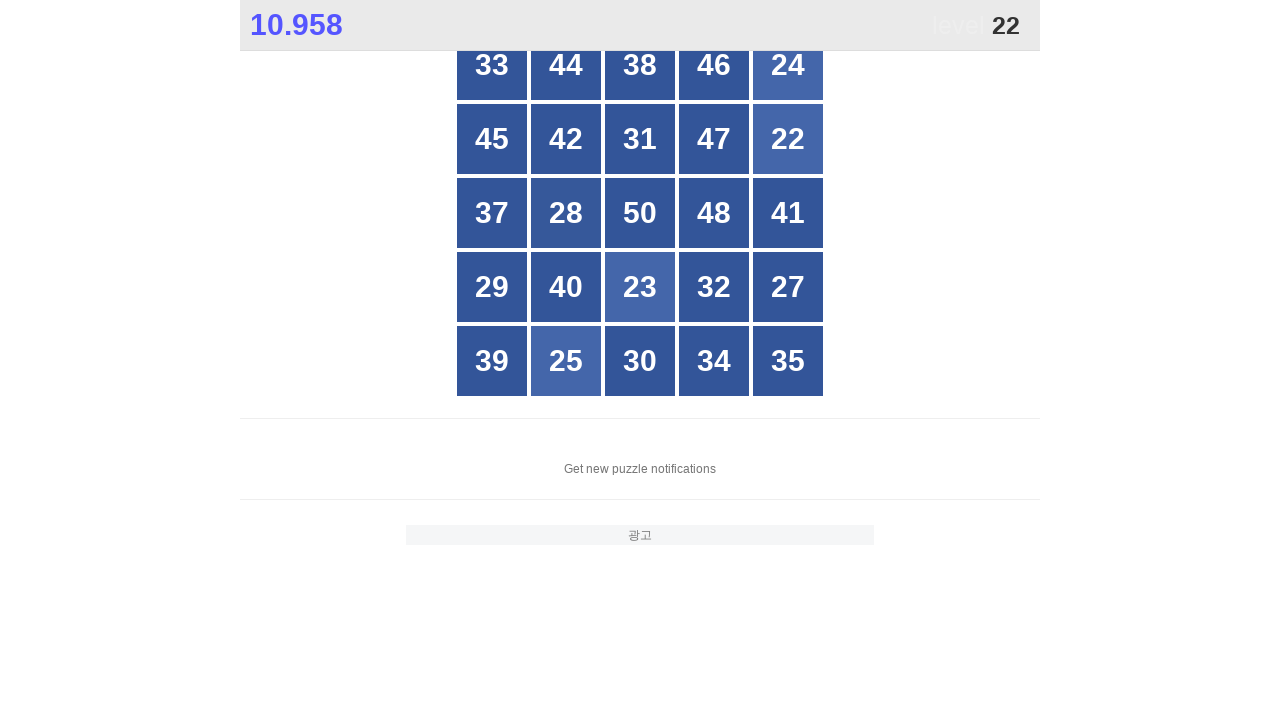

Clicked button containing number 22 at (788, 139) on xpath=//*[@id="grid"]/div >> nth=9
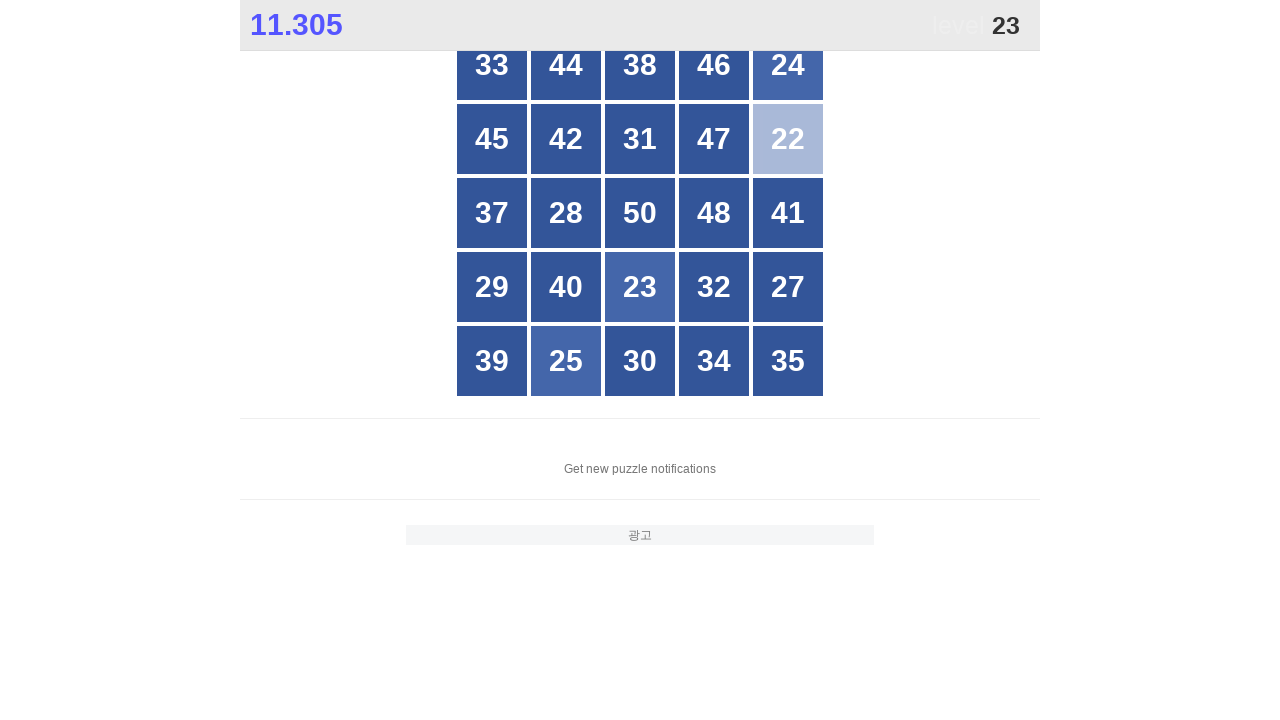

Located all grid buttons for number 23
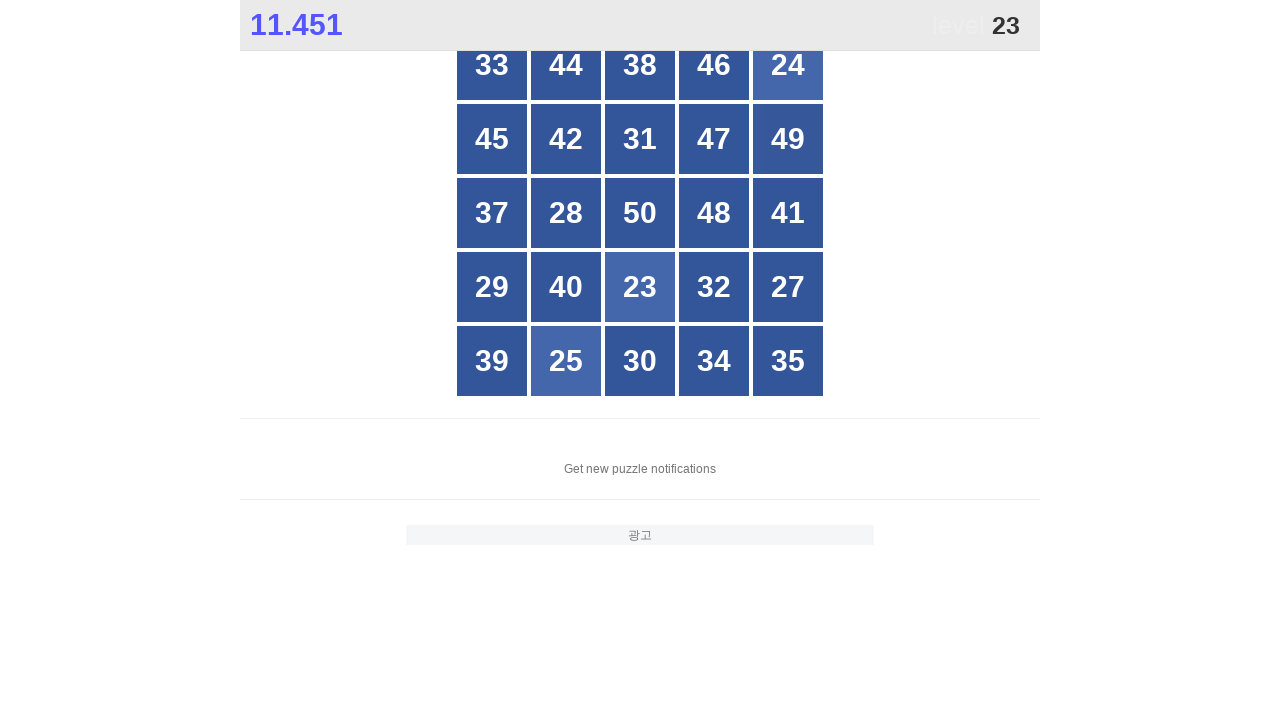

Clicked button containing number 23 at (640, 287) on xpath=//*[@id="grid"]/div >> nth=17
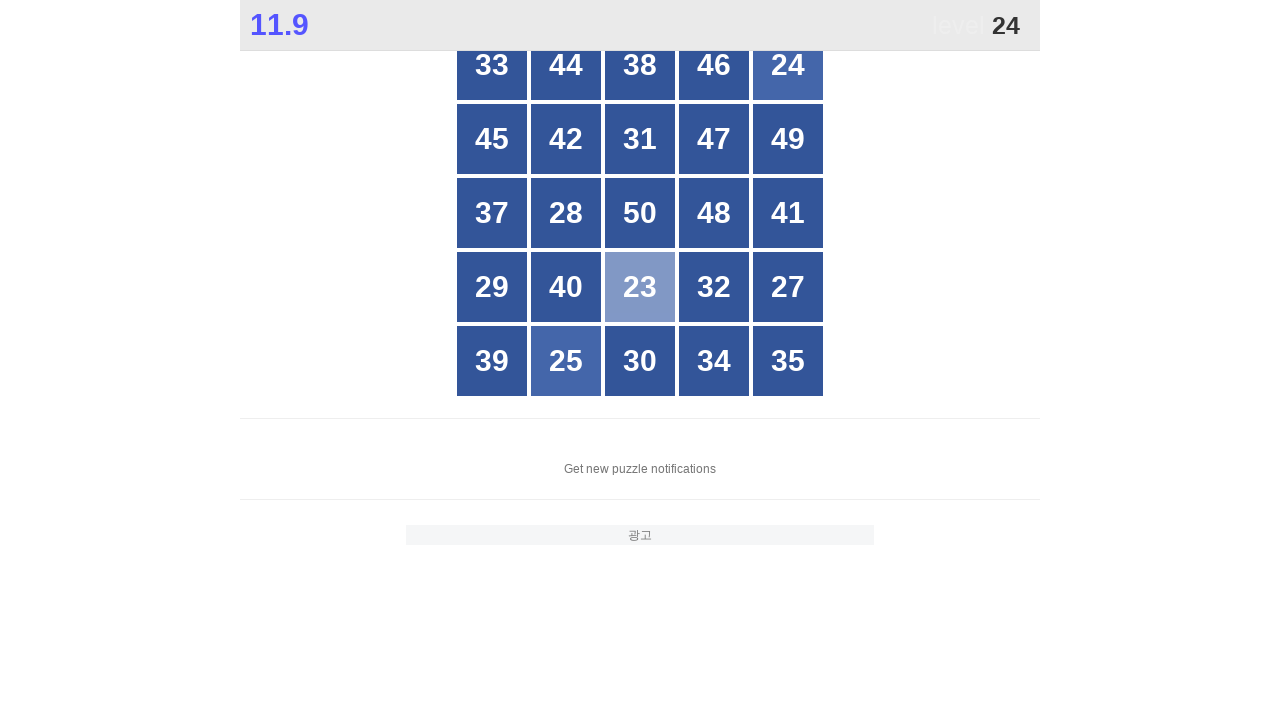

Located all grid buttons for number 24
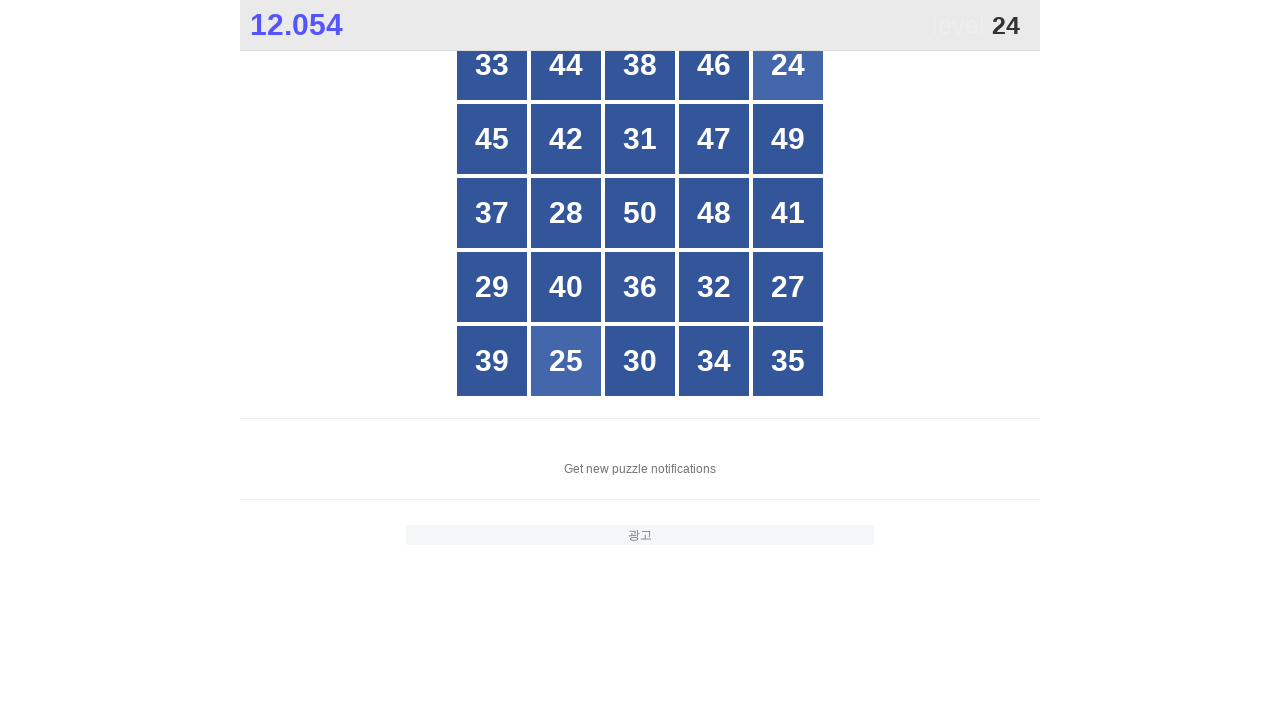

Clicked button containing number 24 at (788, 65) on xpath=//*[@id="grid"]/div >> nth=4
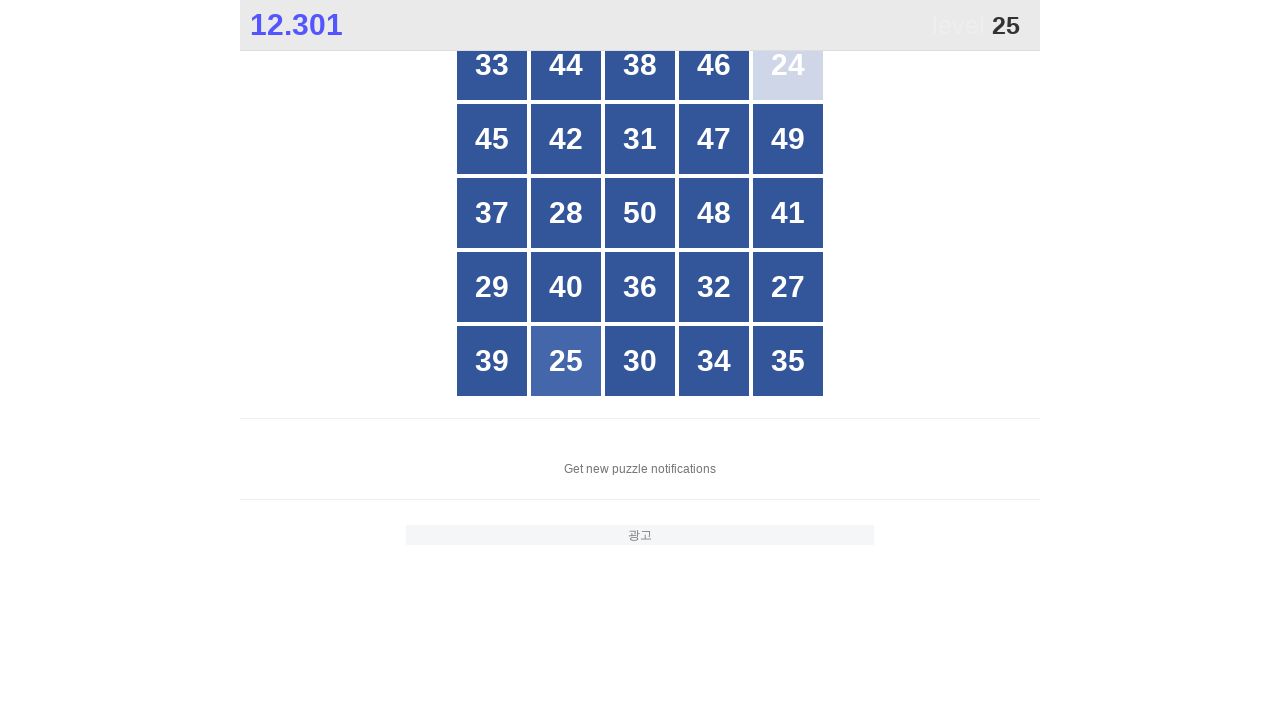

Located all grid buttons for number 25
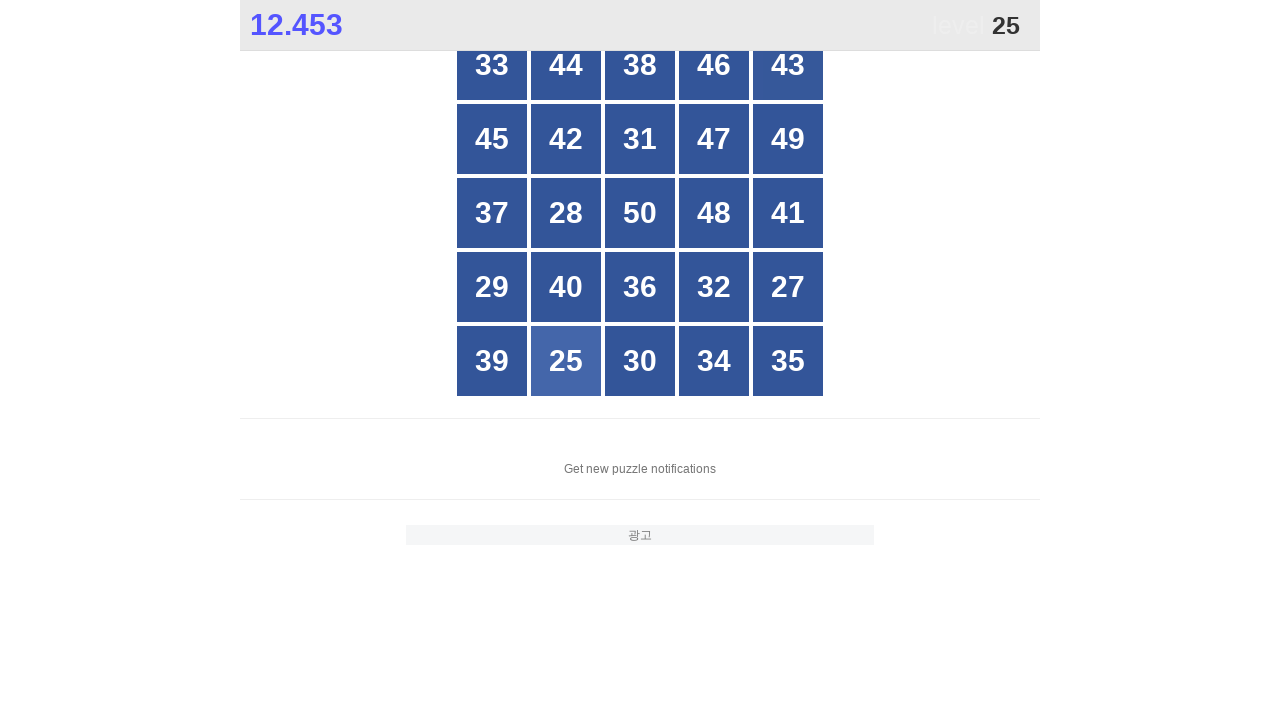

Clicked button containing number 25 at (566, 361) on xpath=//*[@id="grid"]/div >> nth=21
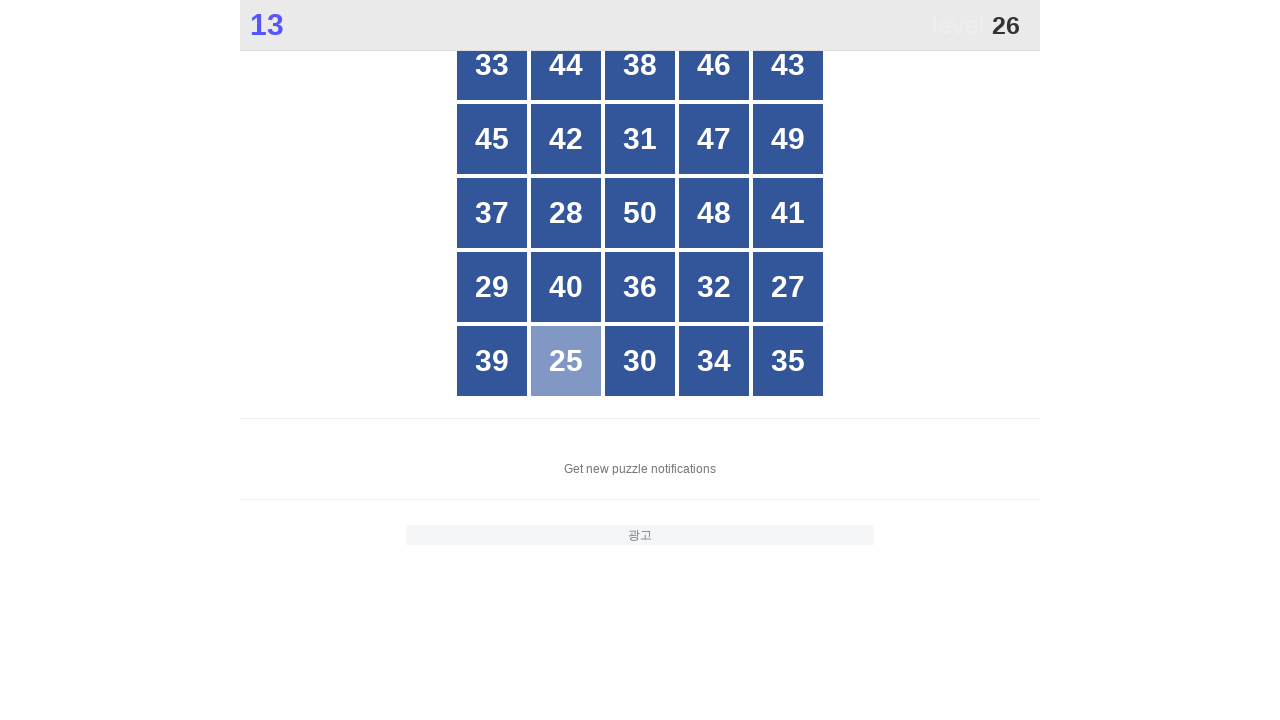

Located all grid buttons for number 26
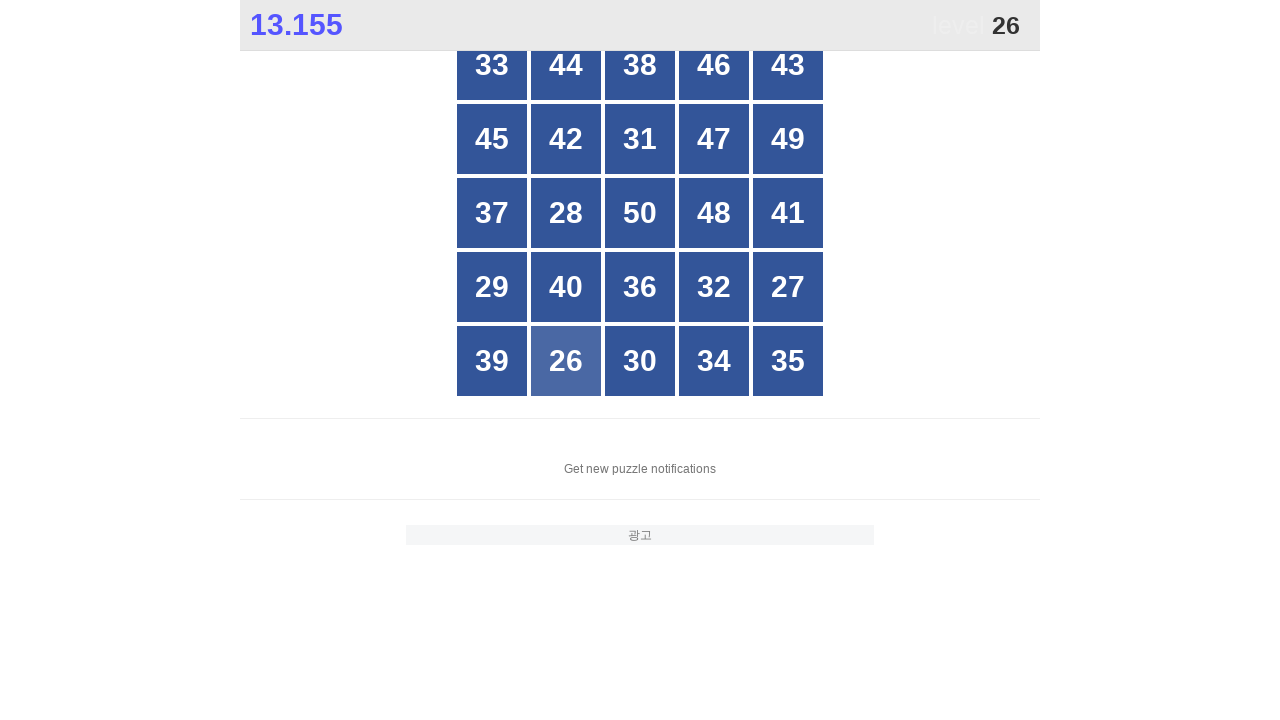

Clicked button containing number 26 at (566, 361) on xpath=//*[@id="grid"]/div >> nth=21
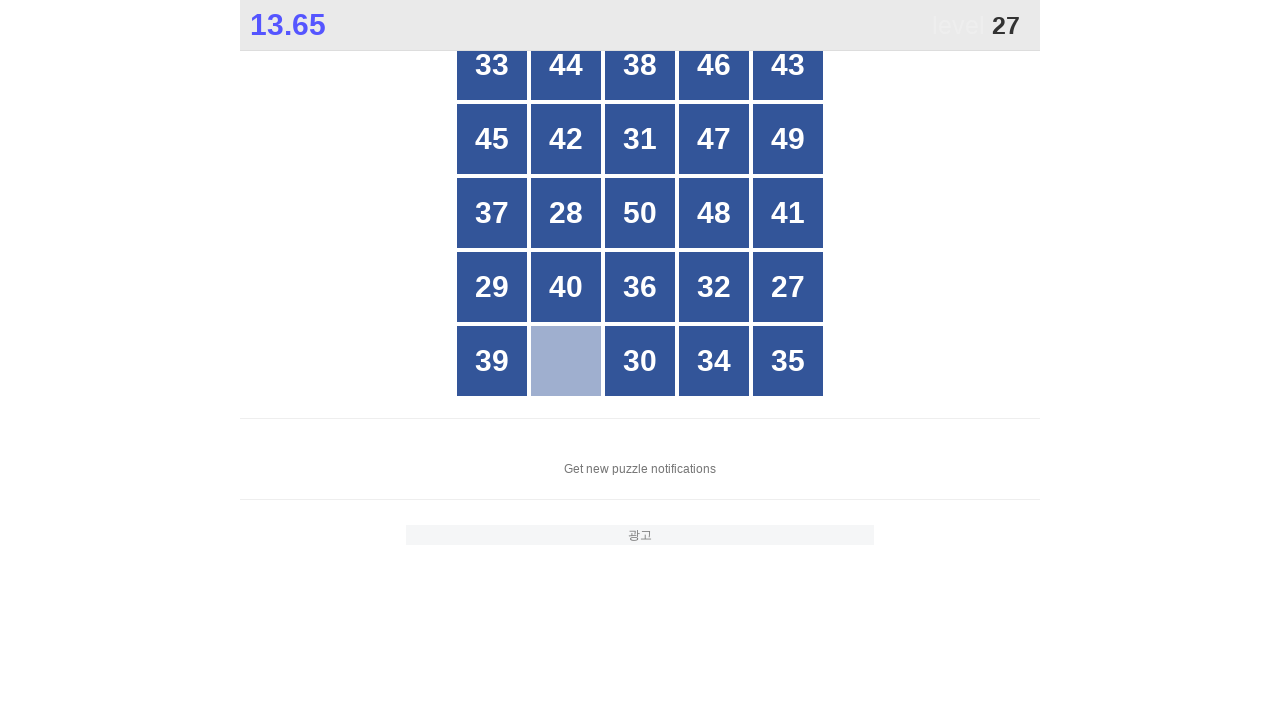

Located all grid buttons for number 27
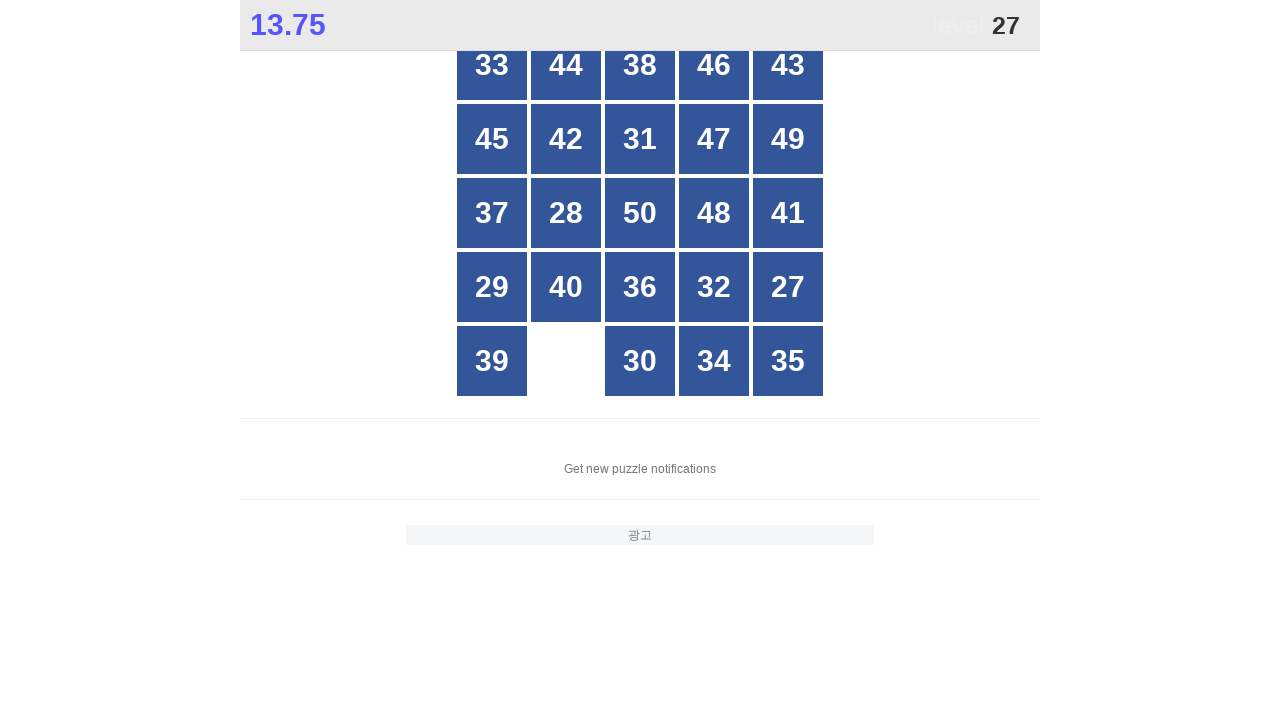

Clicked button containing number 27 at (788, 287) on xpath=//*[@id="grid"]/div >> nth=19
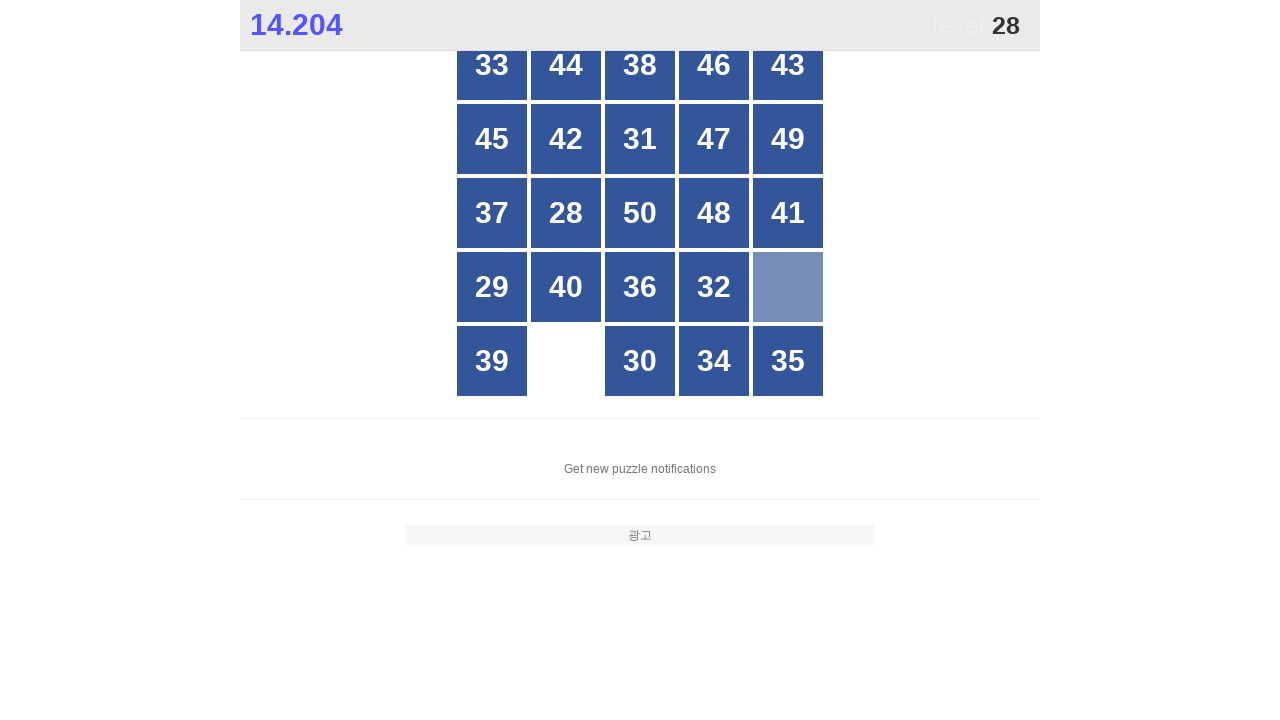

Located all grid buttons for number 28
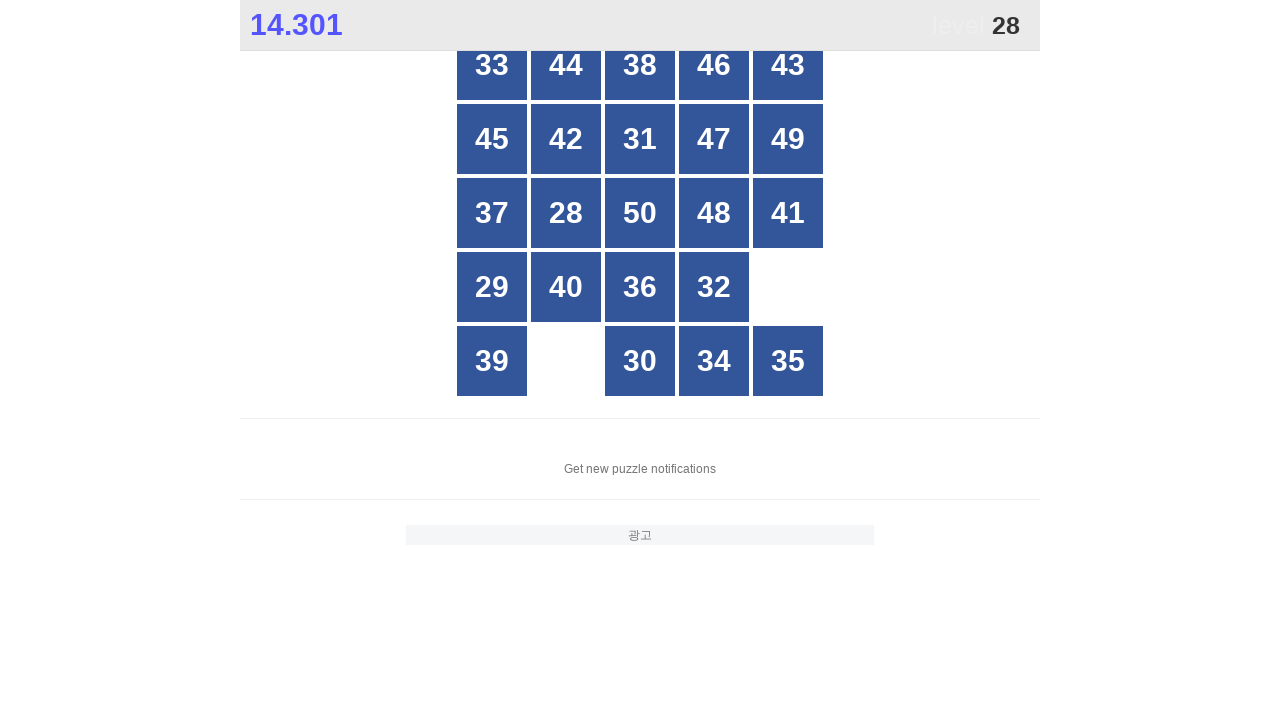

Clicked button containing number 28 at (566, 213) on xpath=//*[@id="grid"]/div >> nth=11
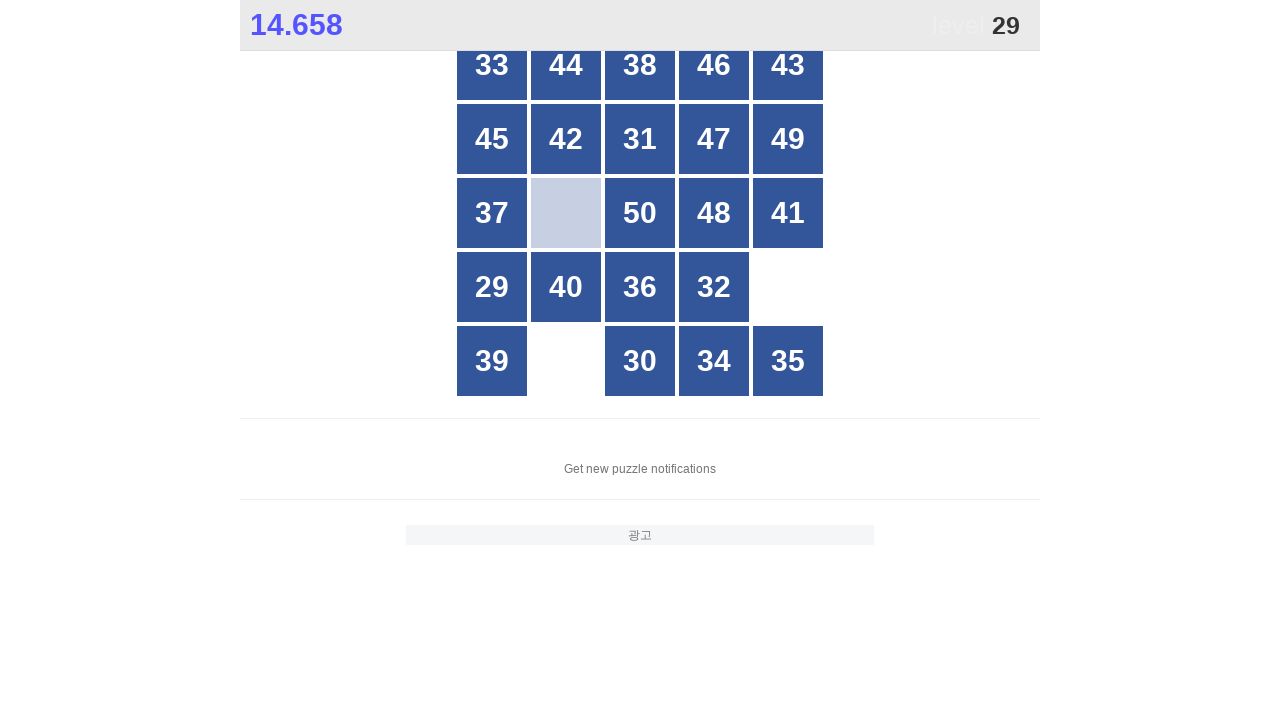

Located all grid buttons for number 29
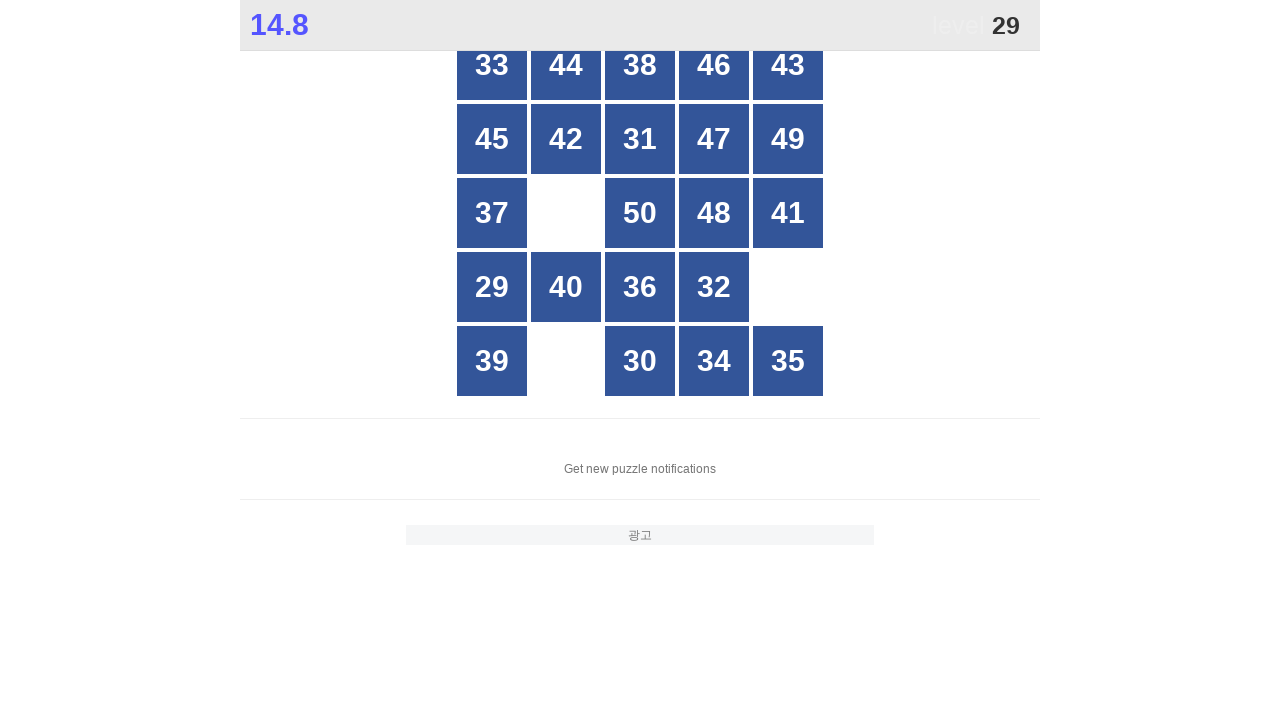

Clicked button containing number 29 at (492, 287) on xpath=//*[@id="grid"]/div >> nth=15
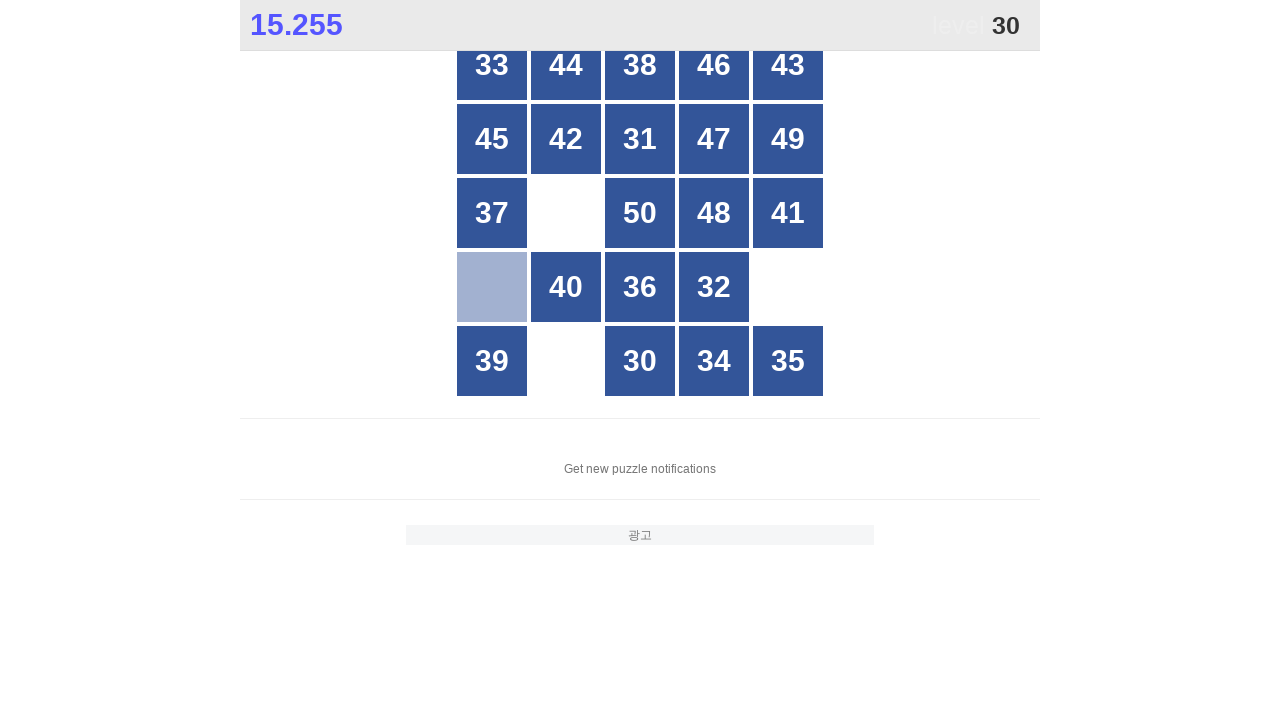

Located all grid buttons for number 30
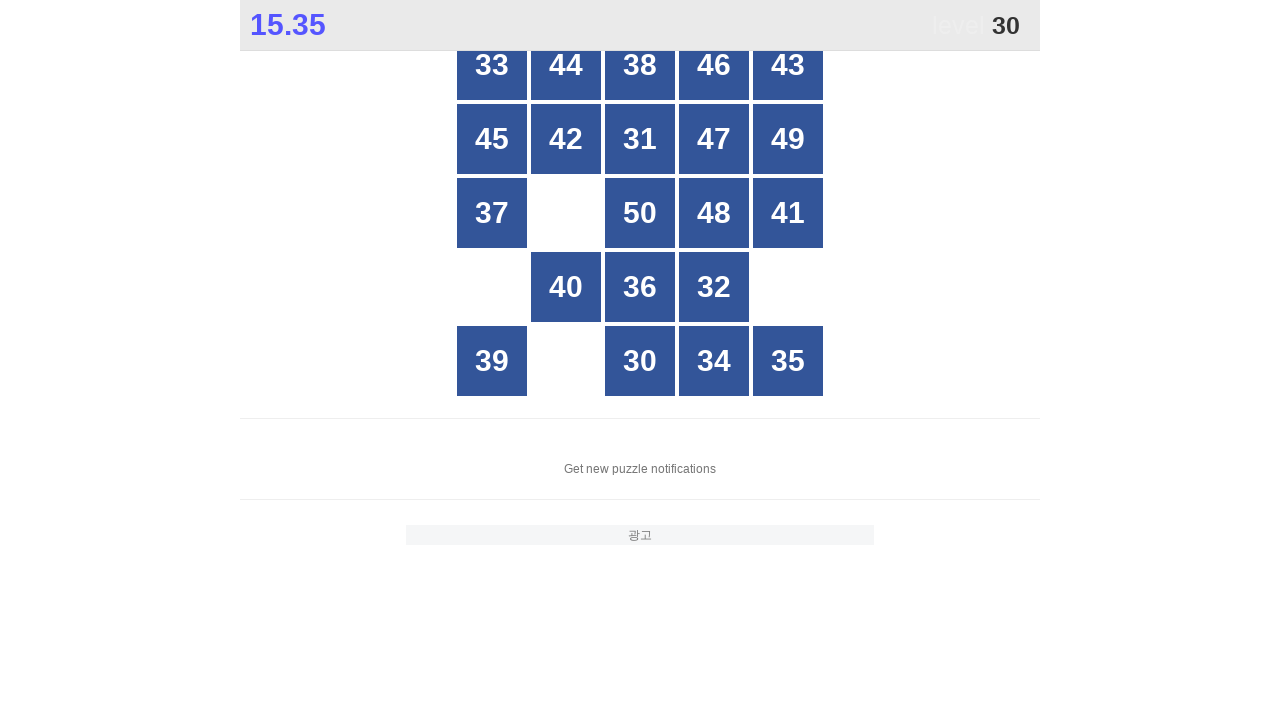

Clicked button containing number 30 at (640, 361) on xpath=//*[@id="grid"]/div >> nth=22
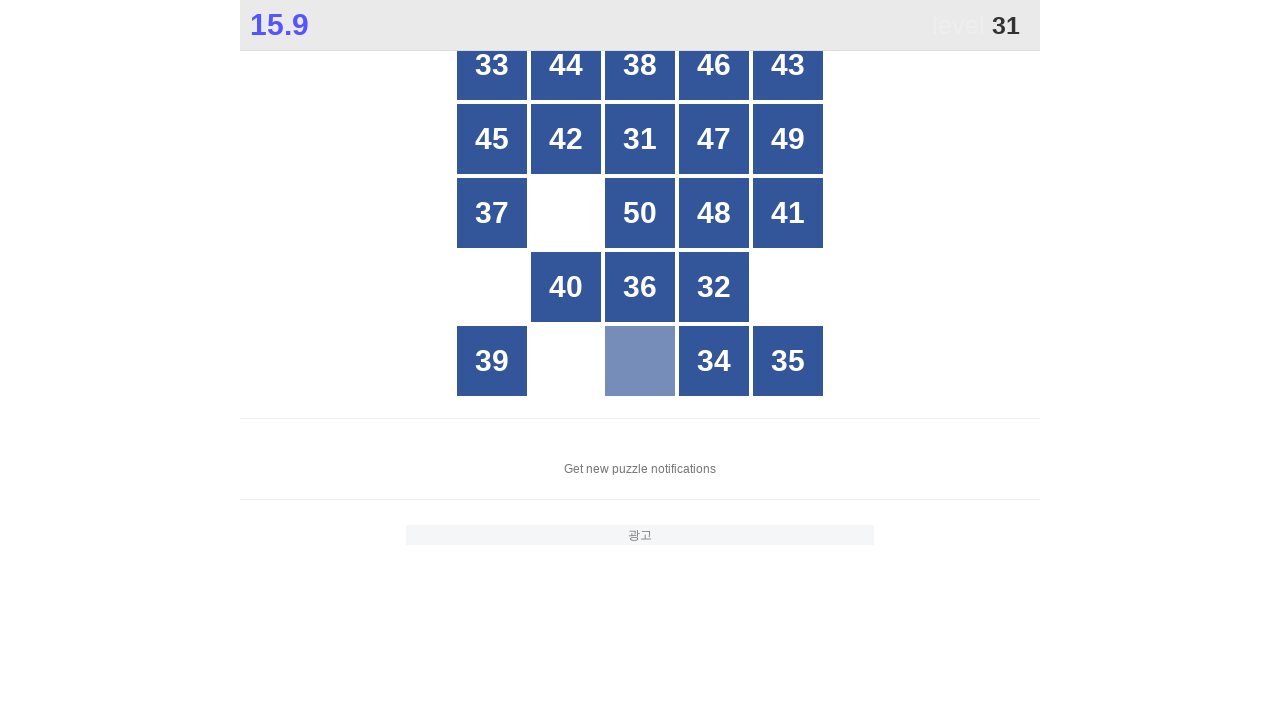

Located all grid buttons for number 31
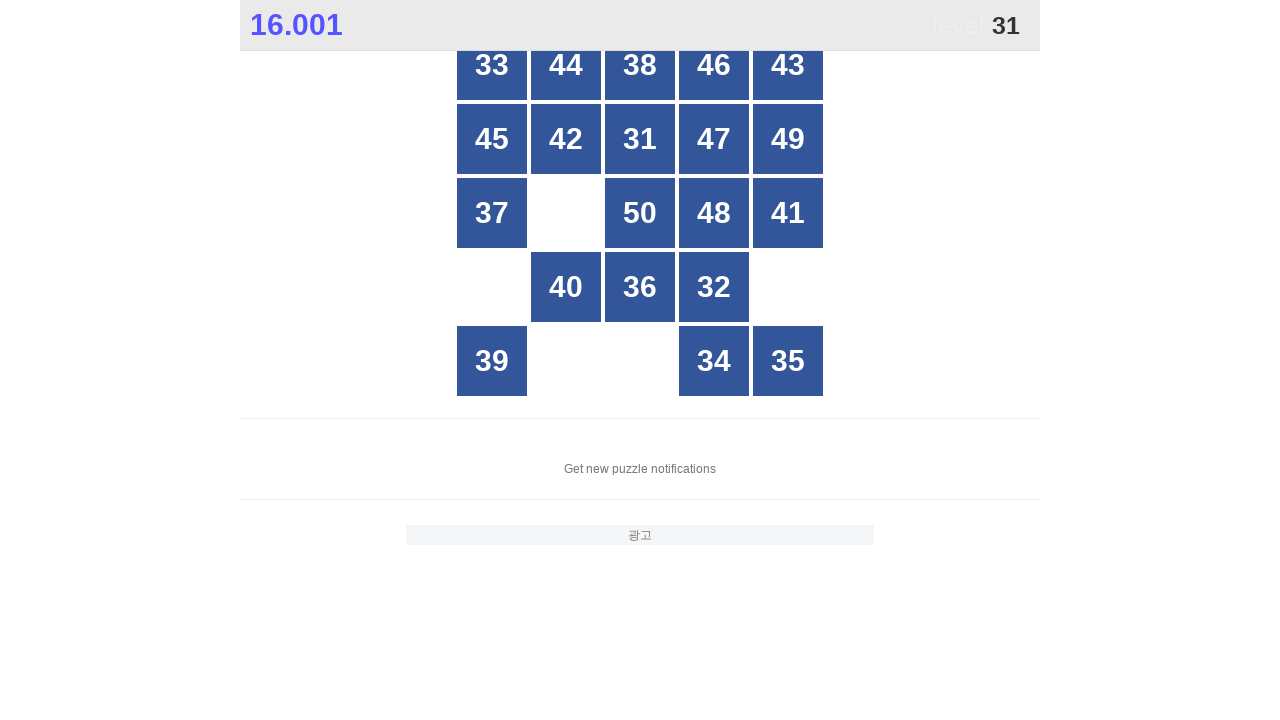

Clicked button containing number 31 at (640, 139) on xpath=//*[@id="grid"]/div >> nth=7
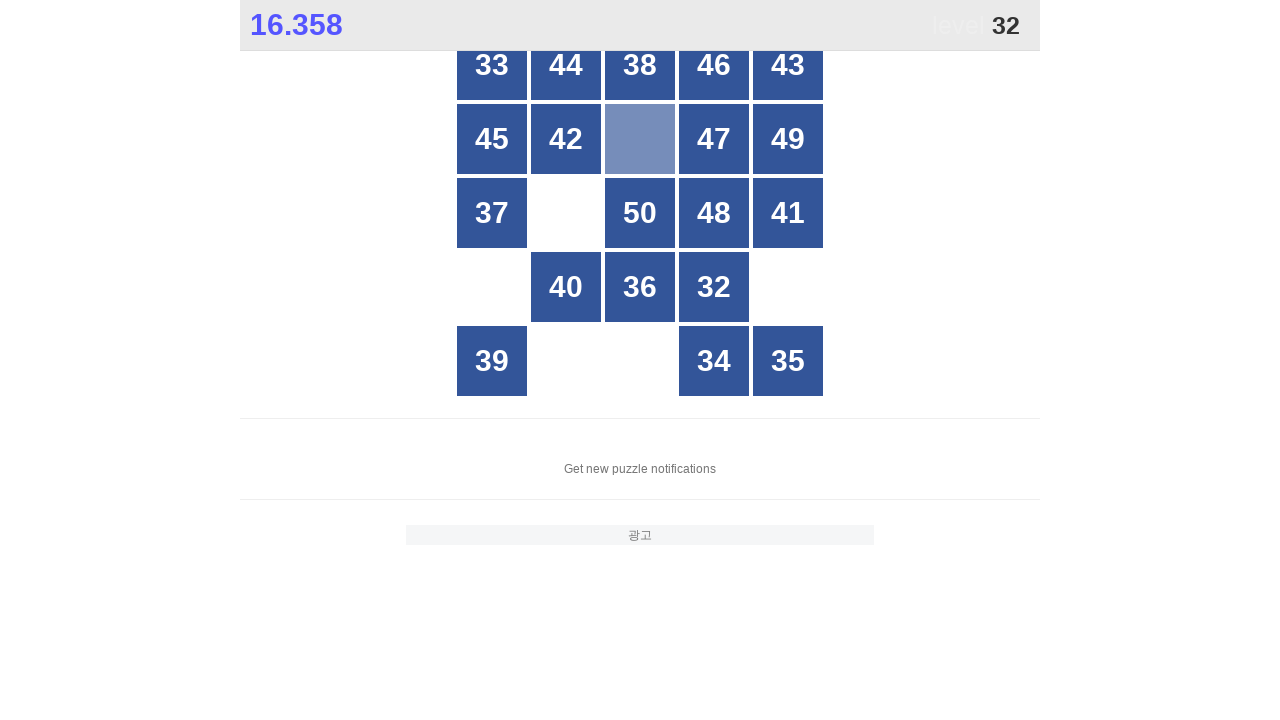

Located all grid buttons for number 32
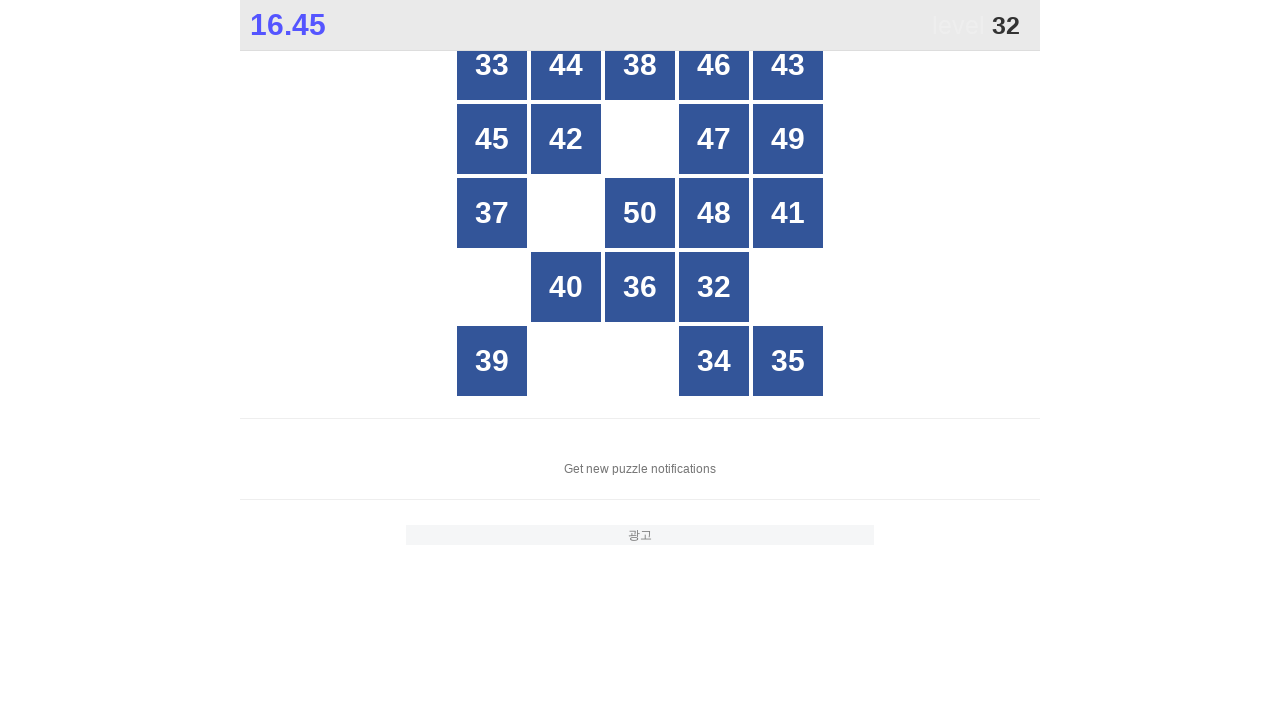

Clicked button containing number 32 at (714, 287) on xpath=//*[@id="grid"]/div >> nth=18
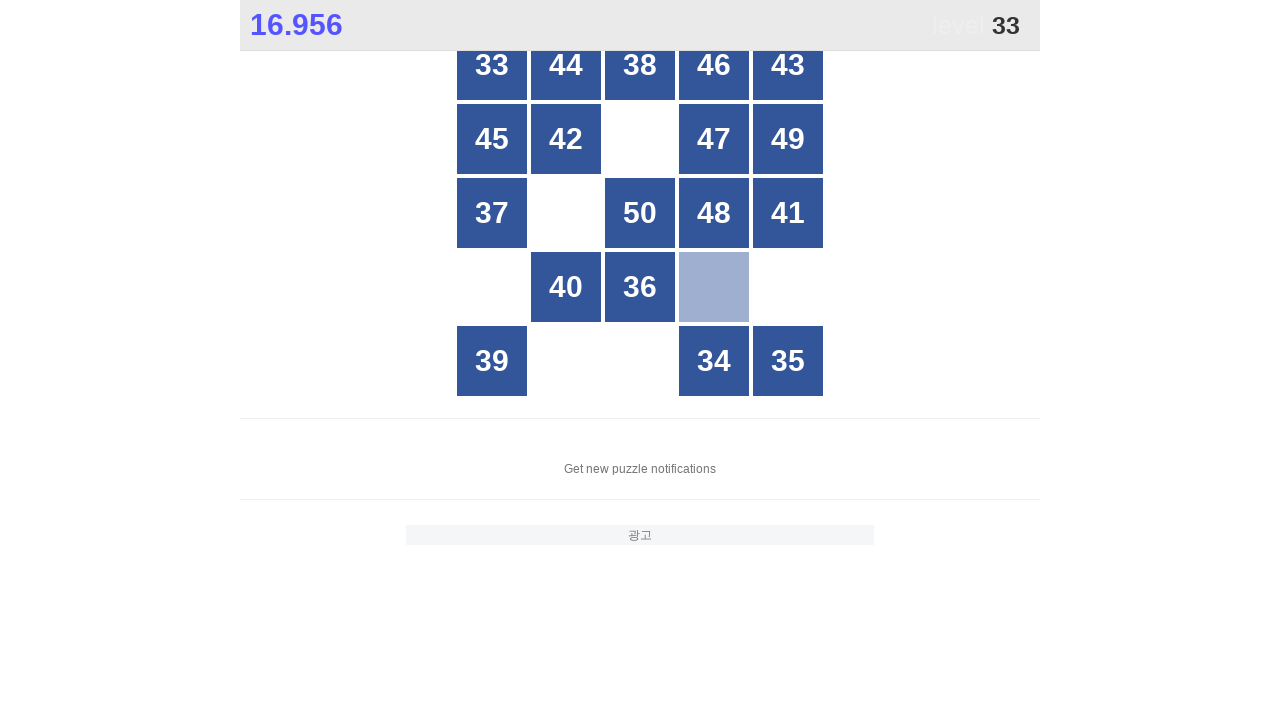

Located all grid buttons for number 33
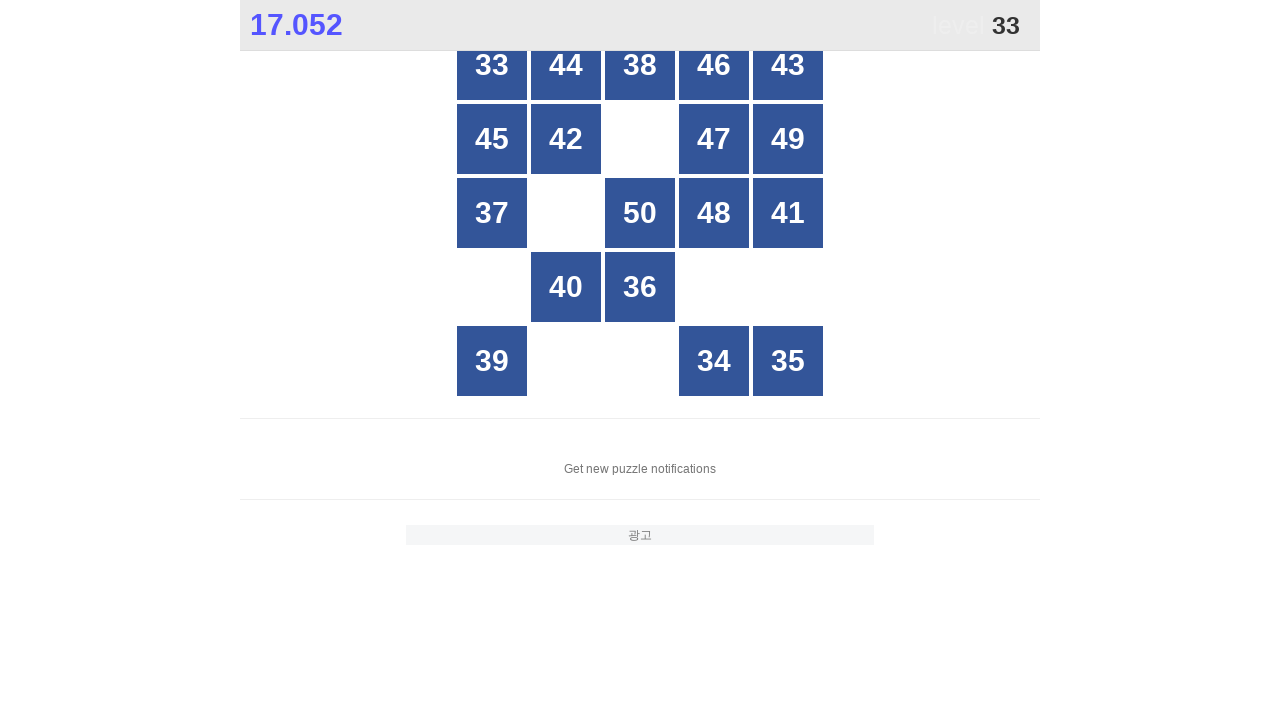

Clicked button containing number 33 at (492, 65) on xpath=//*[@id="grid"]/div >> nth=0
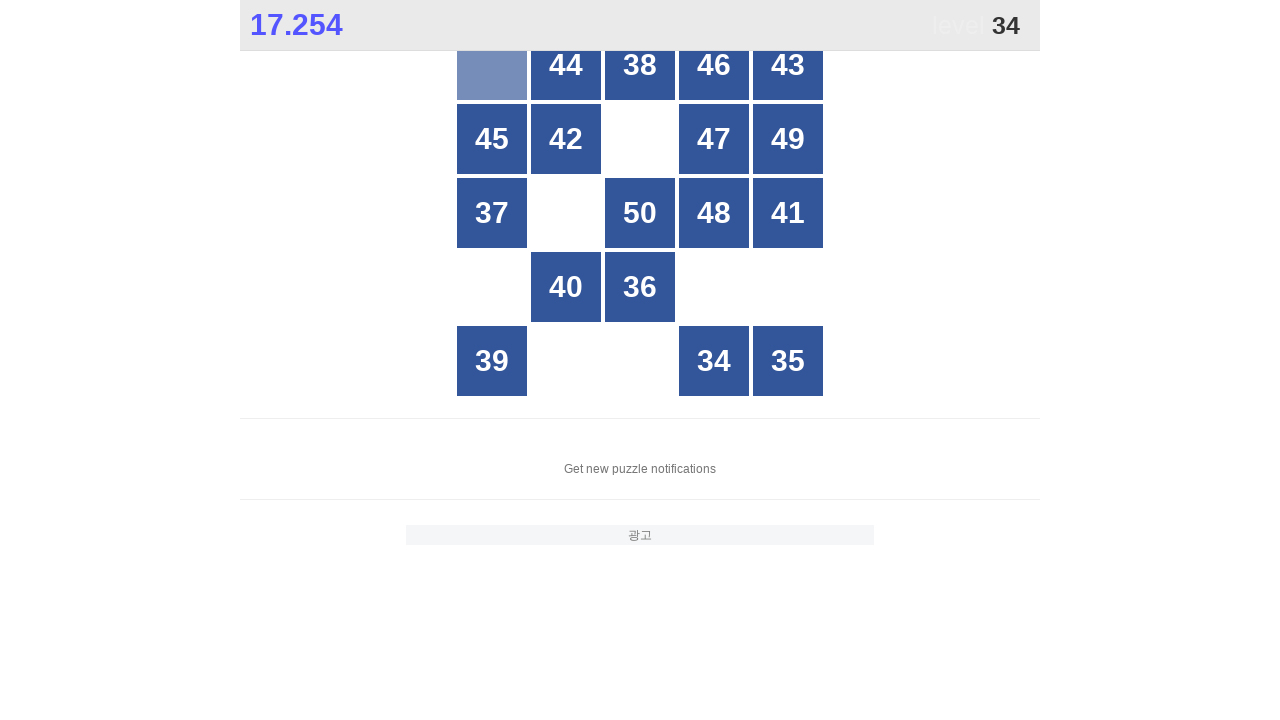

Located all grid buttons for number 34
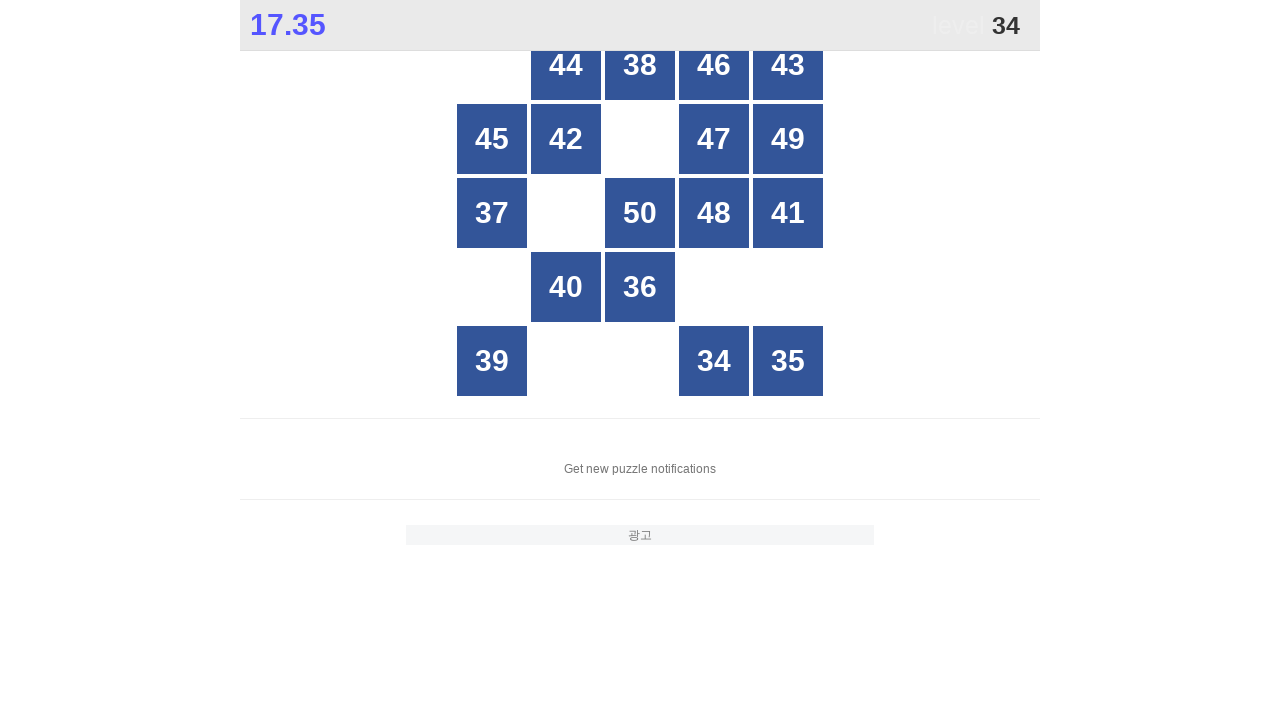

Clicked button containing number 34 at (714, 361) on xpath=//*[@id="grid"]/div >> nth=23
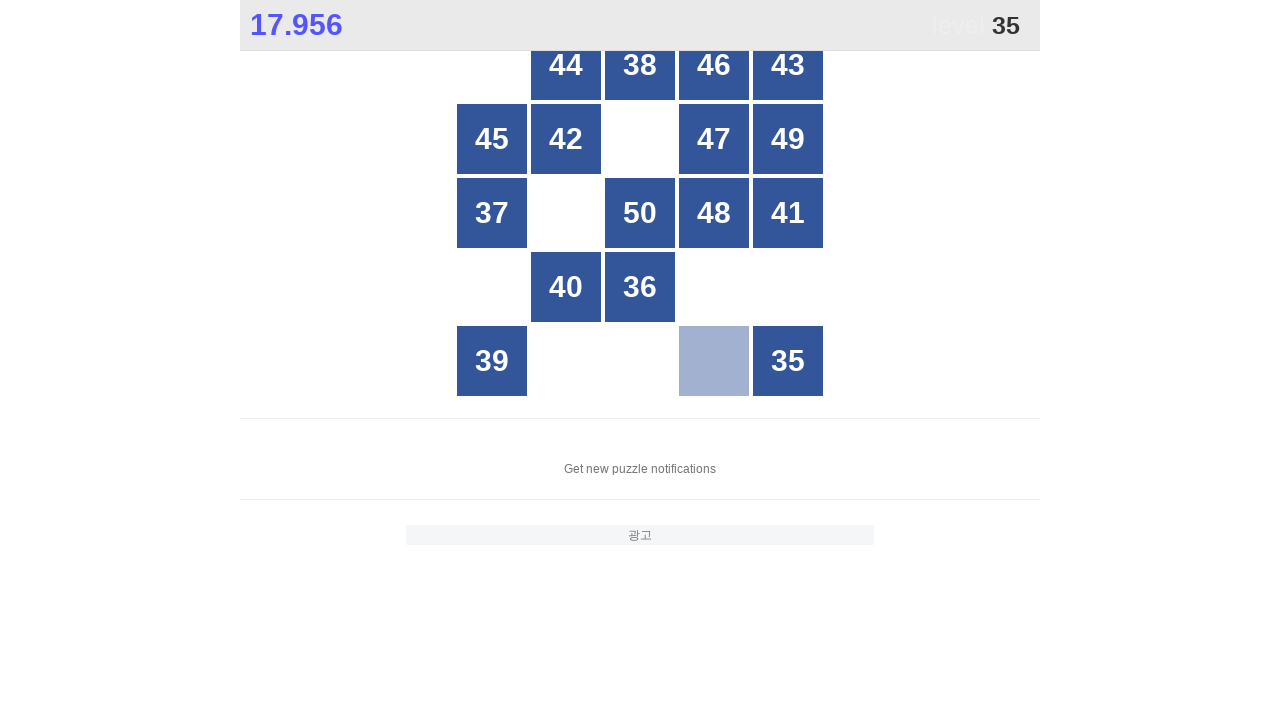

Located all grid buttons for number 35
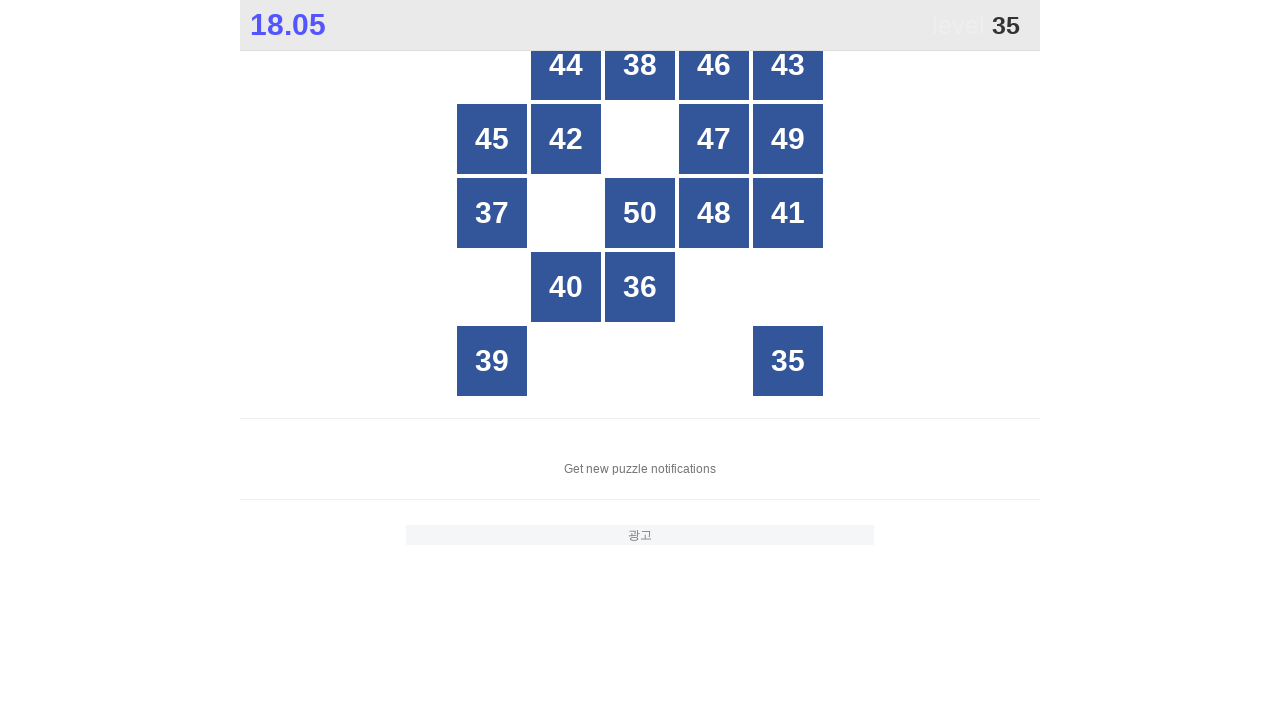

Clicked button containing number 35 at (788, 361) on xpath=//*[@id="grid"]/div >> nth=24
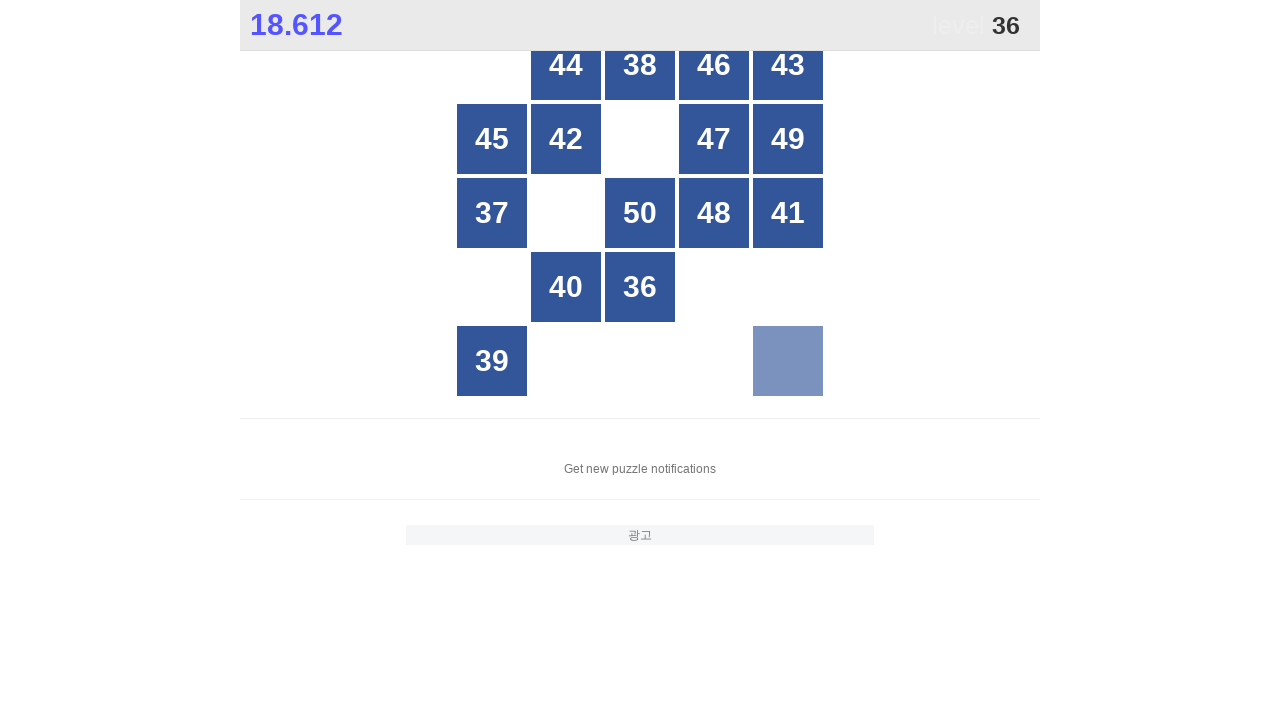

Located all grid buttons for number 36
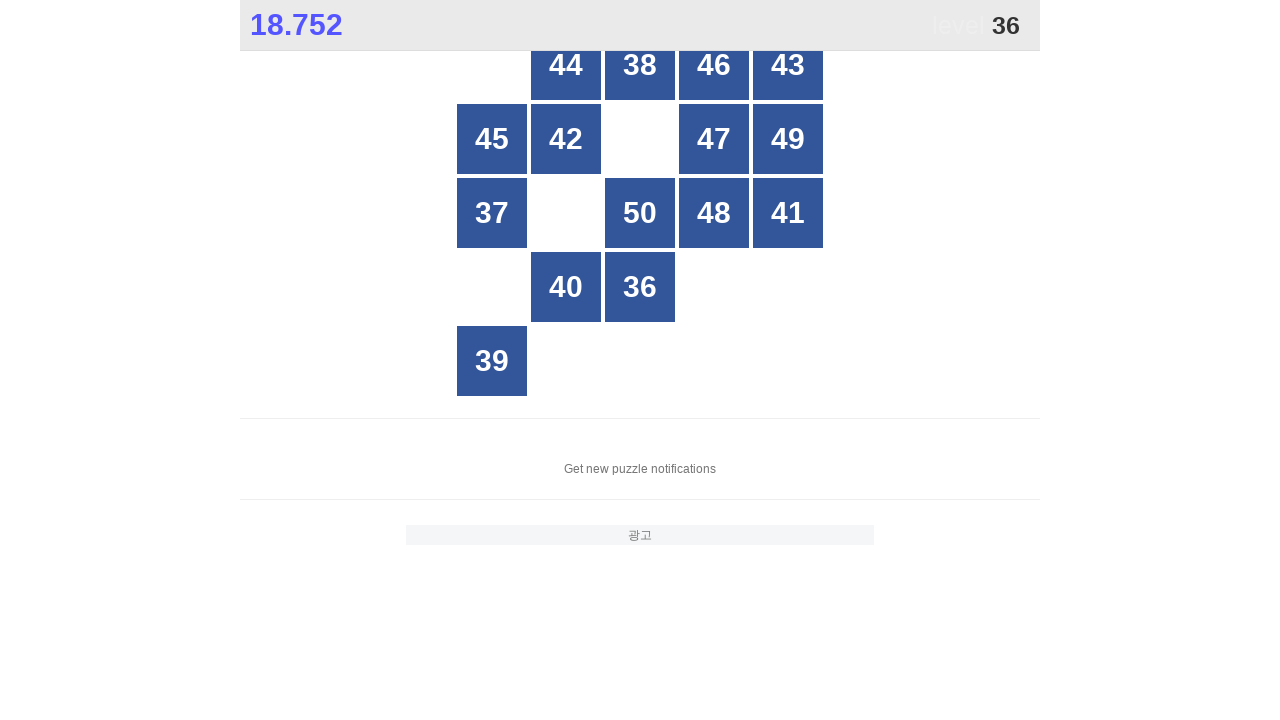

Clicked button containing number 36 at (640, 287) on xpath=//*[@id="grid"]/div >> nth=17
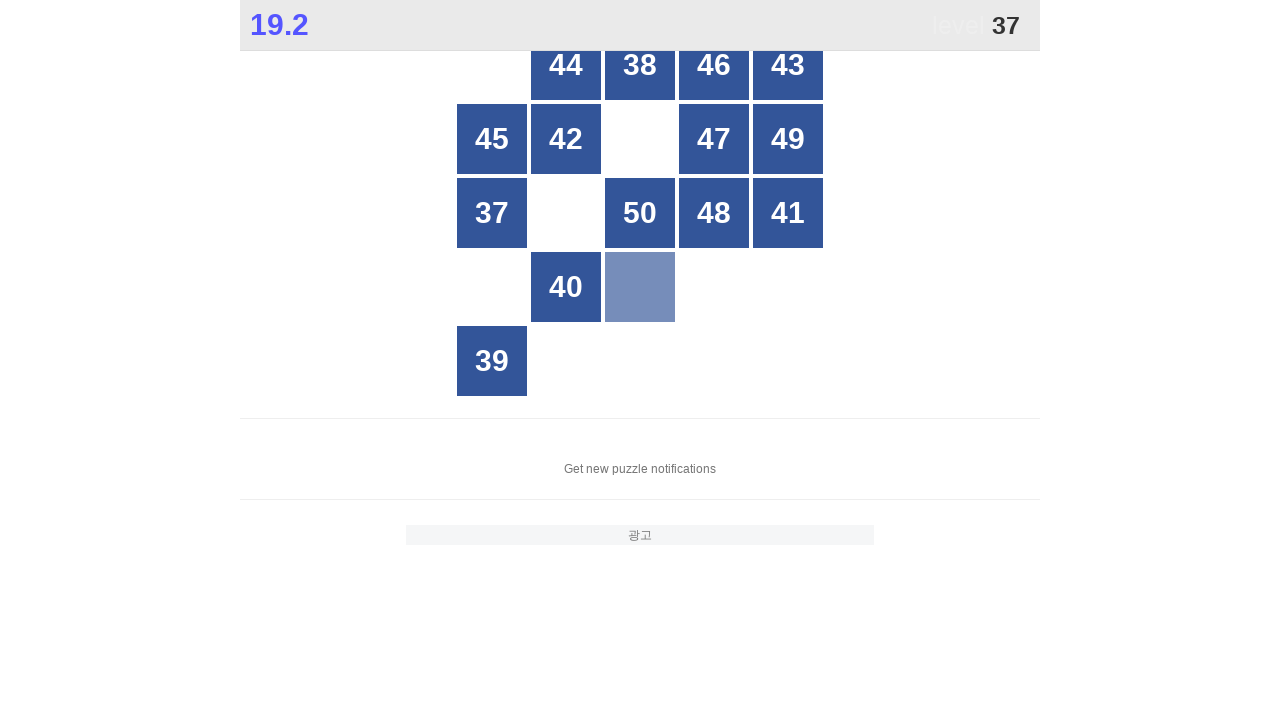

Located all grid buttons for number 37
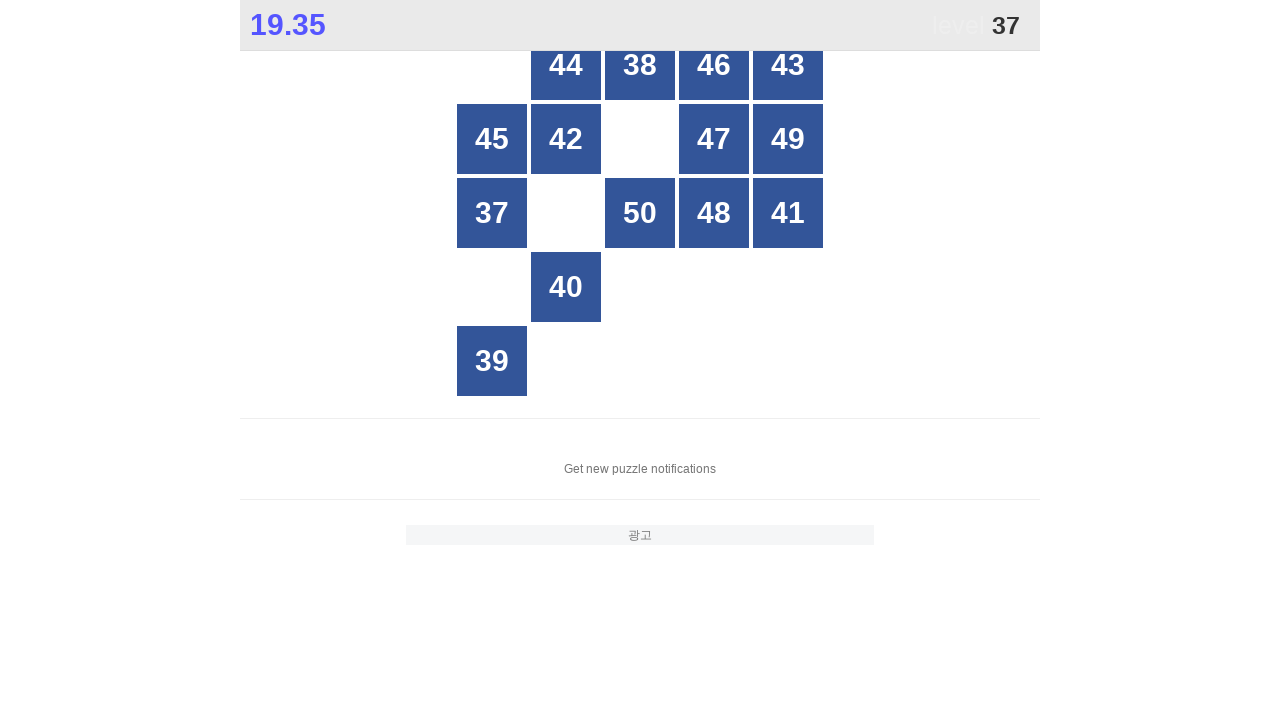

Clicked button containing number 37 at (492, 213) on xpath=//*[@id="grid"]/div >> nth=10
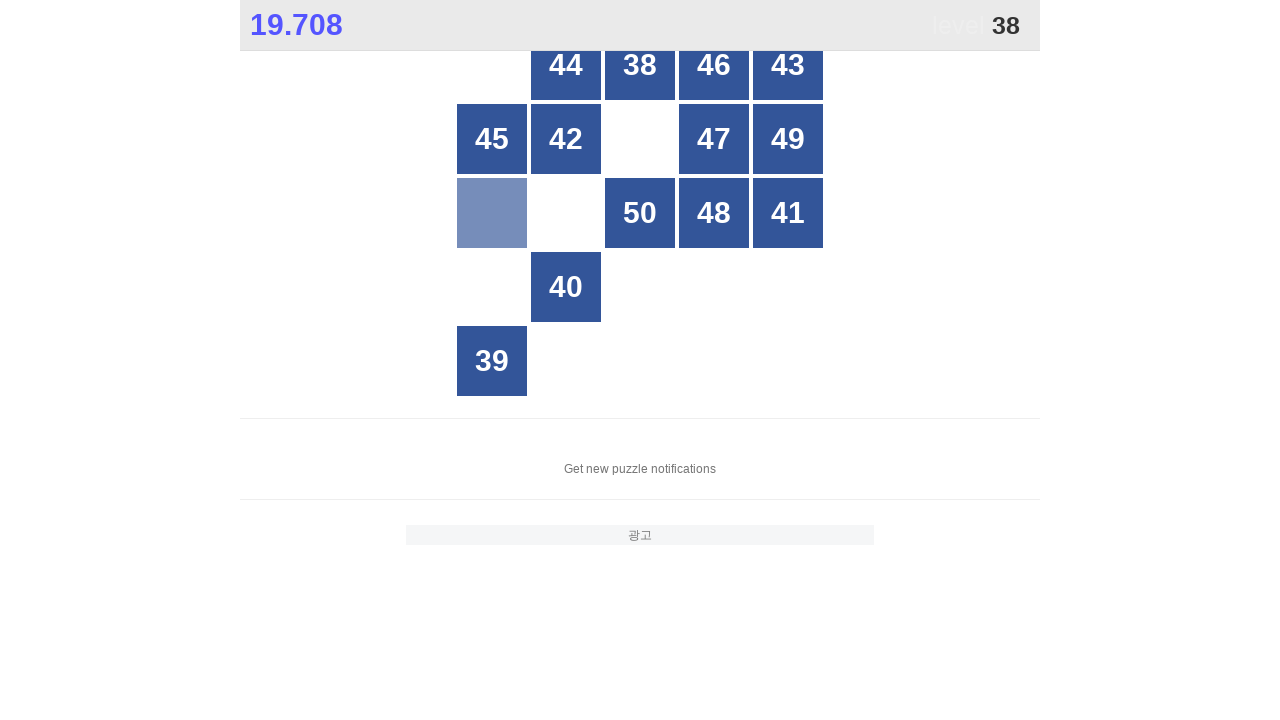

Located all grid buttons for number 38
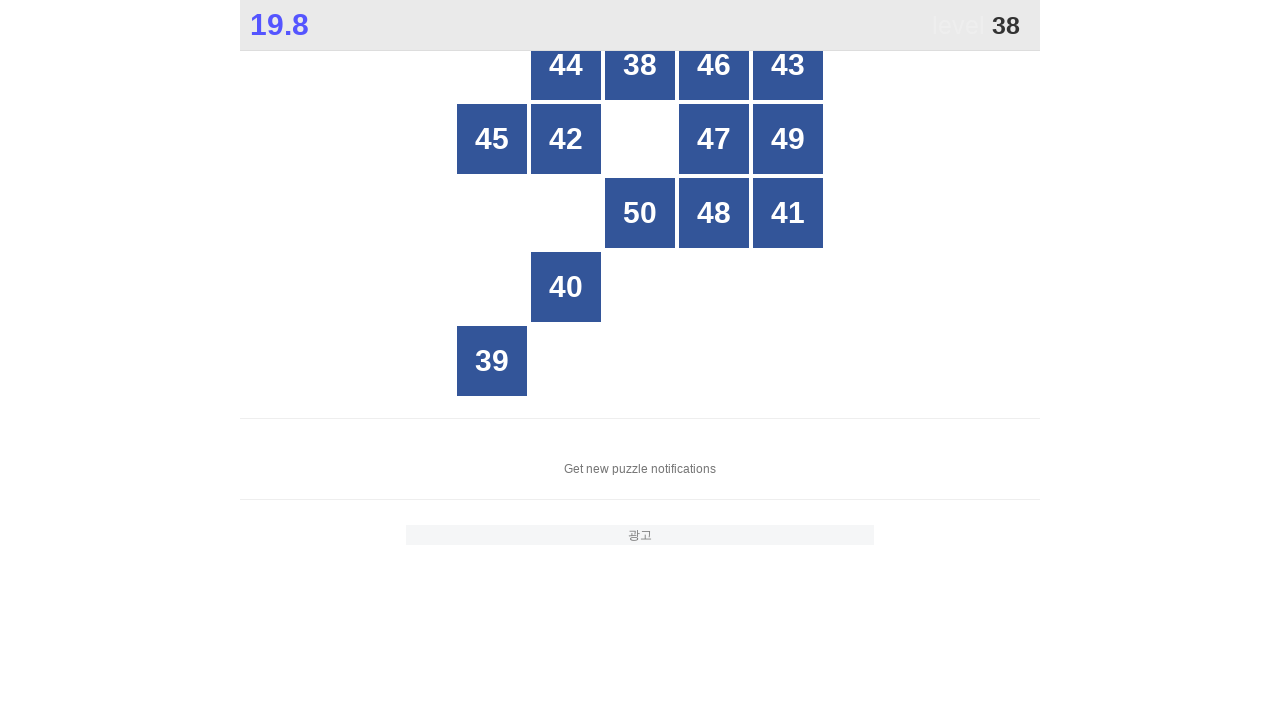

Clicked button containing number 38 at (640, 65) on xpath=//*[@id="grid"]/div >> nth=2
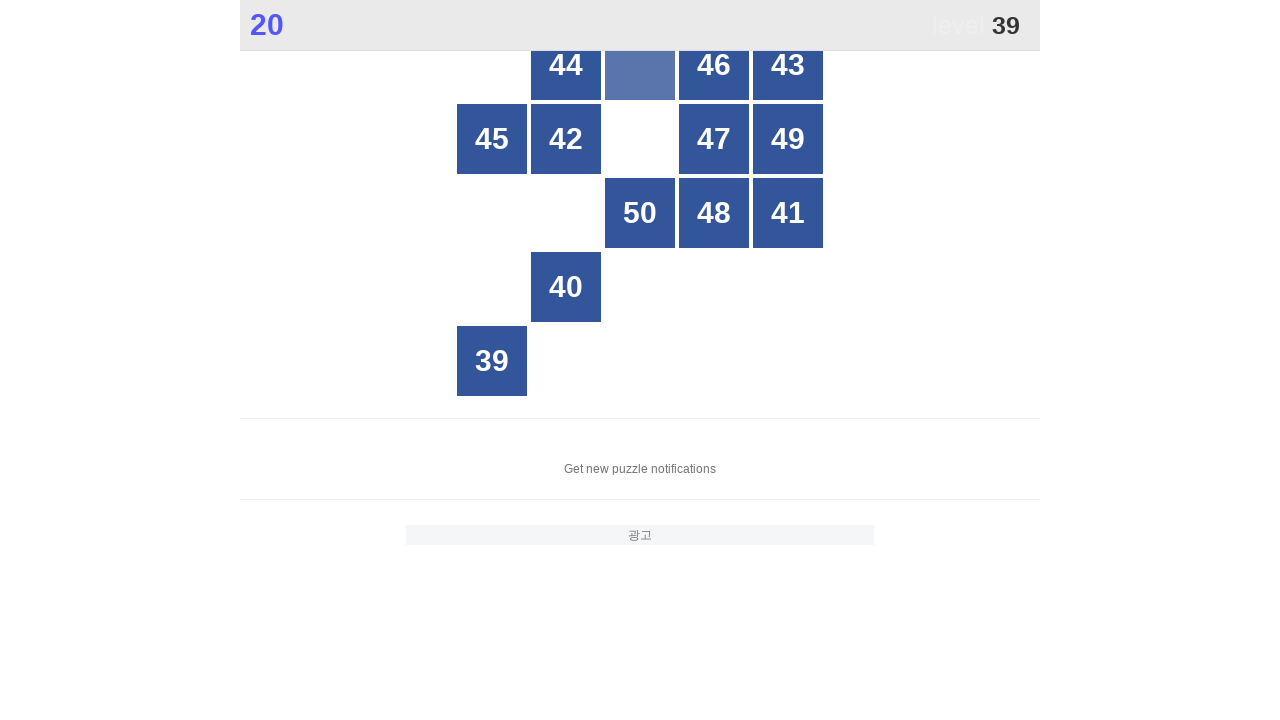

Located all grid buttons for number 39
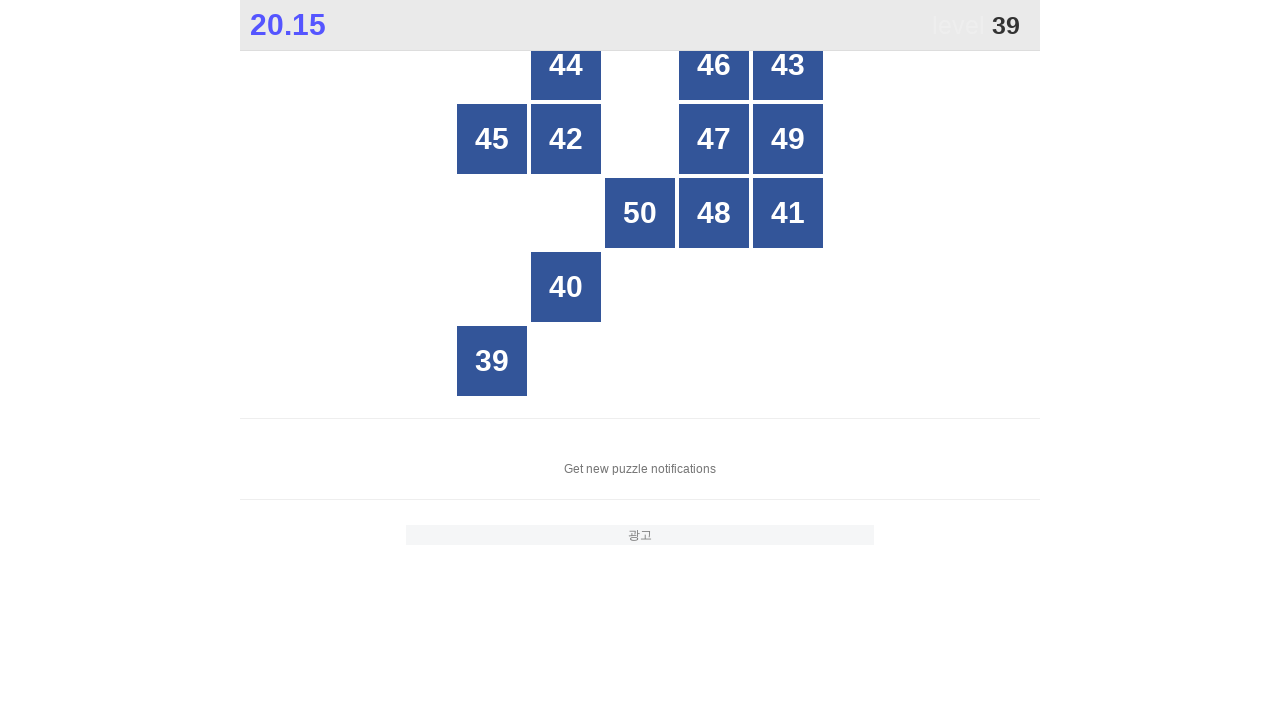

Clicked button containing number 39 at (492, 361) on xpath=//*[@id="grid"]/div >> nth=20
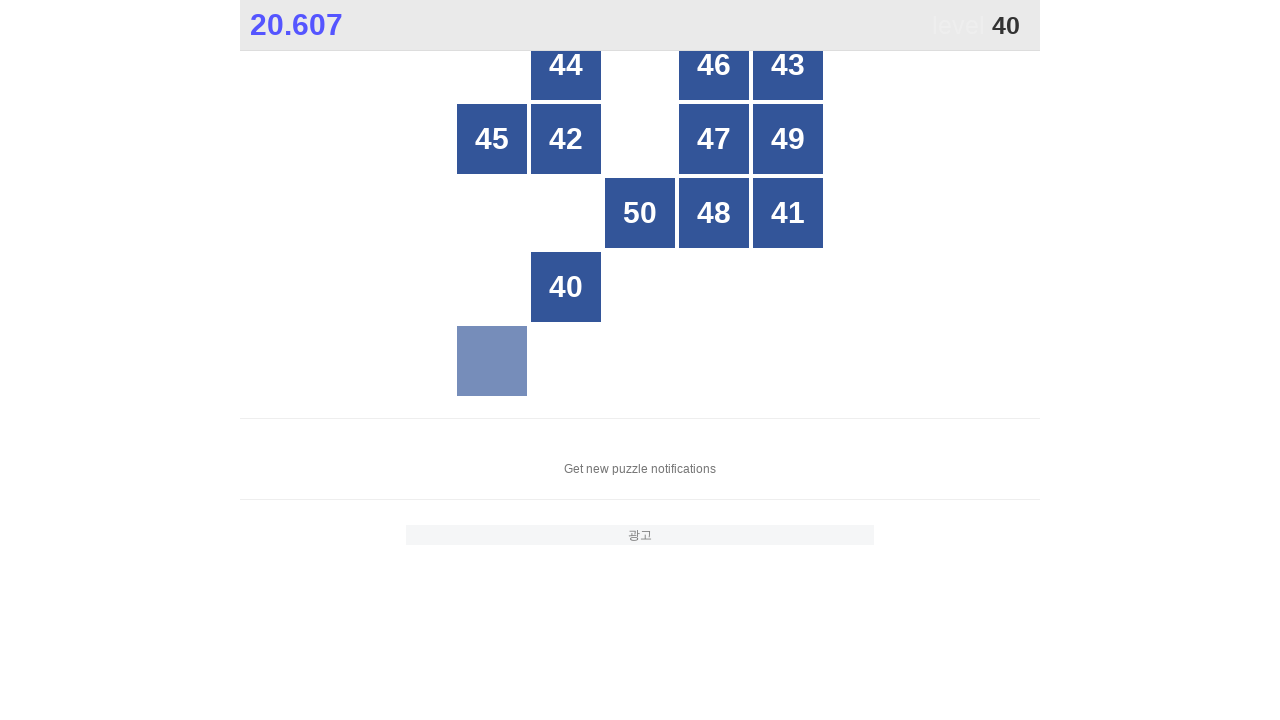

Located all grid buttons for number 40
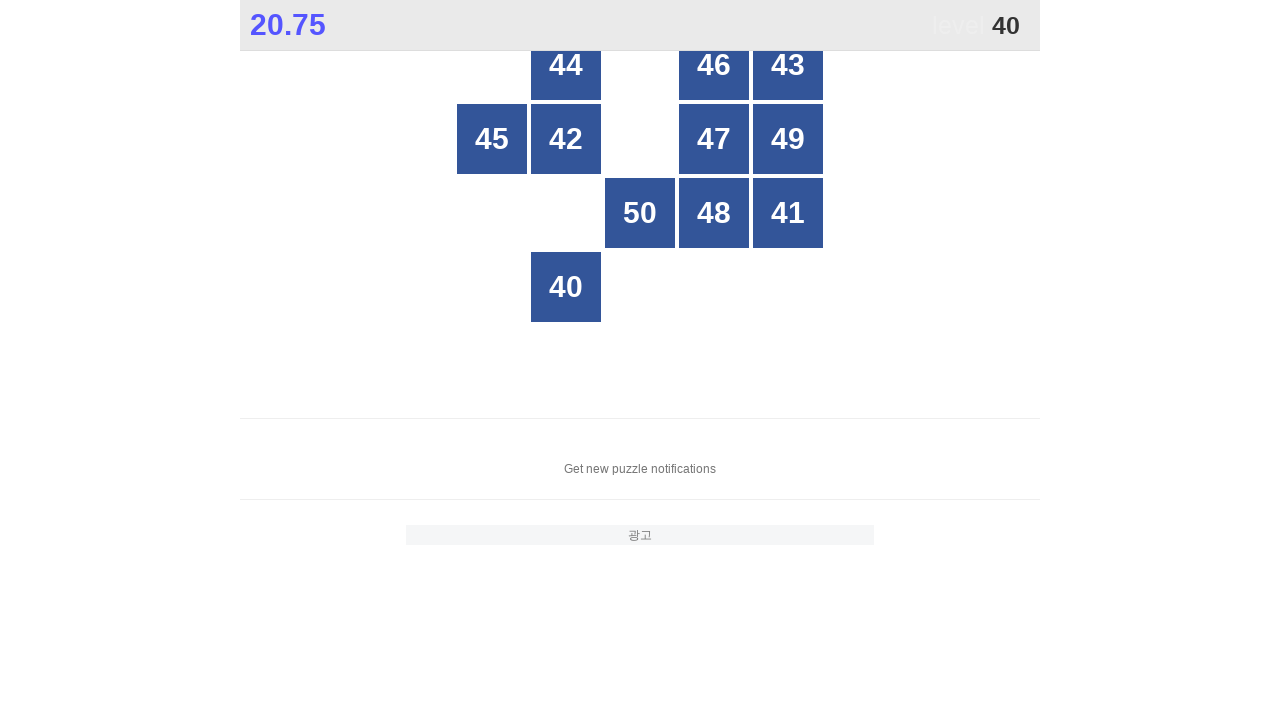

Clicked button containing number 40 at (566, 287) on xpath=//*[@id="grid"]/div >> nth=16
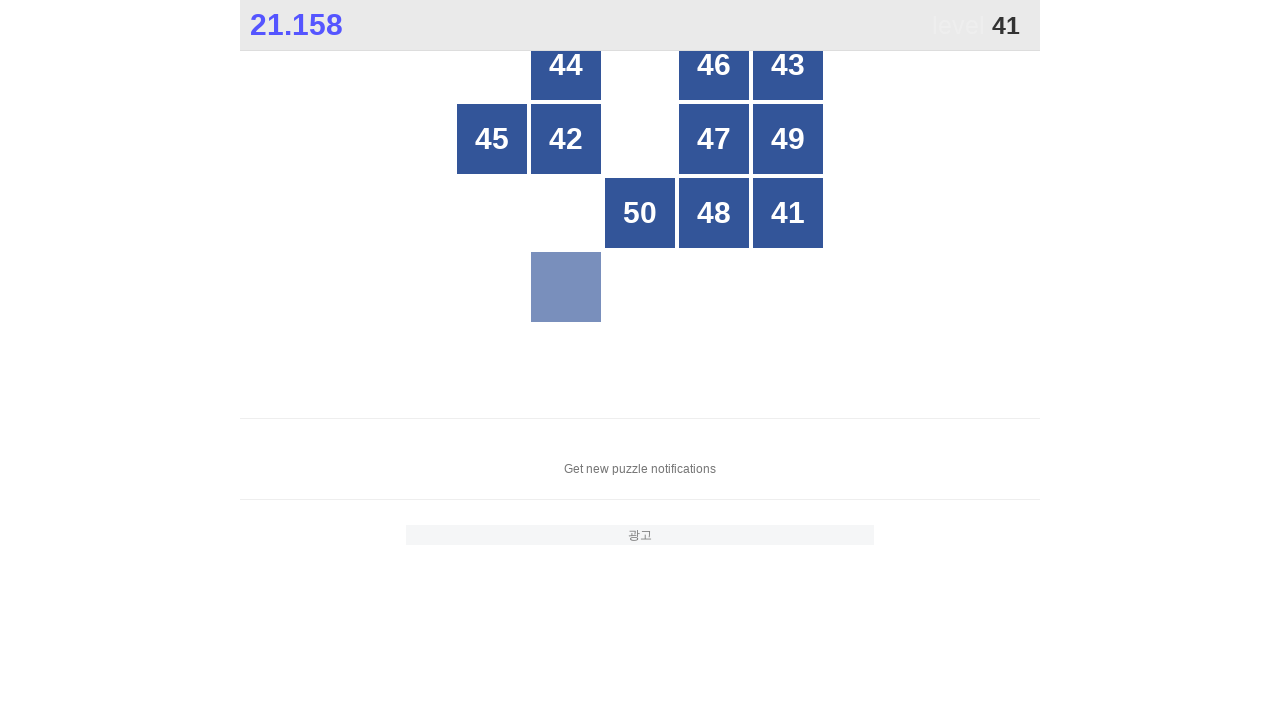

Located all grid buttons for number 41
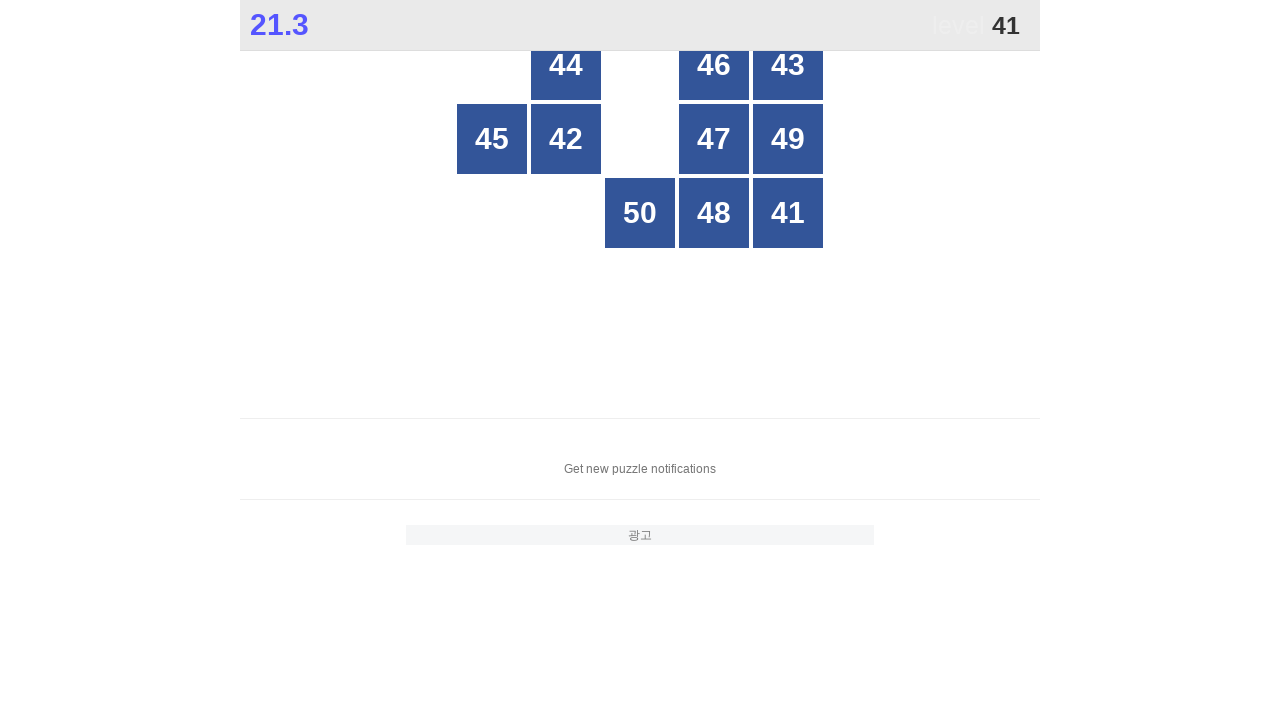

Clicked button containing number 41 at (788, 213) on xpath=//*[@id="grid"]/div >> nth=14
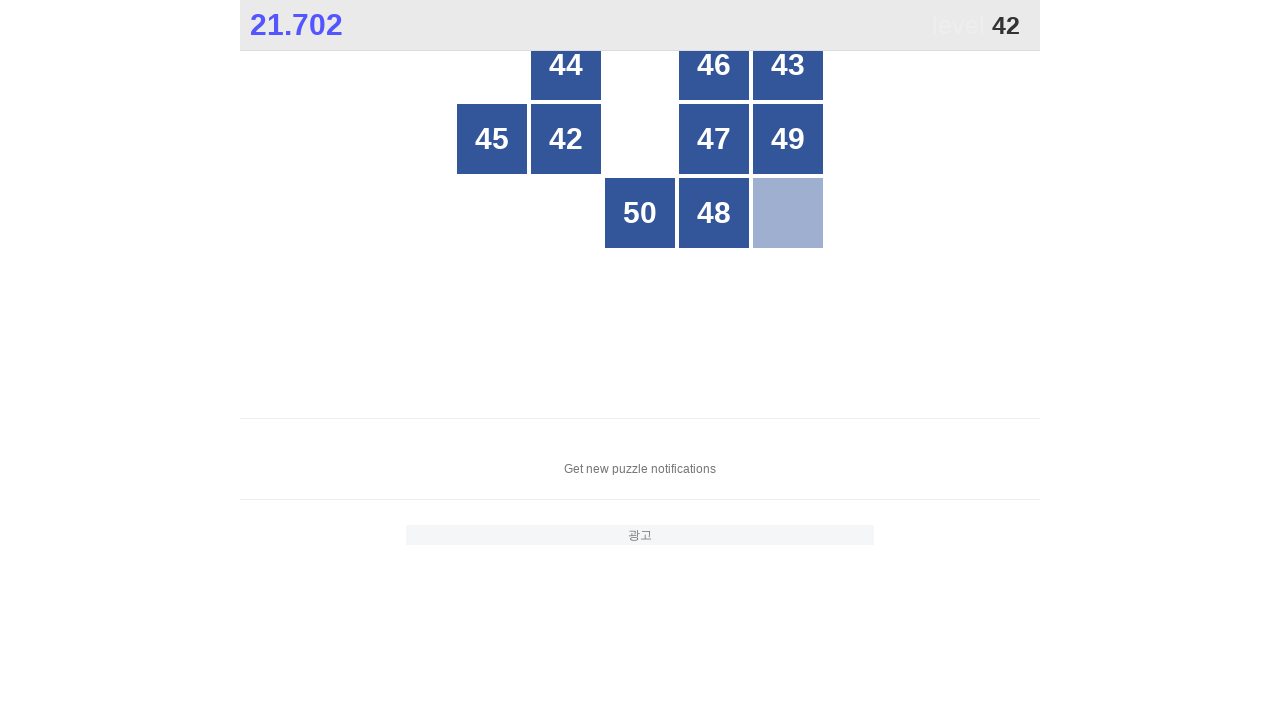

Located all grid buttons for number 42
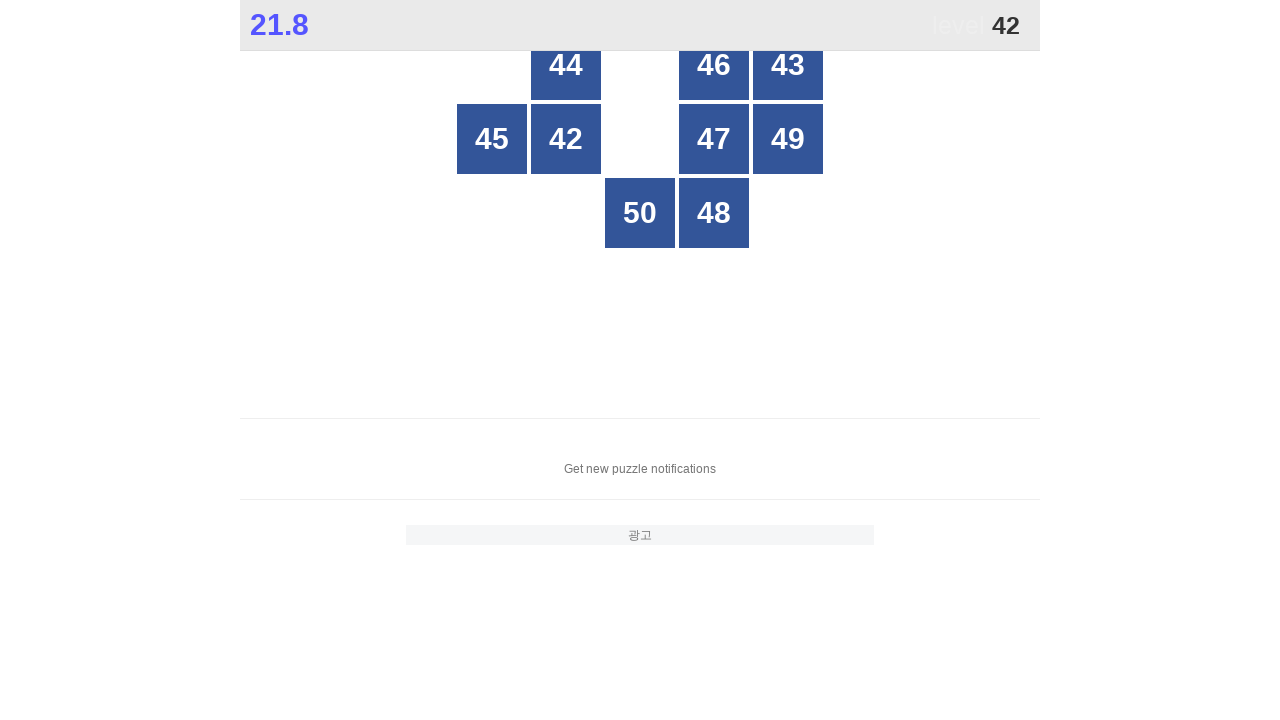

Clicked button containing number 42 at (566, 139) on xpath=//*[@id="grid"]/div >> nth=6
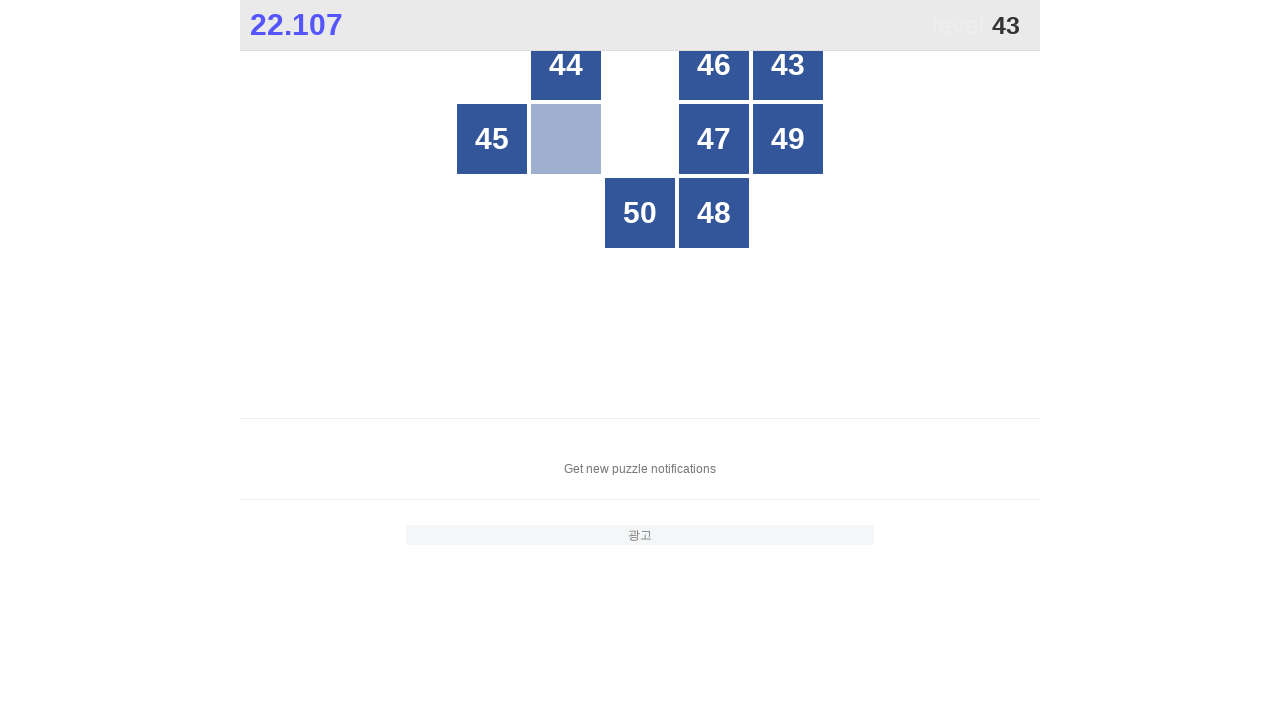

Located all grid buttons for number 43
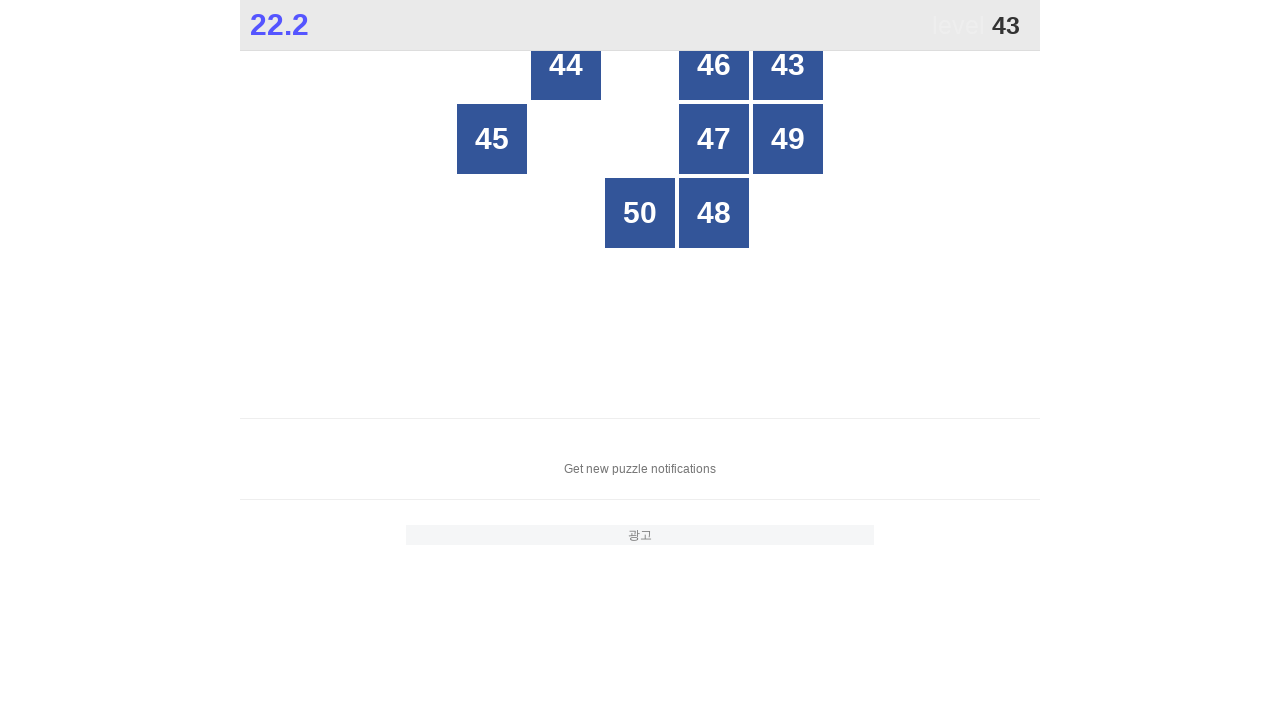

Clicked button containing number 43 at (788, 65) on xpath=//*[@id="grid"]/div >> nth=4
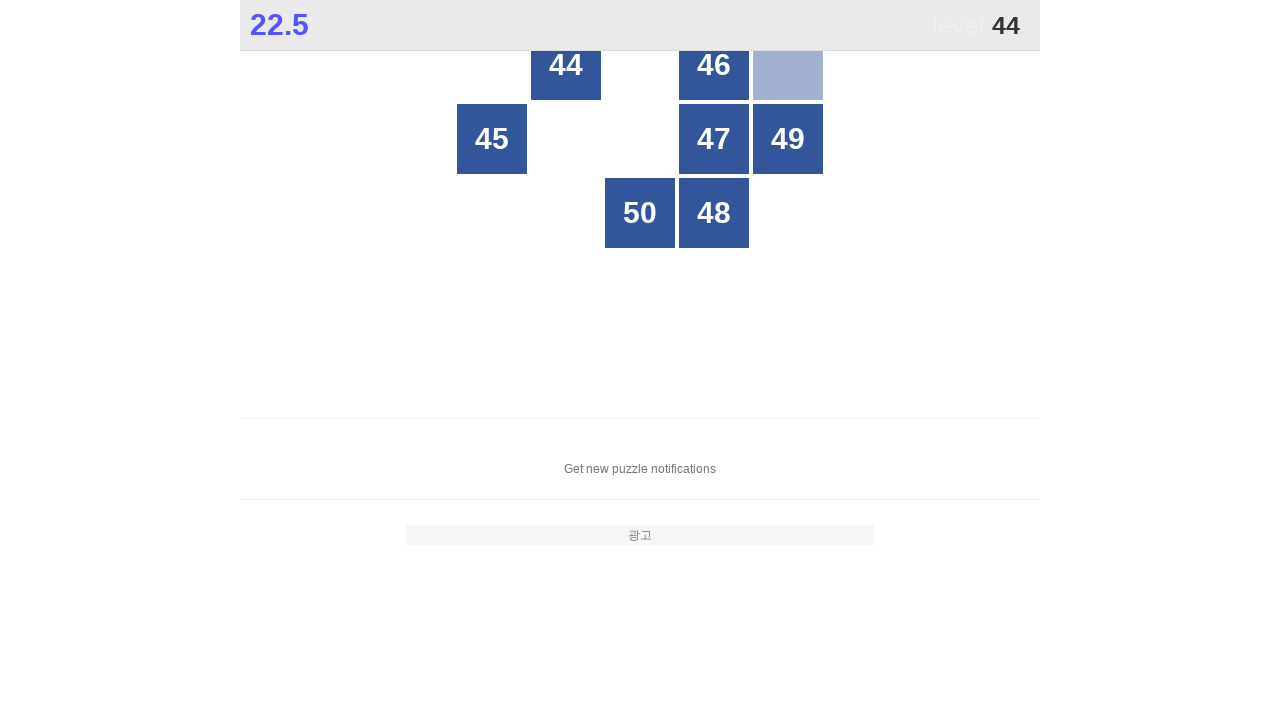

Located all grid buttons for number 44
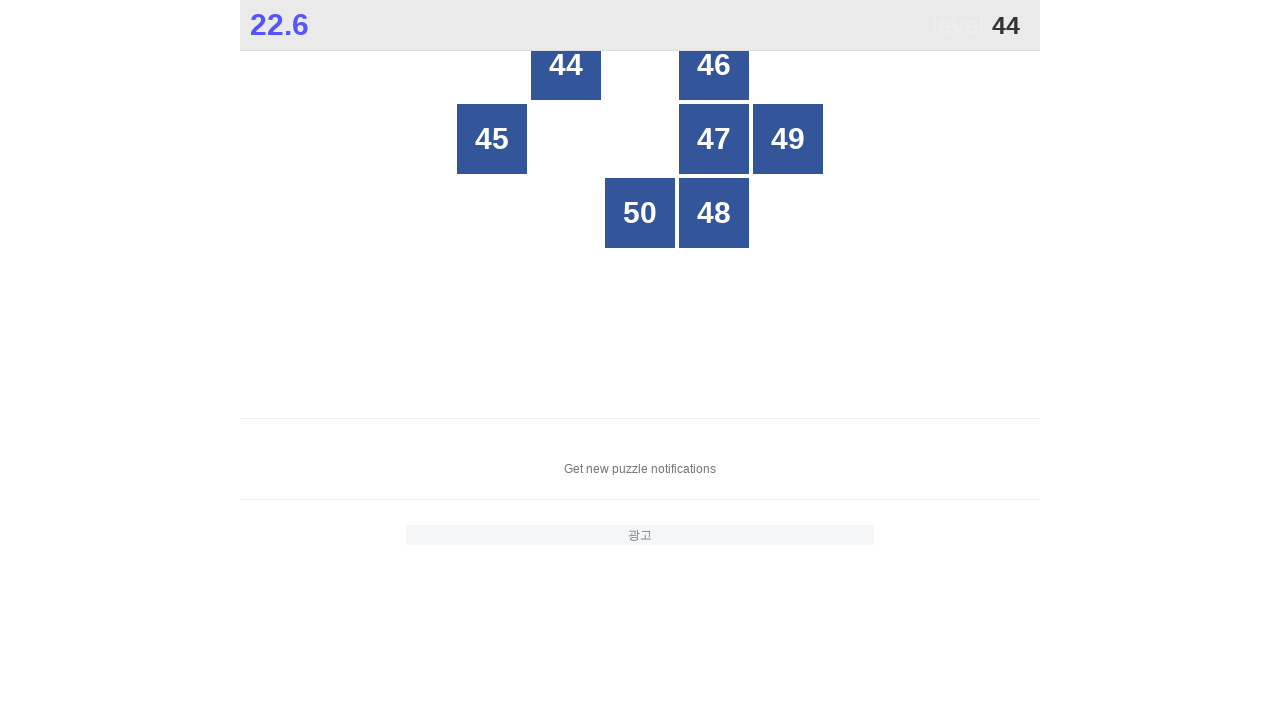

Clicked button containing number 44 at (566, 65) on xpath=//*[@id="grid"]/div >> nth=1
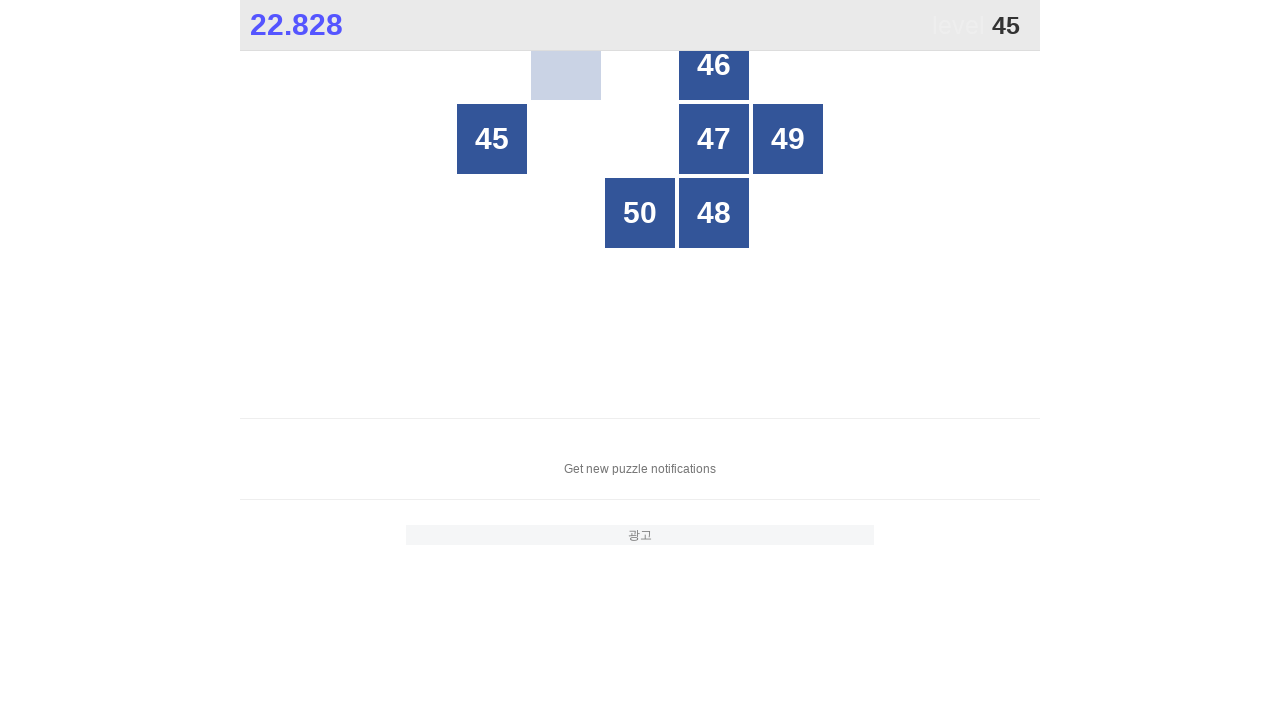

Located all grid buttons for number 45
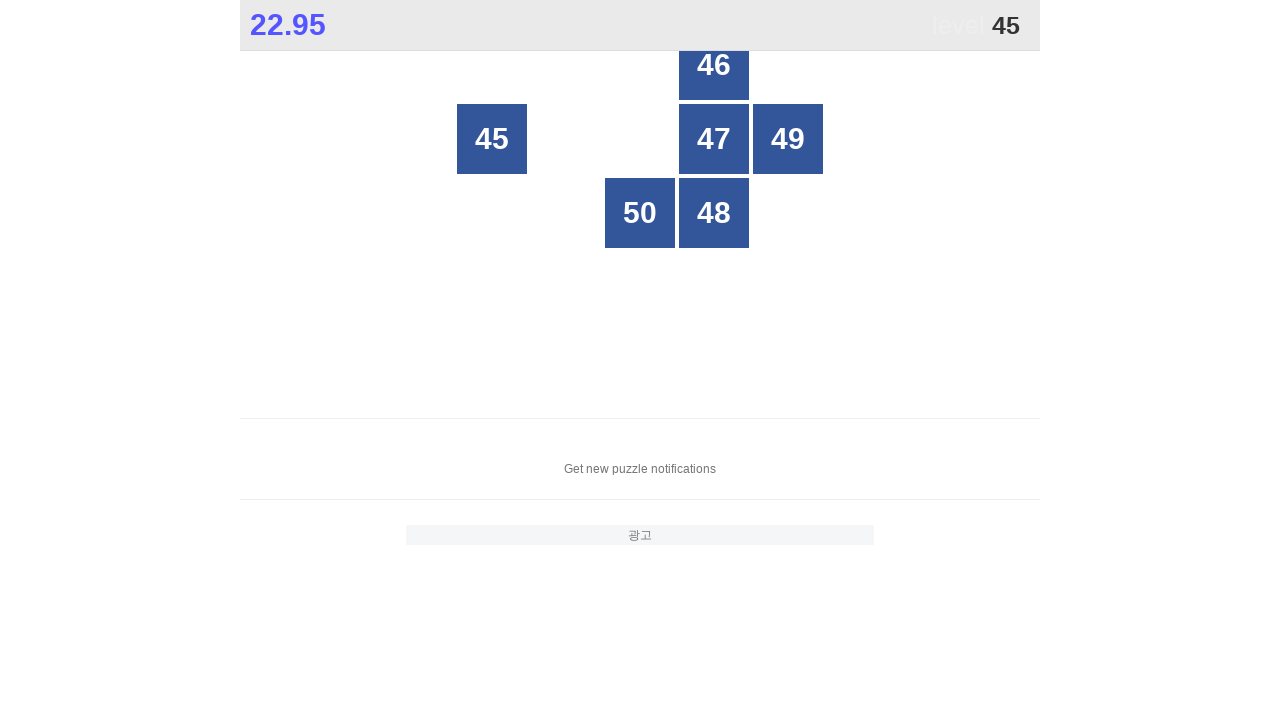

Clicked button containing number 45 at (492, 139) on xpath=//*[@id="grid"]/div >> nth=5
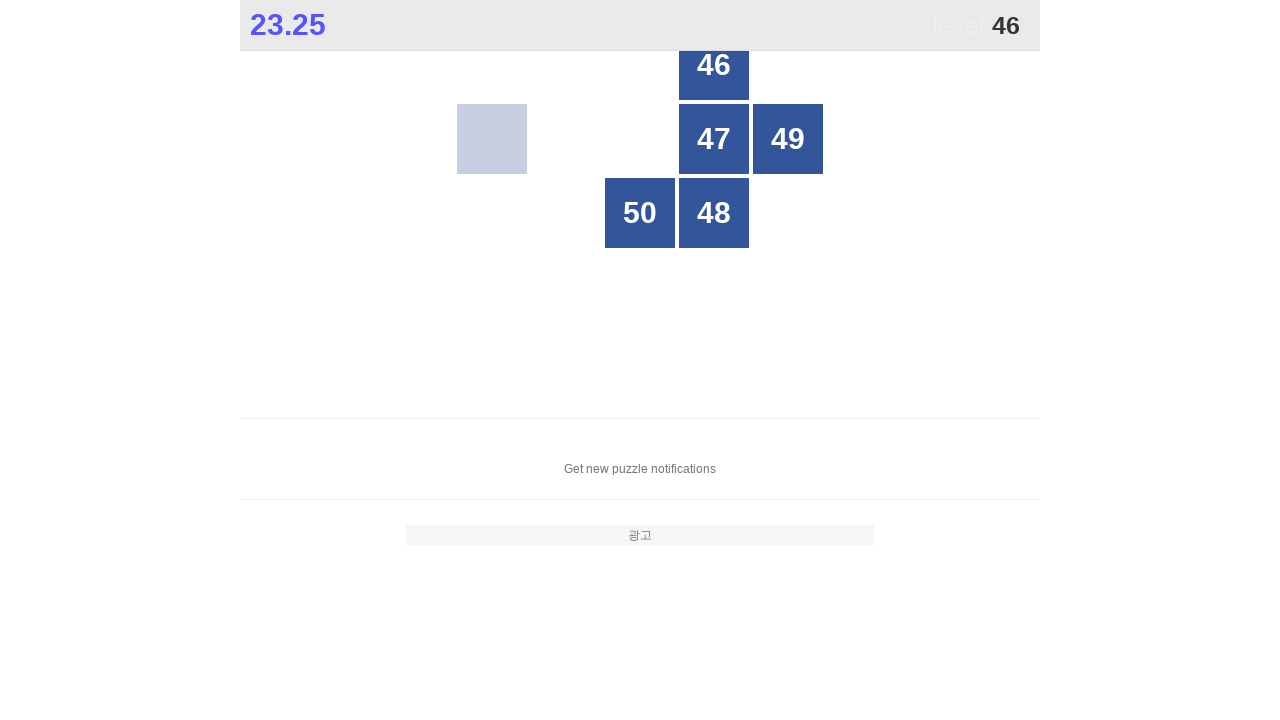

Located all grid buttons for number 46
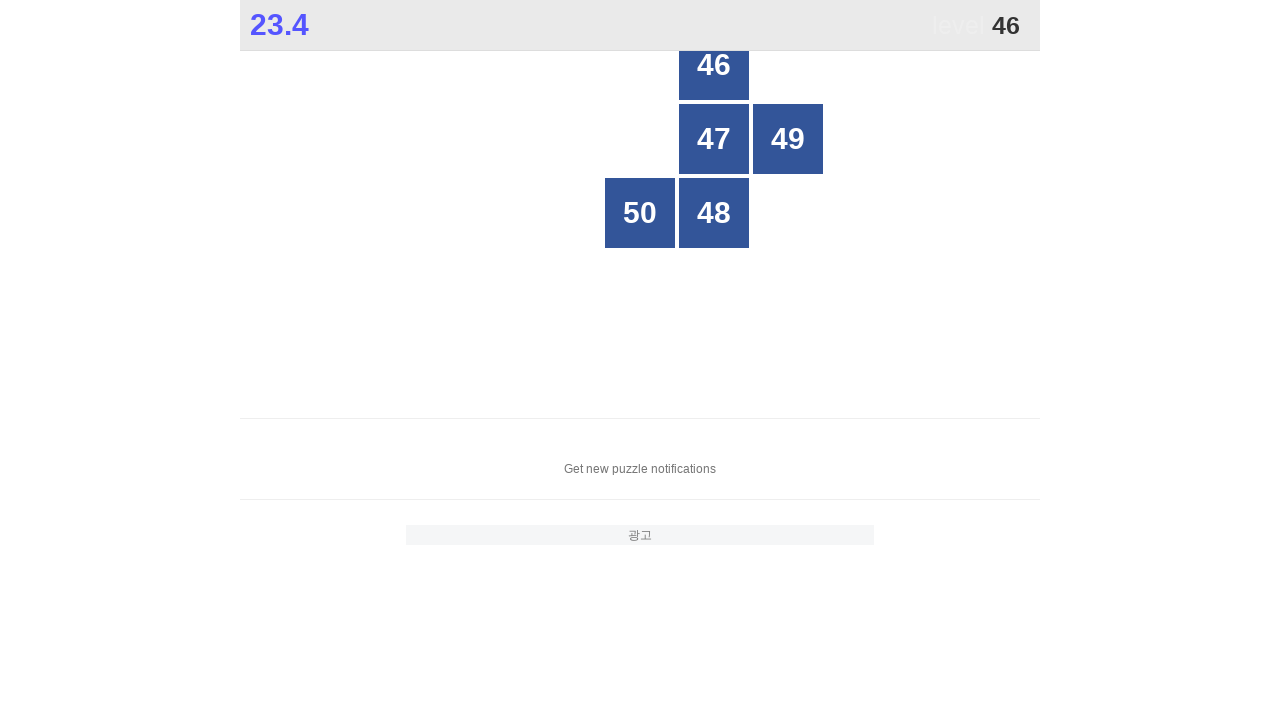

Clicked button containing number 46 at (714, 65) on xpath=//*[@id="grid"]/div >> nth=3
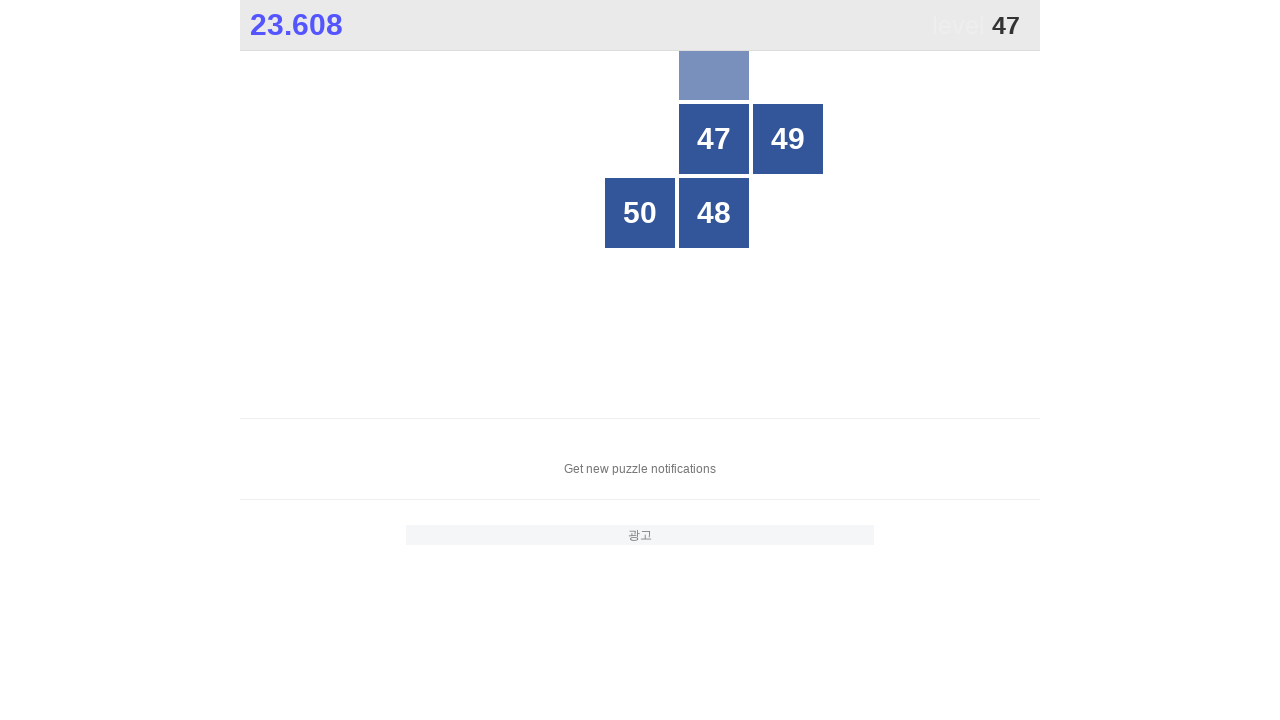

Located all grid buttons for number 47
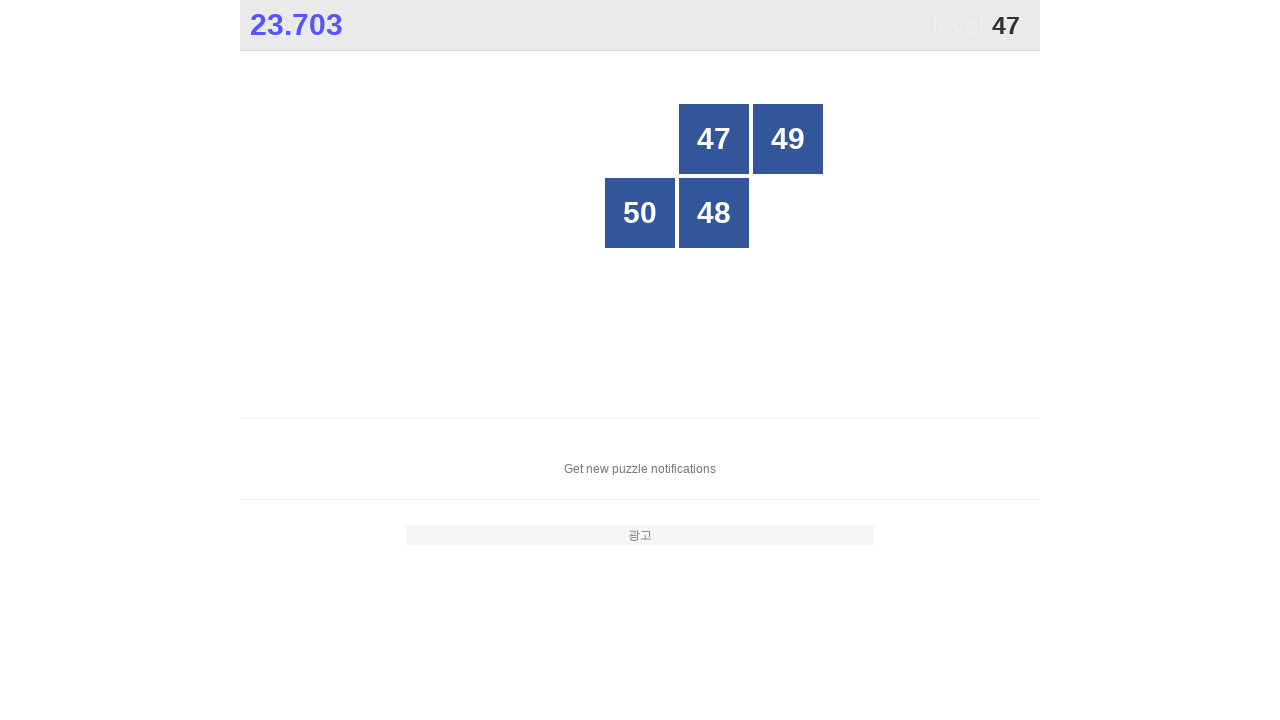

Clicked button containing number 47 at (714, 139) on xpath=//*[@id="grid"]/div >> nth=8
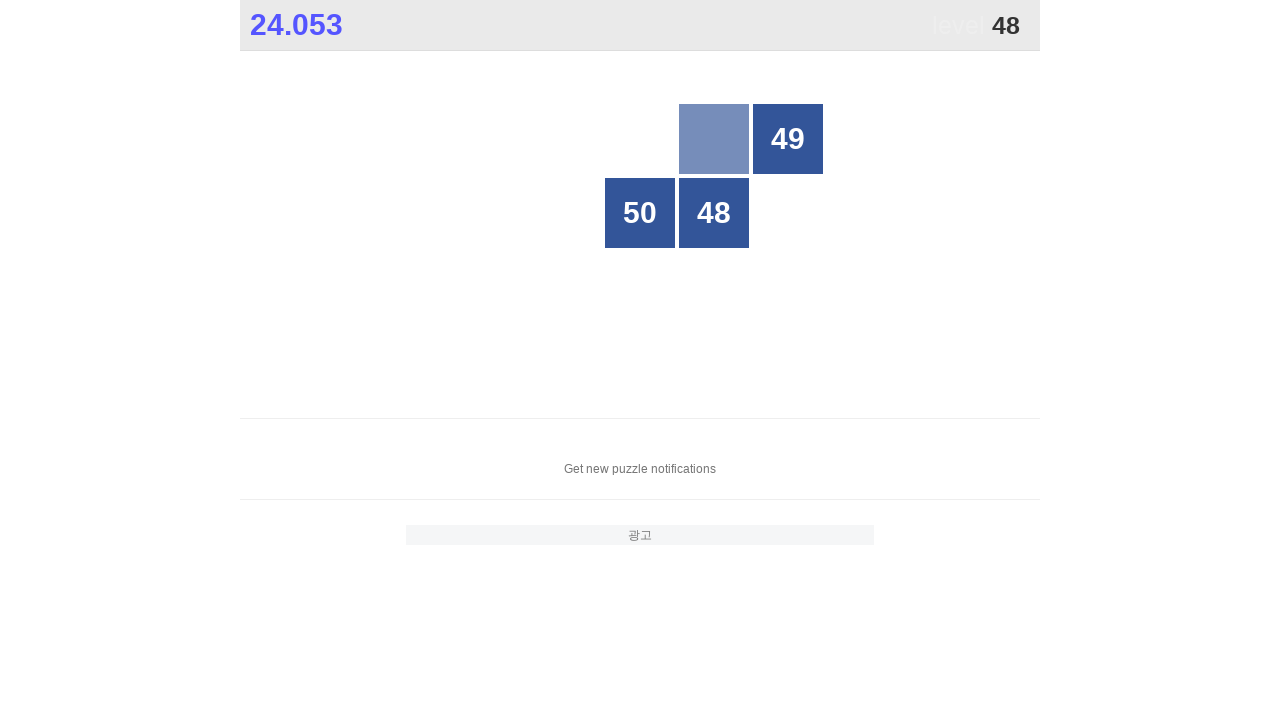

Located all grid buttons for number 48
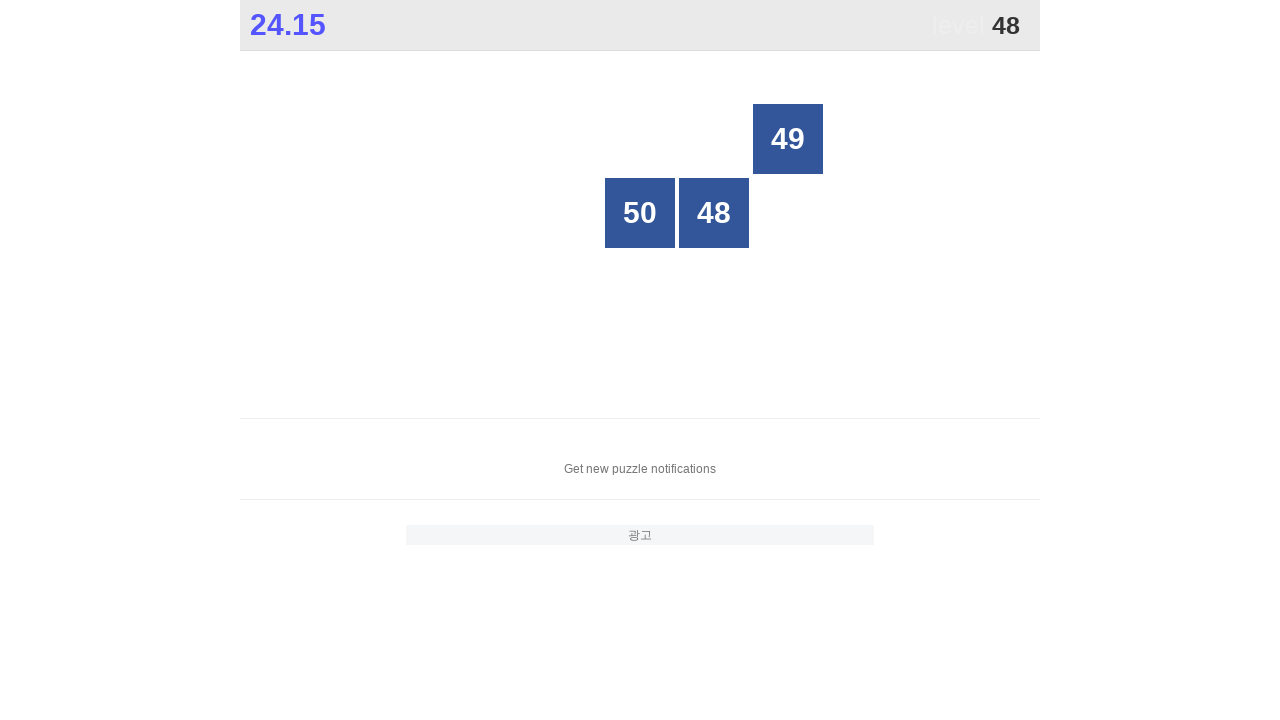

Clicked button containing number 48 at (714, 213) on xpath=//*[@id="grid"]/div >> nth=13
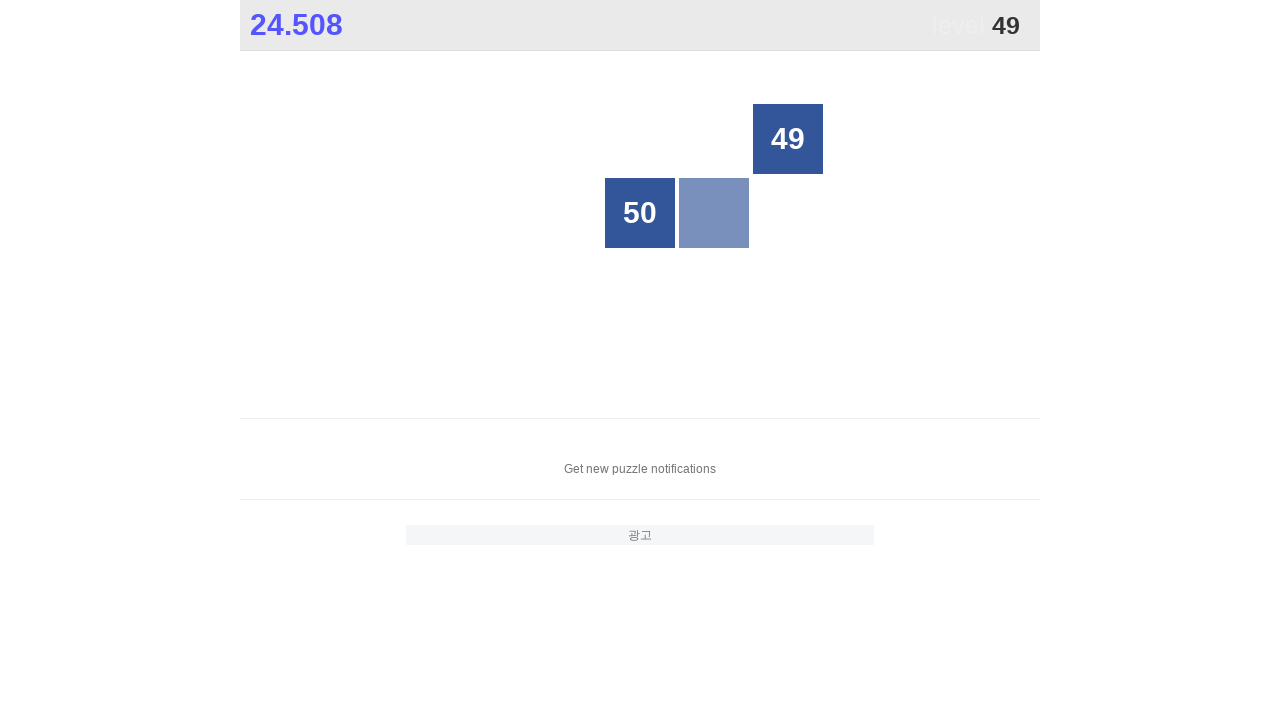

Located all grid buttons for number 49
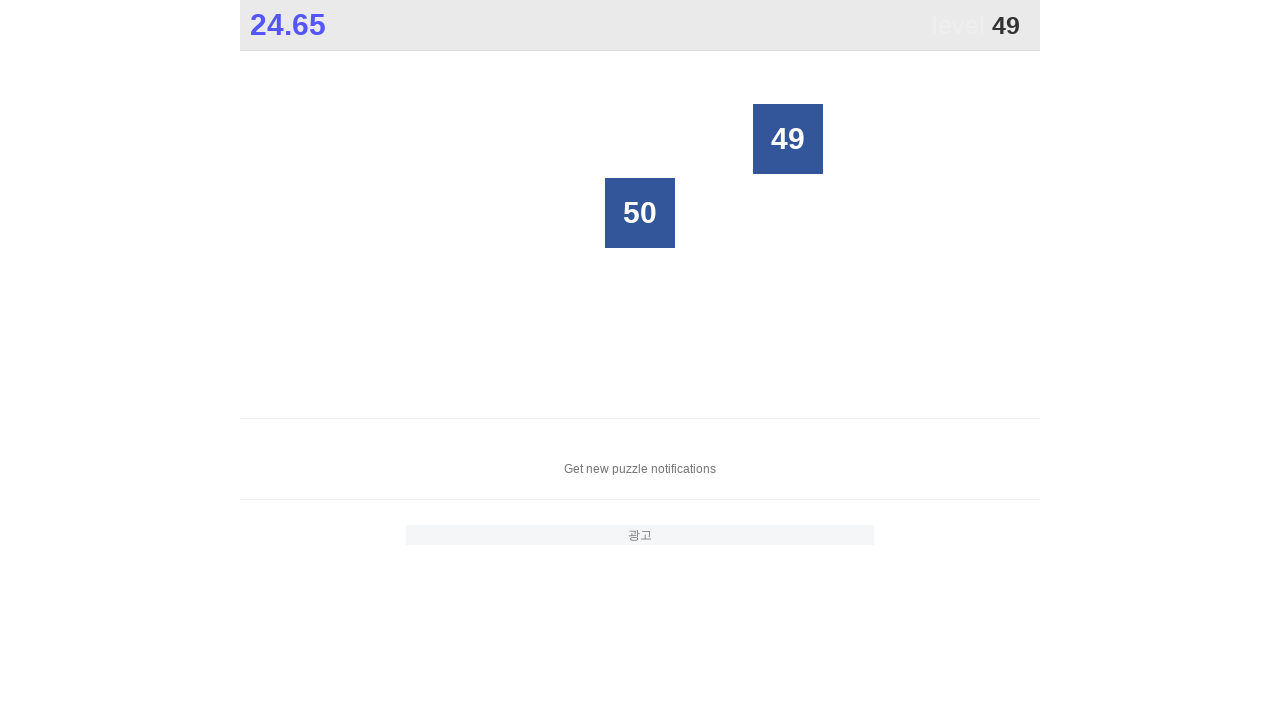

Clicked button containing number 49 at (788, 139) on xpath=//*[@id="grid"]/div >> nth=9
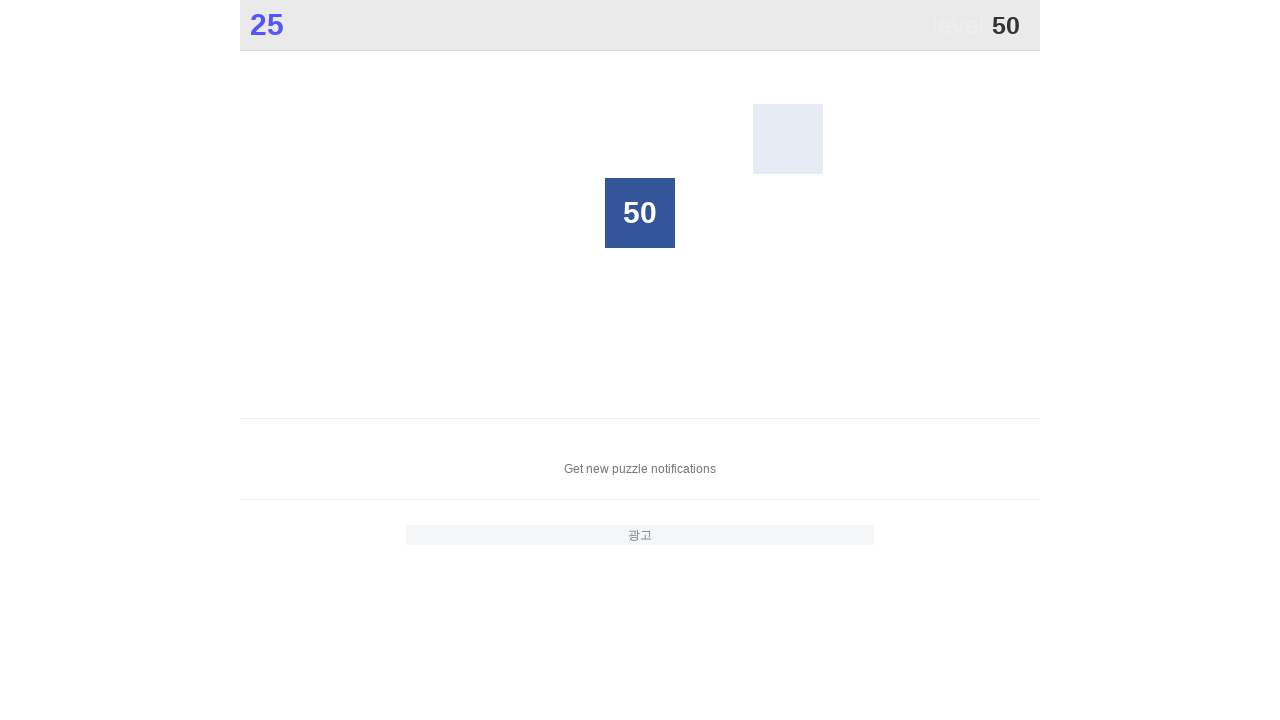

Located all grid buttons for number 50
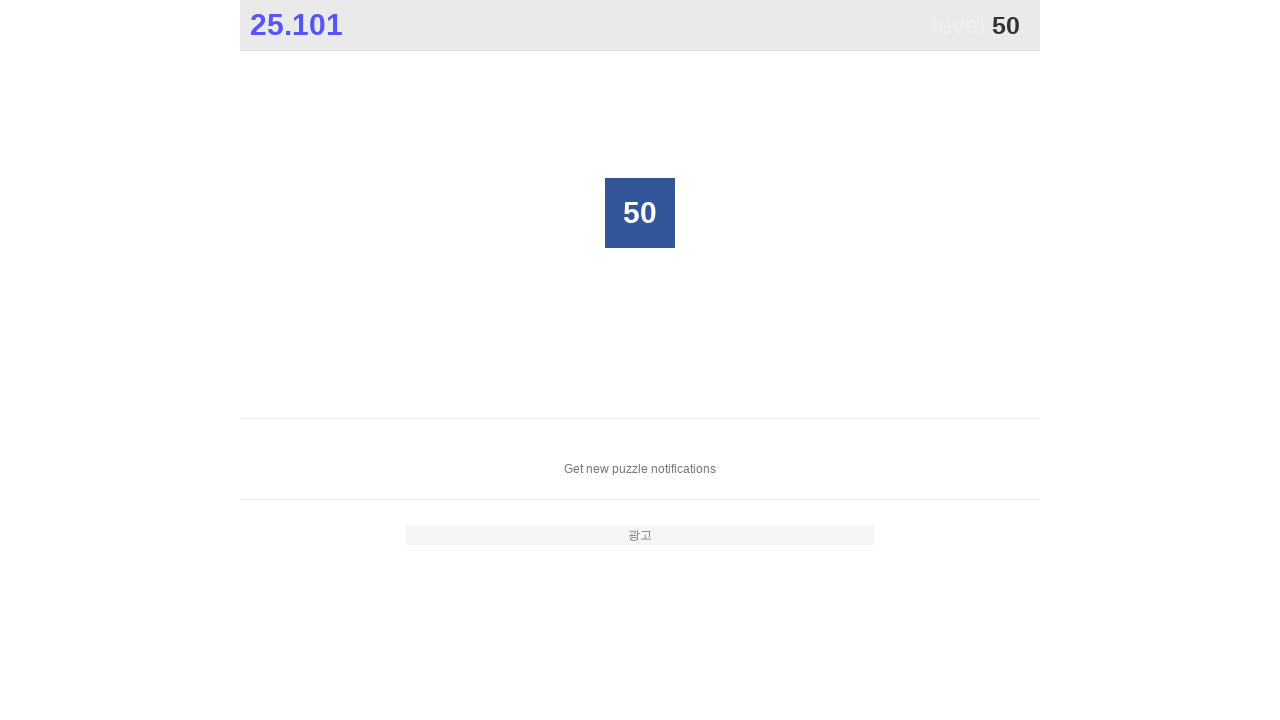

Clicked button containing number 50 at (640, 213) on xpath=//*[@id="grid"]/div >> nth=12
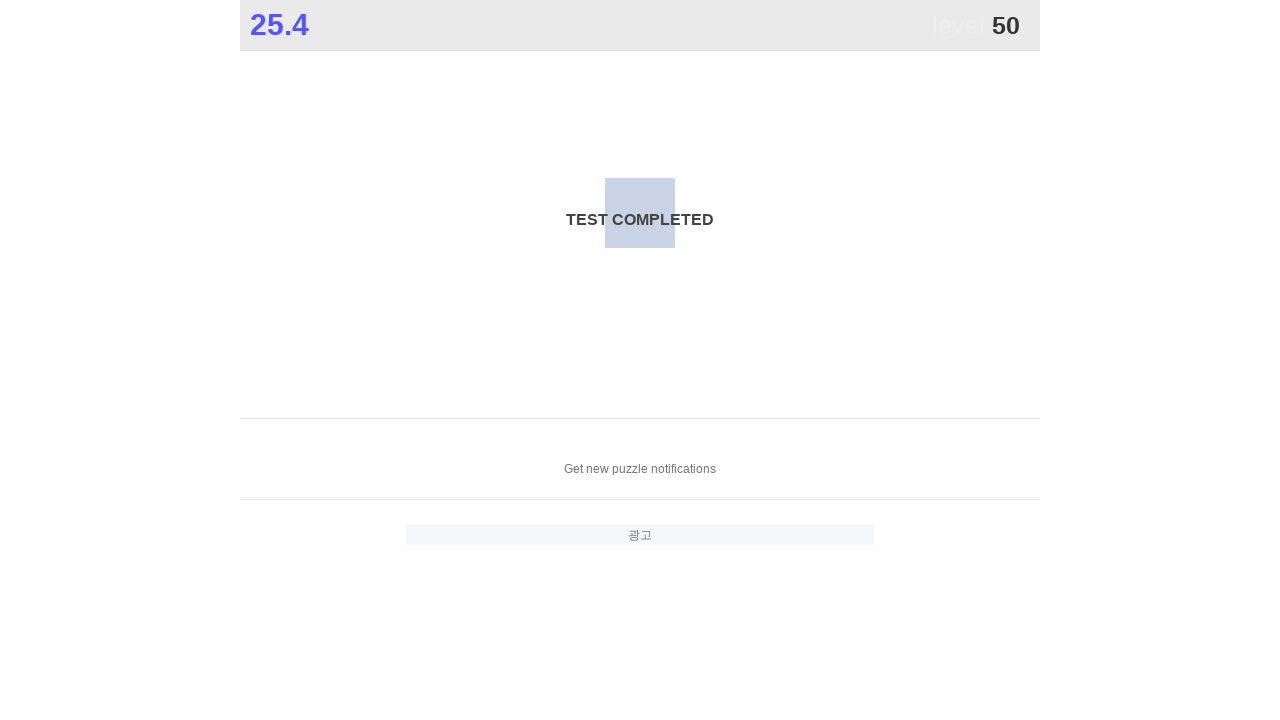

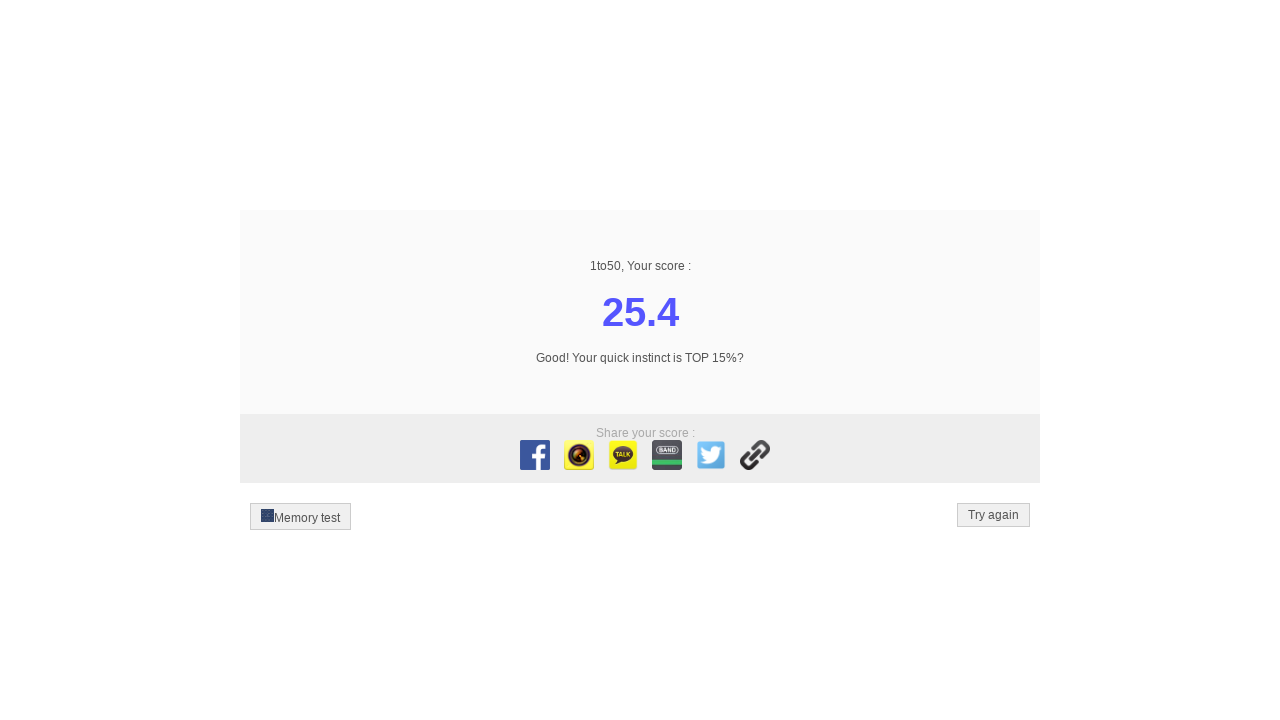